Tests filling out a large form by entering text into all text input fields and then clicking the submit button.

Starting URL: http://suninjuly.github.io/huge_form.html

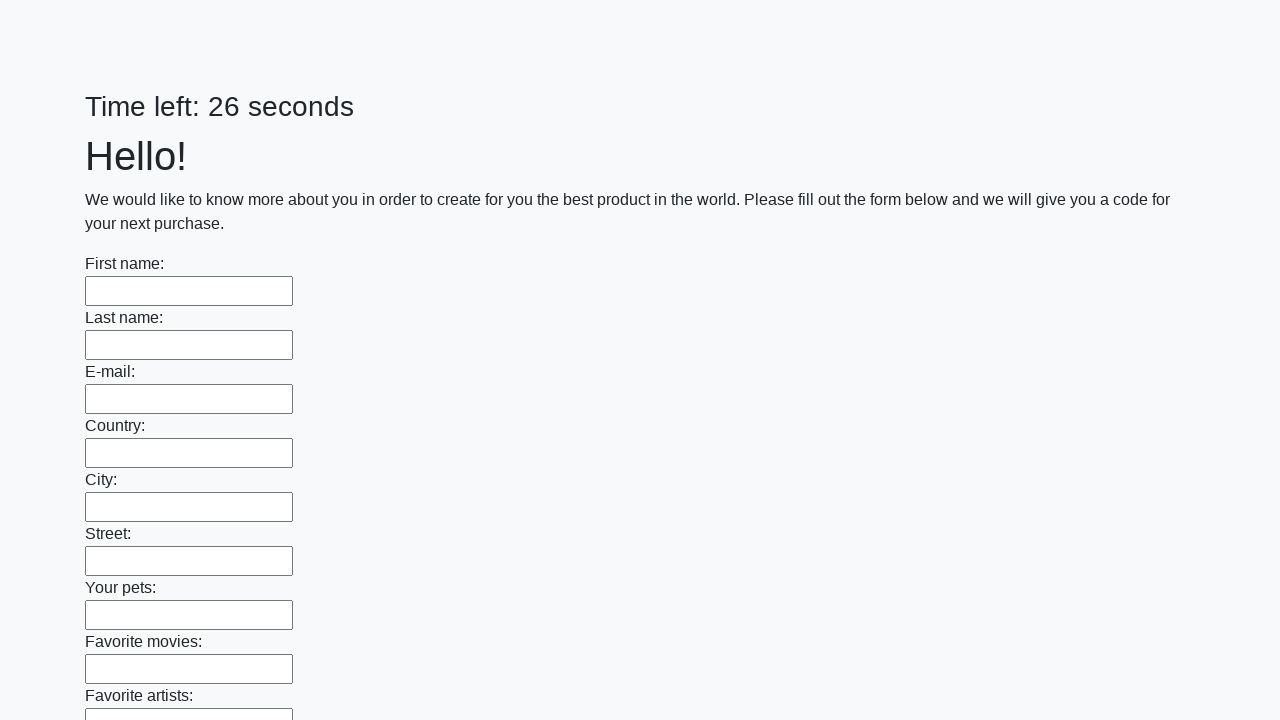

Located all text input fields on the form
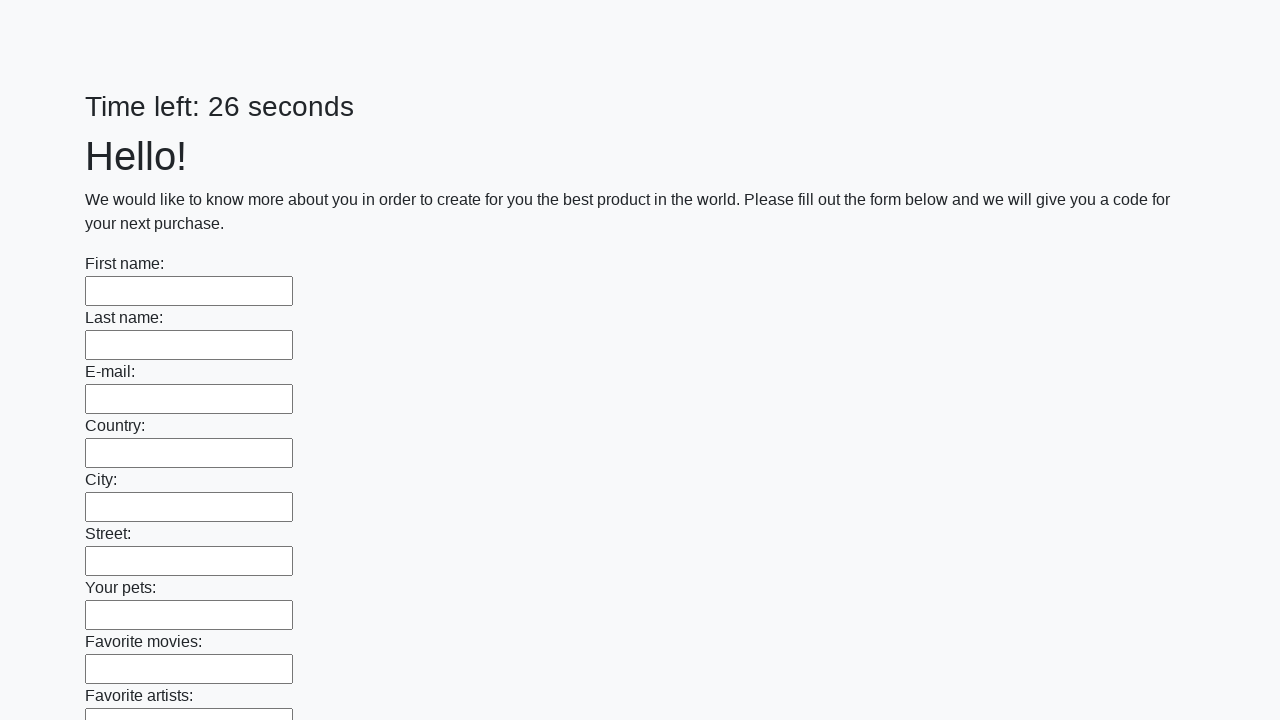

Filled a text input field with 'Hello' on [type="text"] >> nth=0
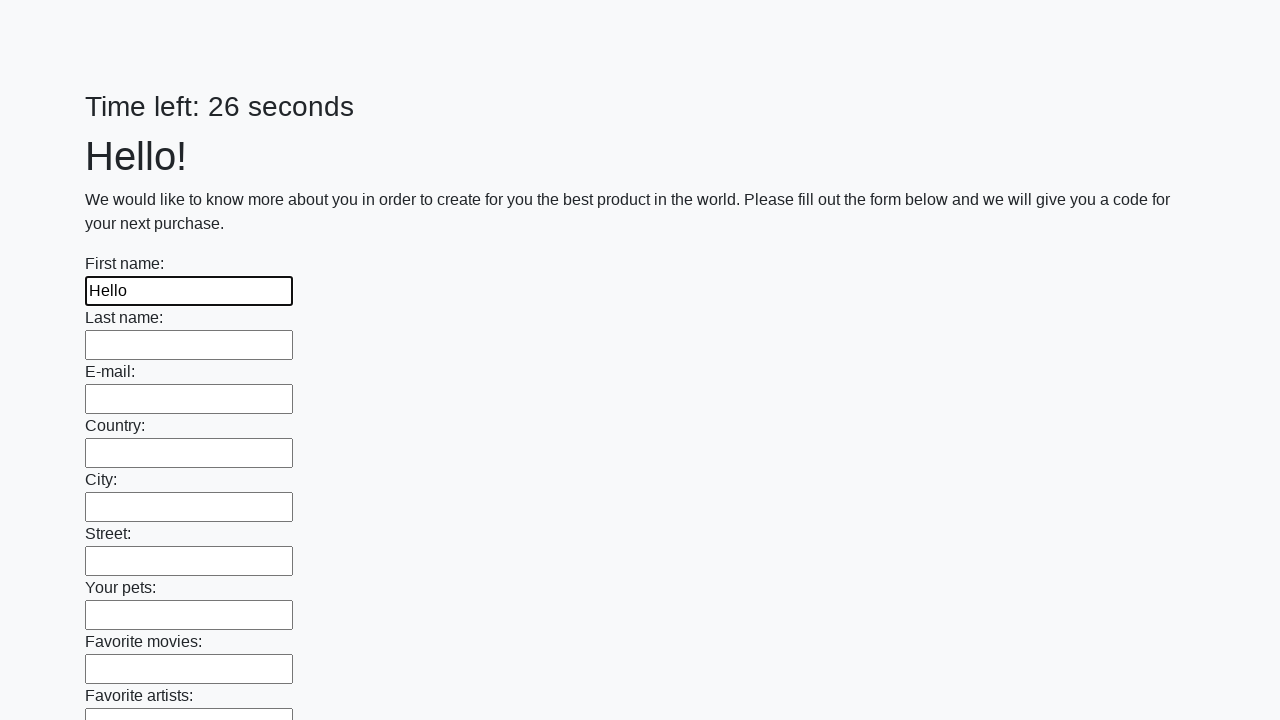

Filled a text input field with 'Hello' on [type="text"] >> nth=1
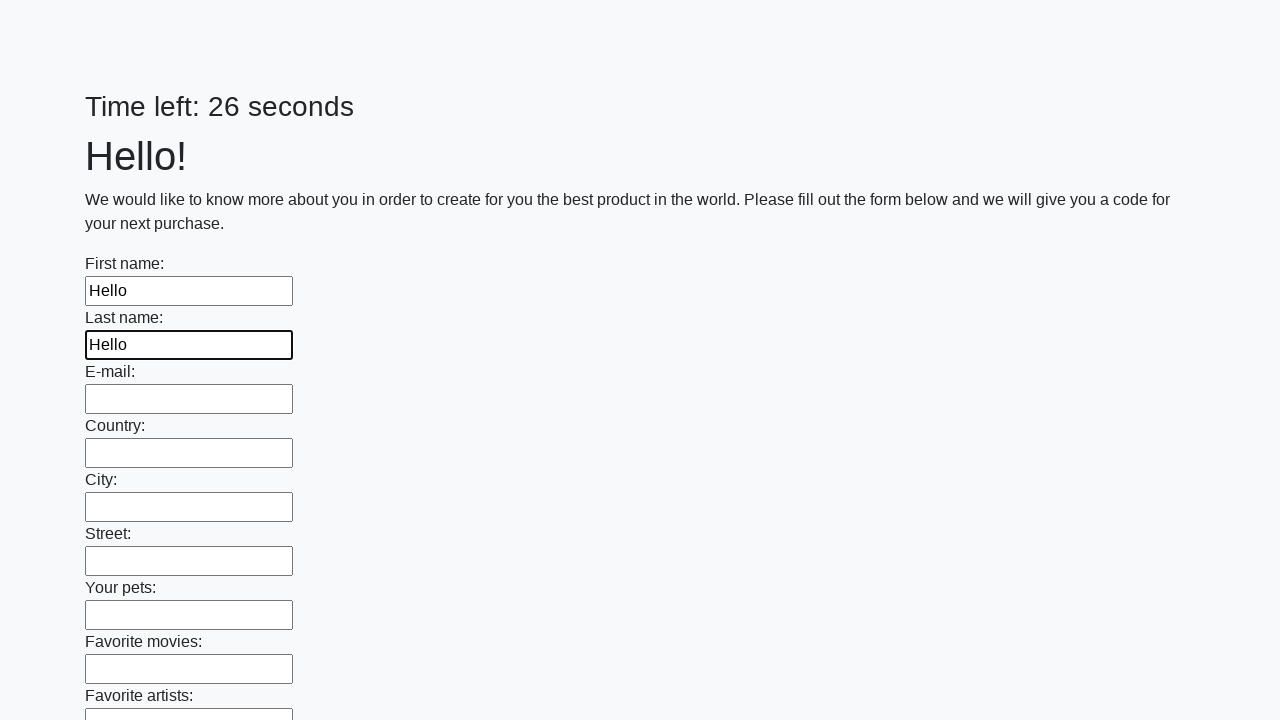

Filled a text input field with 'Hello' on [type="text"] >> nth=2
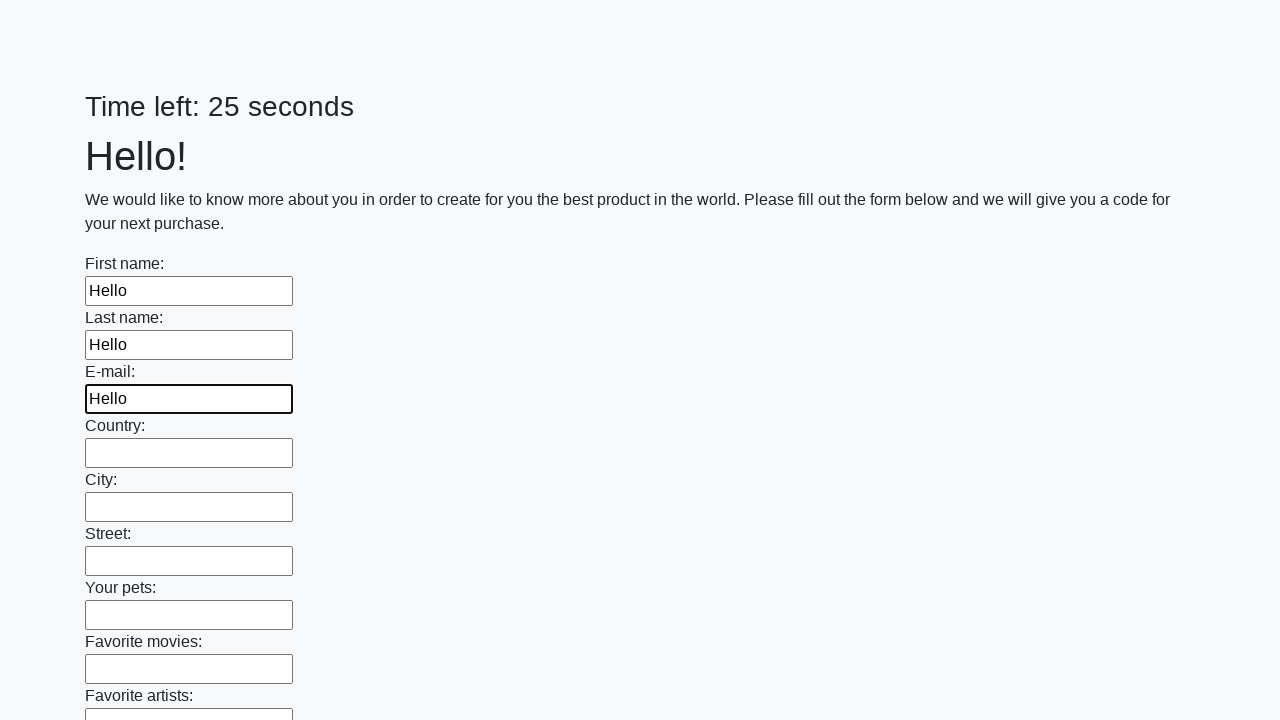

Filled a text input field with 'Hello' on [type="text"] >> nth=3
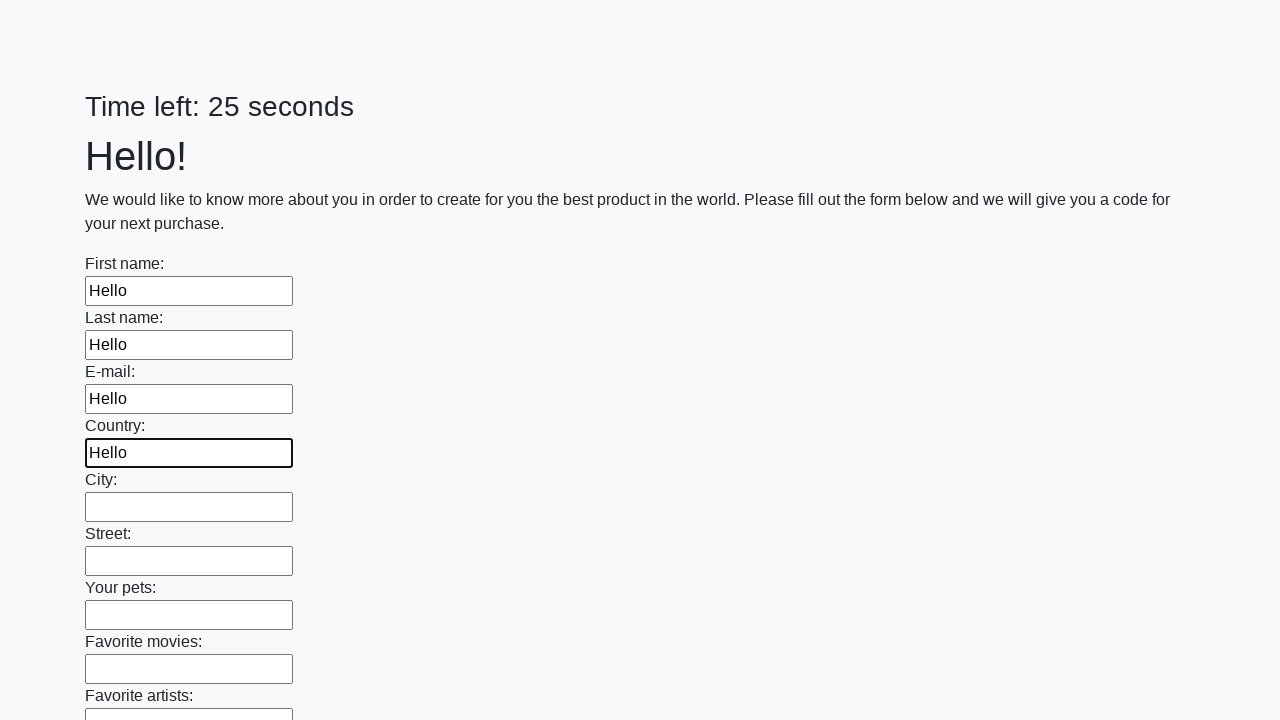

Filled a text input field with 'Hello' on [type="text"] >> nth=4
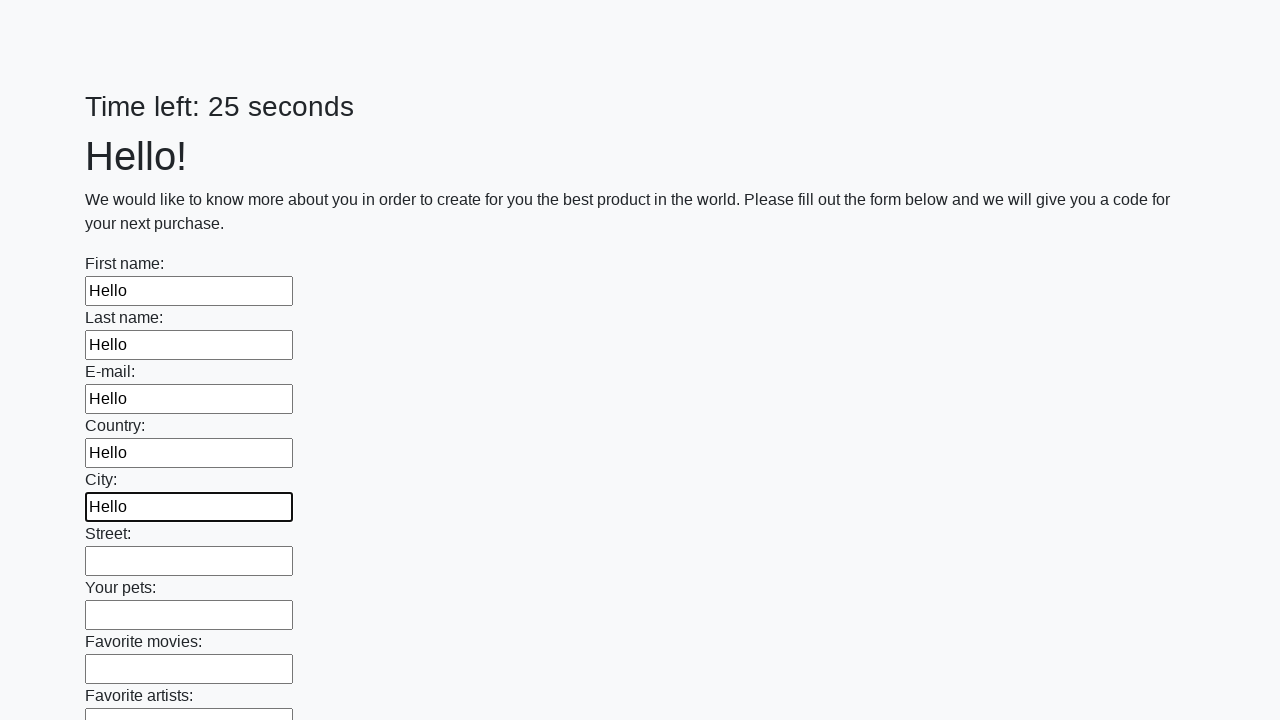

Filled a text input field with 'Hello' on [type="text"] >> nth=5
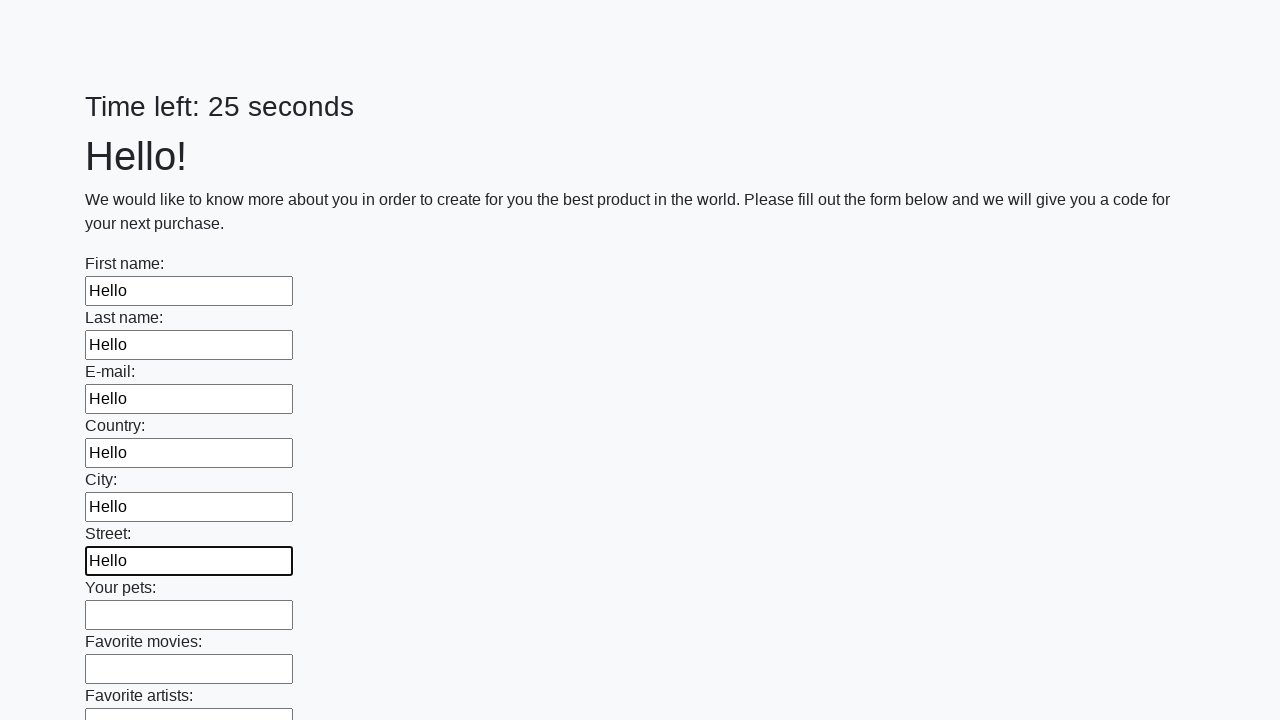

Filled a text input field with 'Hello' on [type="text"] >> nth=6
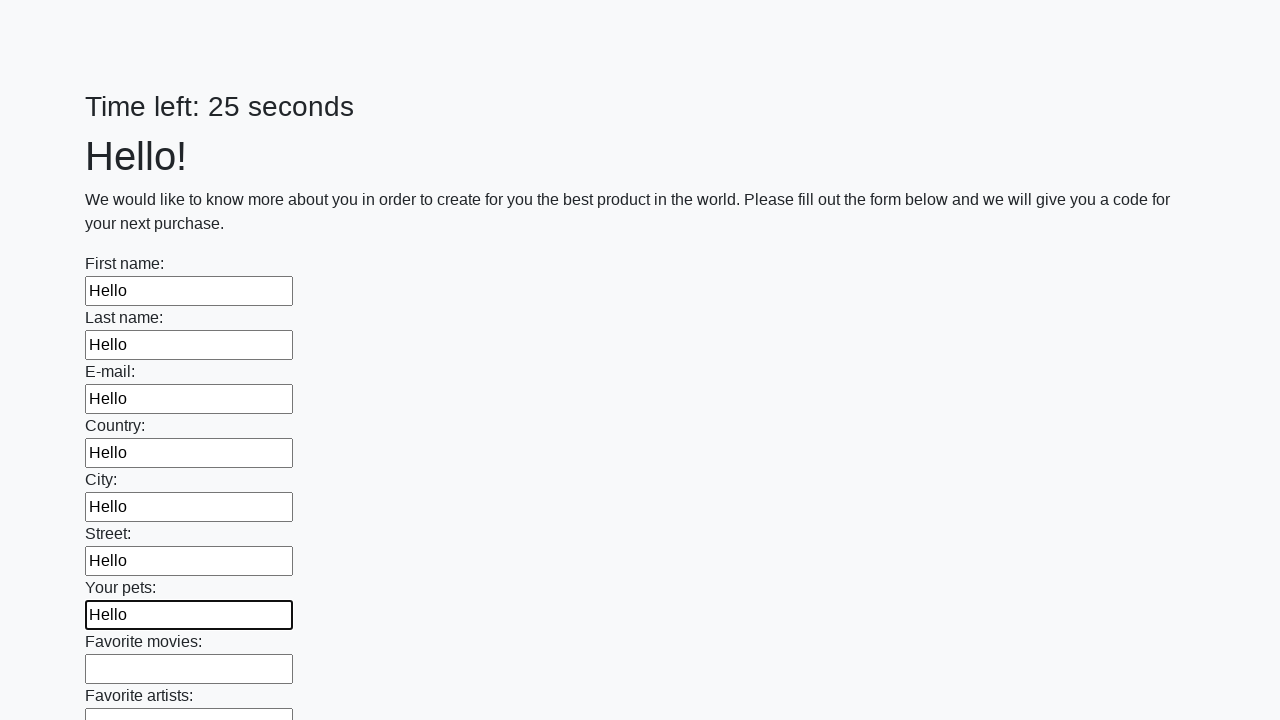

Filled a text input field with 'Hello' on [type="text"] >> nth=7
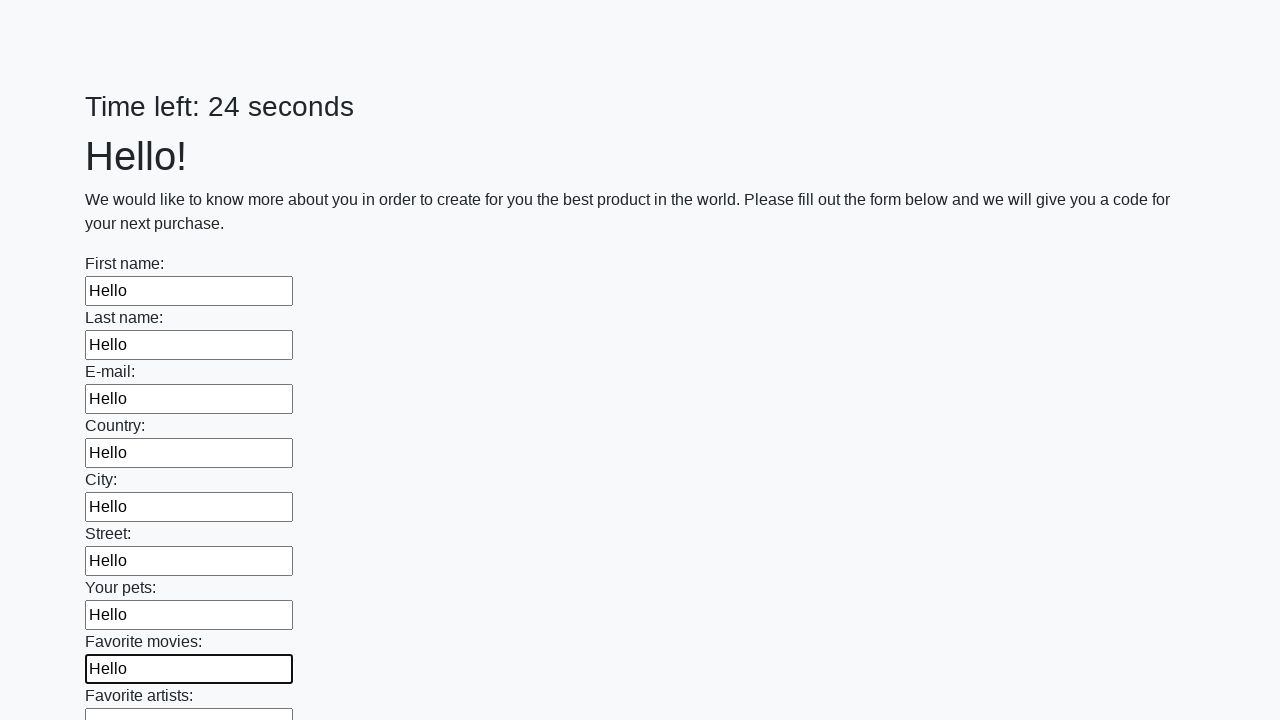

Filled a text input field with 'Hello' on [type="text"] >> nth=8
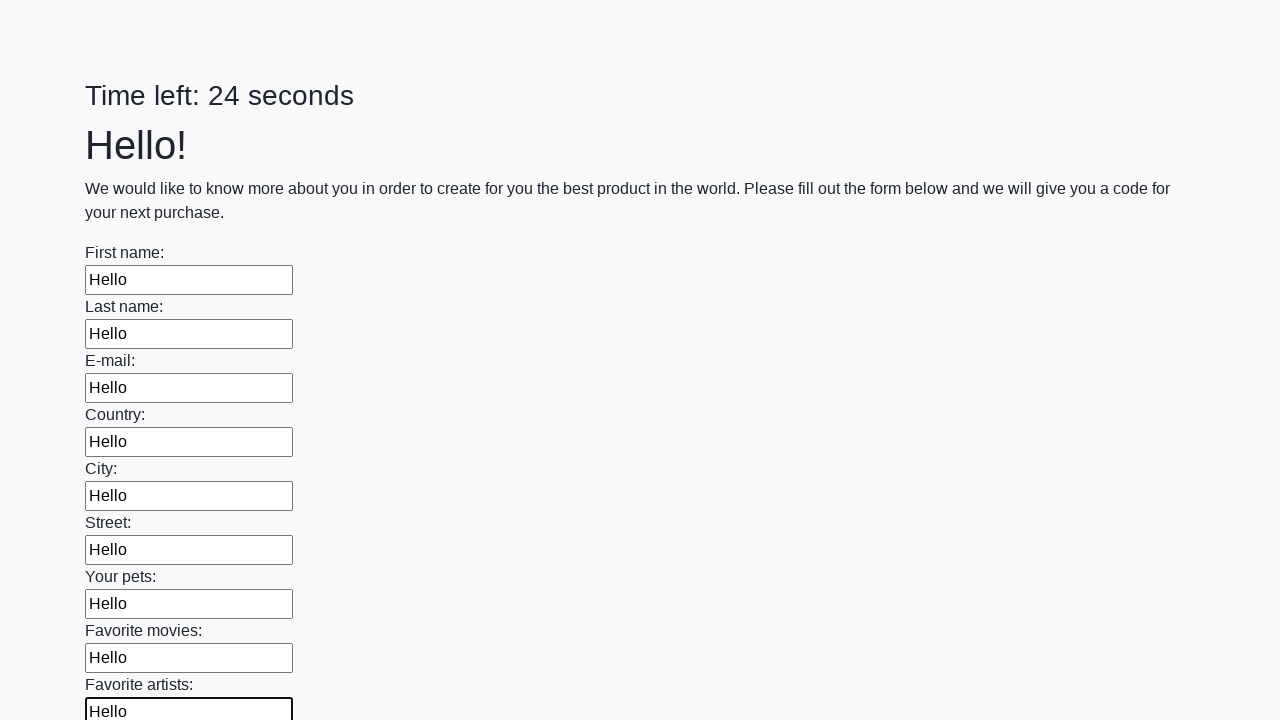

Filled a text input field with 'Hello' on [type="text"] >> nth=9
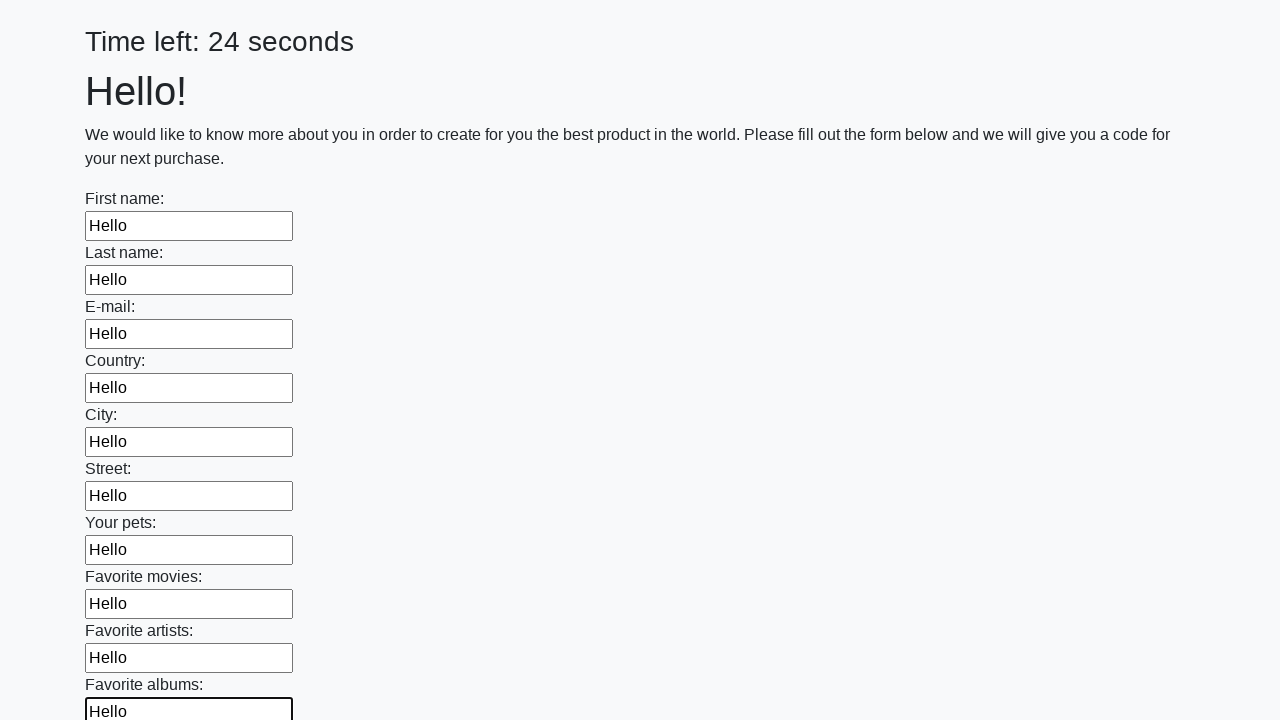

Filled a text input field with 'Hello' on [type="text"] >> nth=10
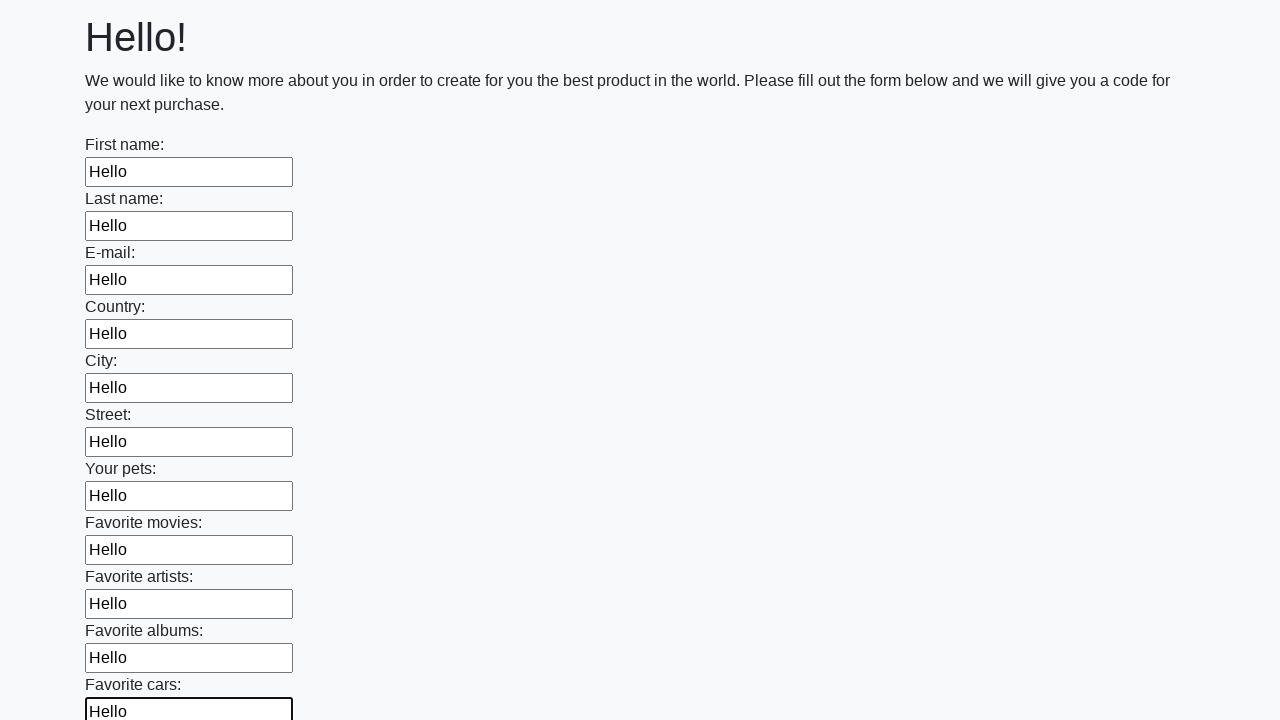

Filled a text input field with 'Hello' on [type="text"] >> nth=11
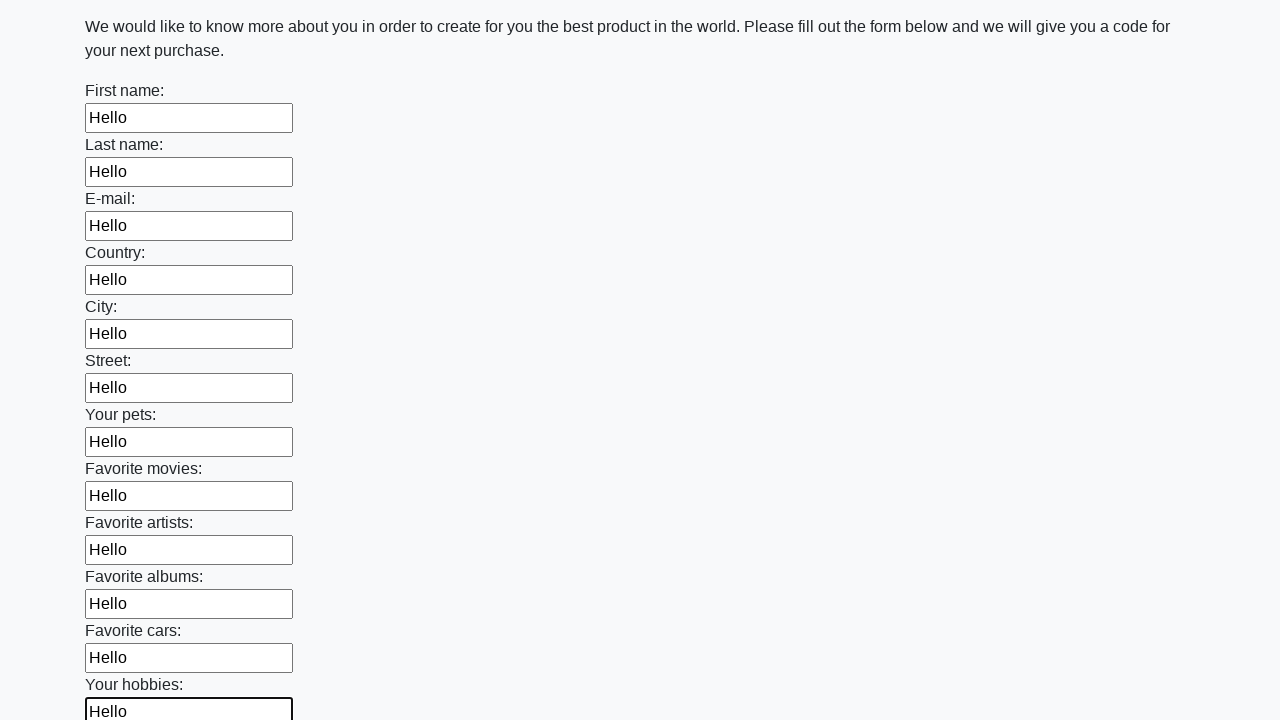

Filled a text input field with 'Hello' on [type="text"] >> nth=12
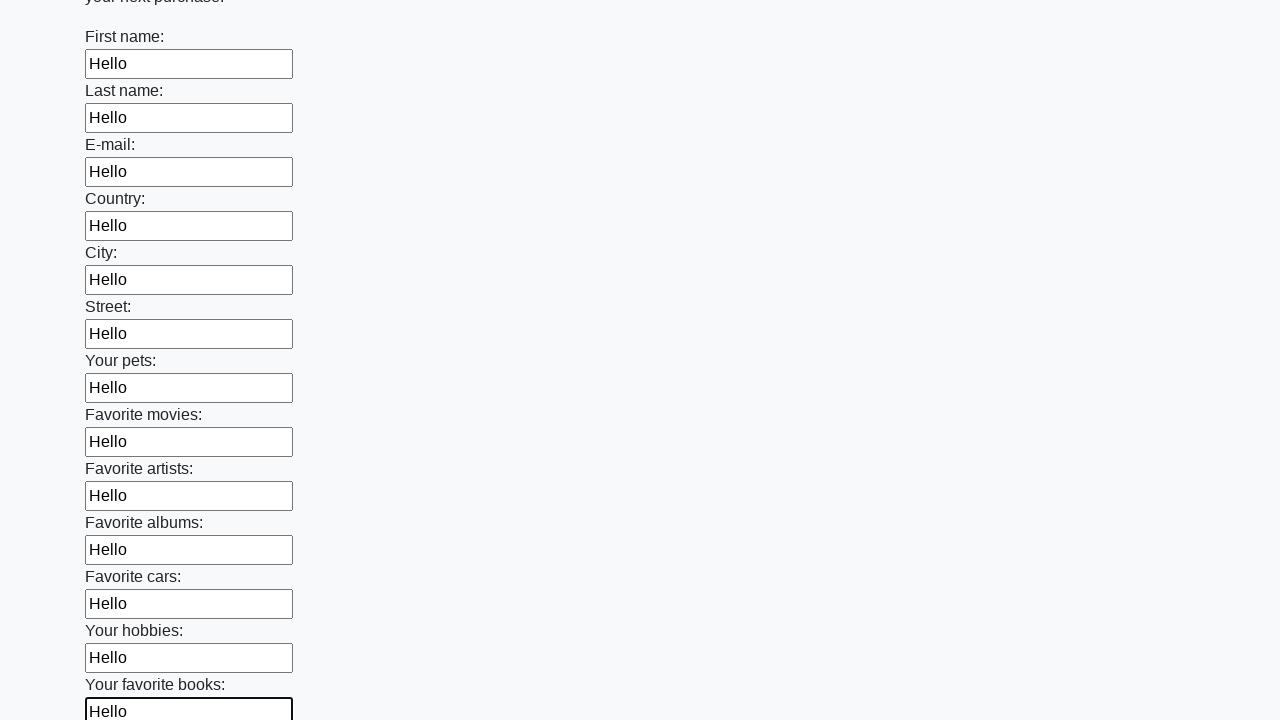

Filled a text input field with 'Hello' on [type="text"] >> nth=13
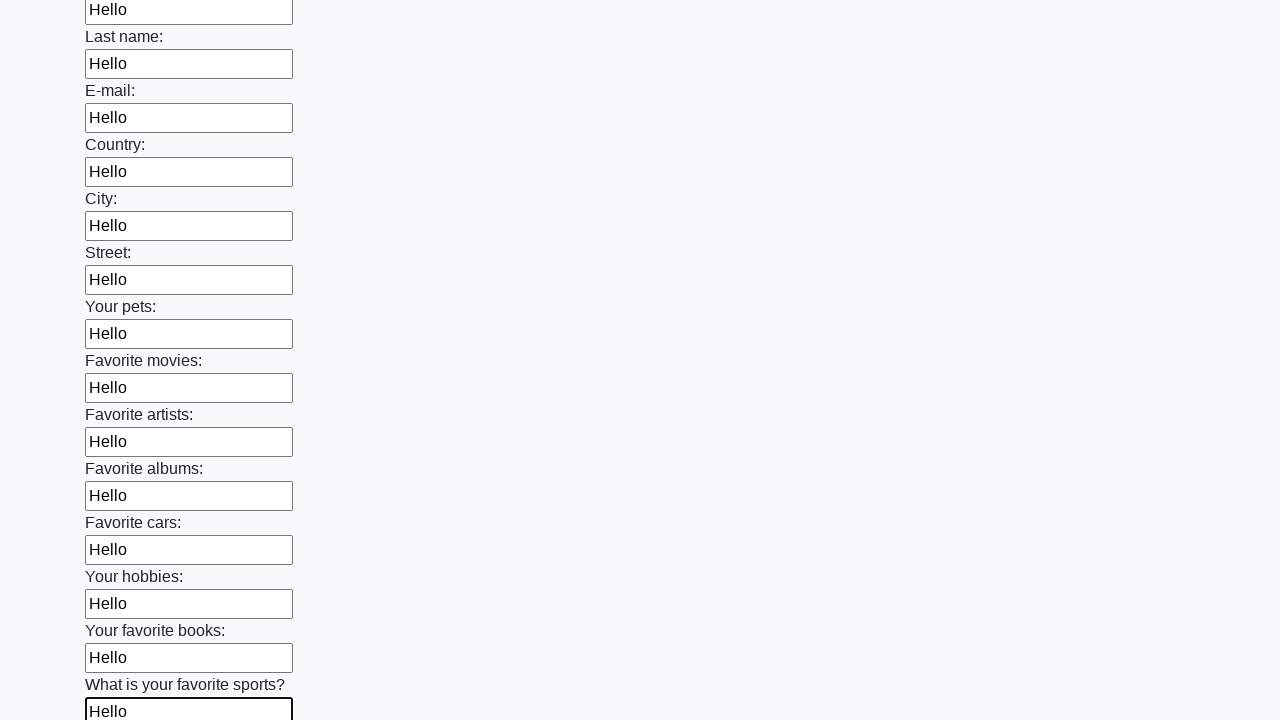

Filled a text input field with 'Hello' on [type="text"] >> nth=14
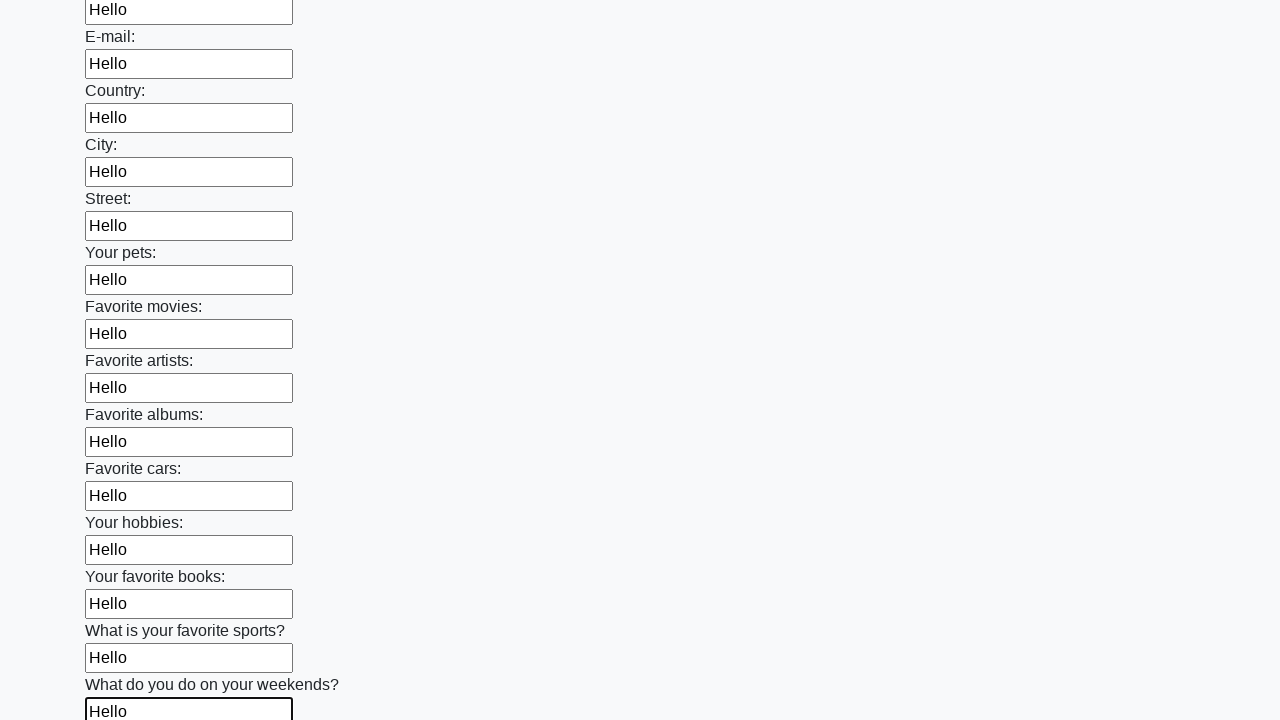

Filled a text input field with 'Hello' on [type="text"] >> nth=15
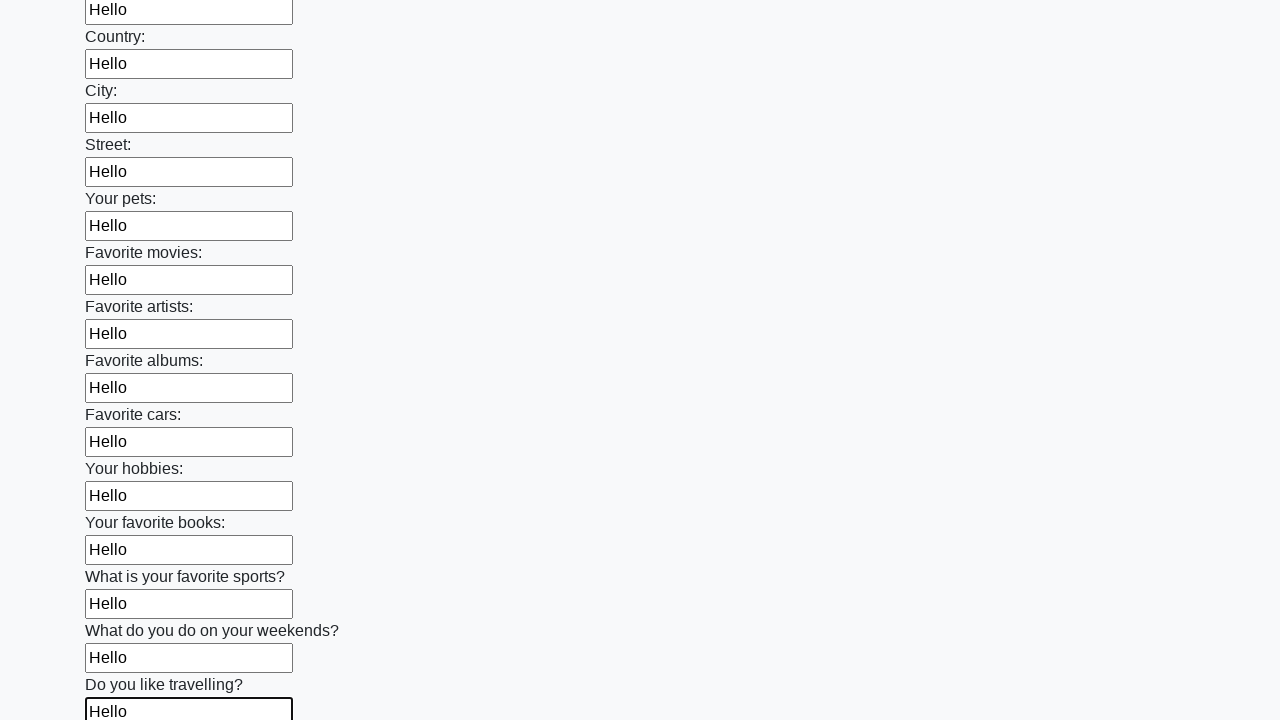

Filled a text input field with 'Hello' on [type="text"] >> nth=16
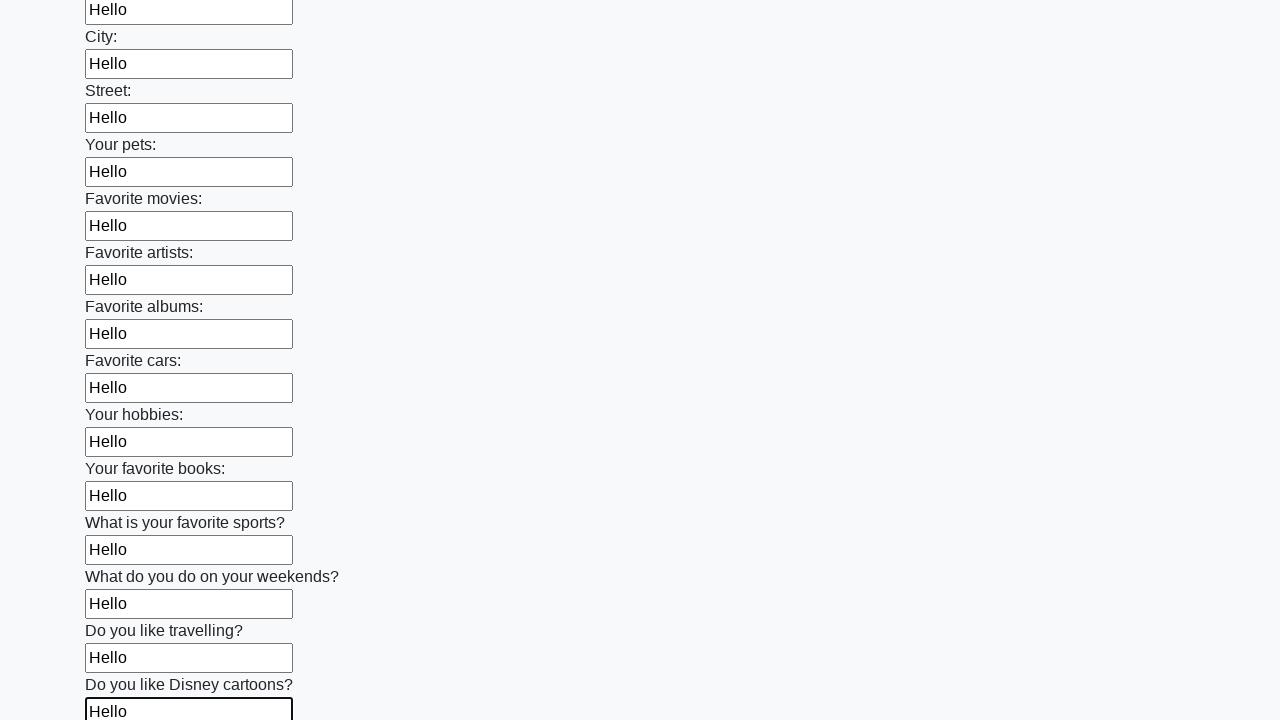

Filled a text input field with 'Hello' on [type="text"] >> nth=17
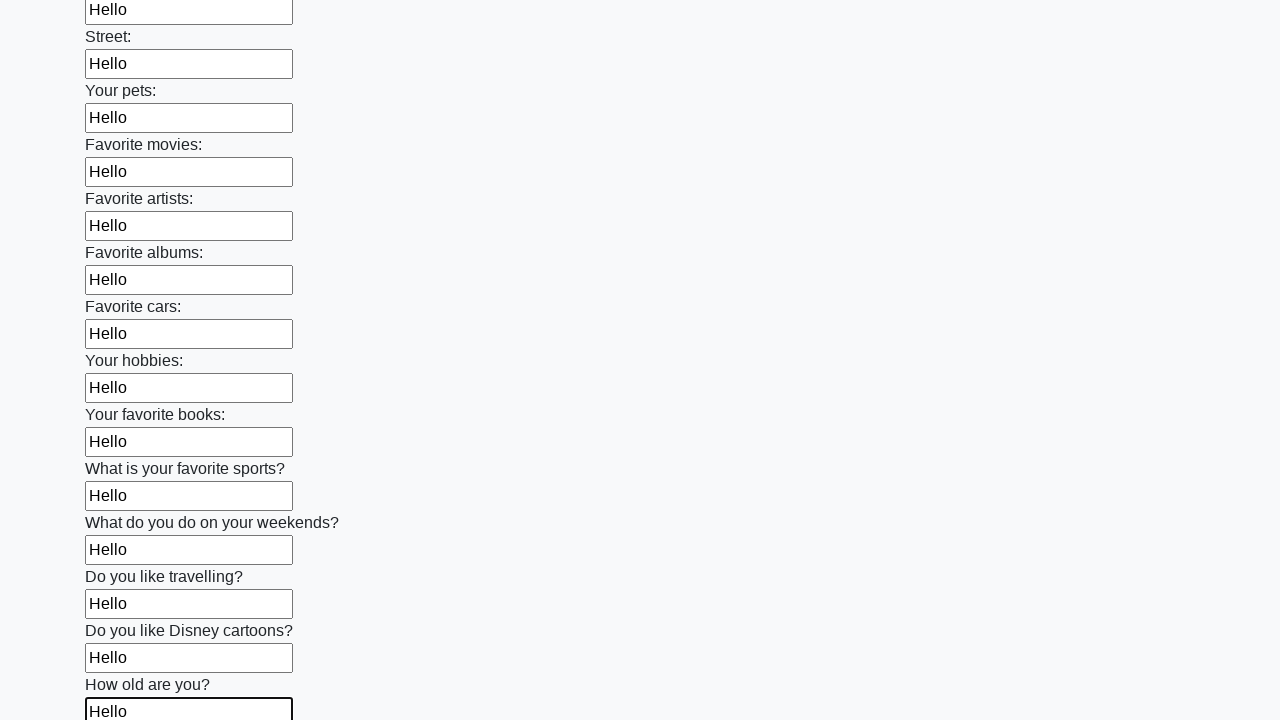

Filled a text input field with 'Hello' on [type="text"] >> nth=18
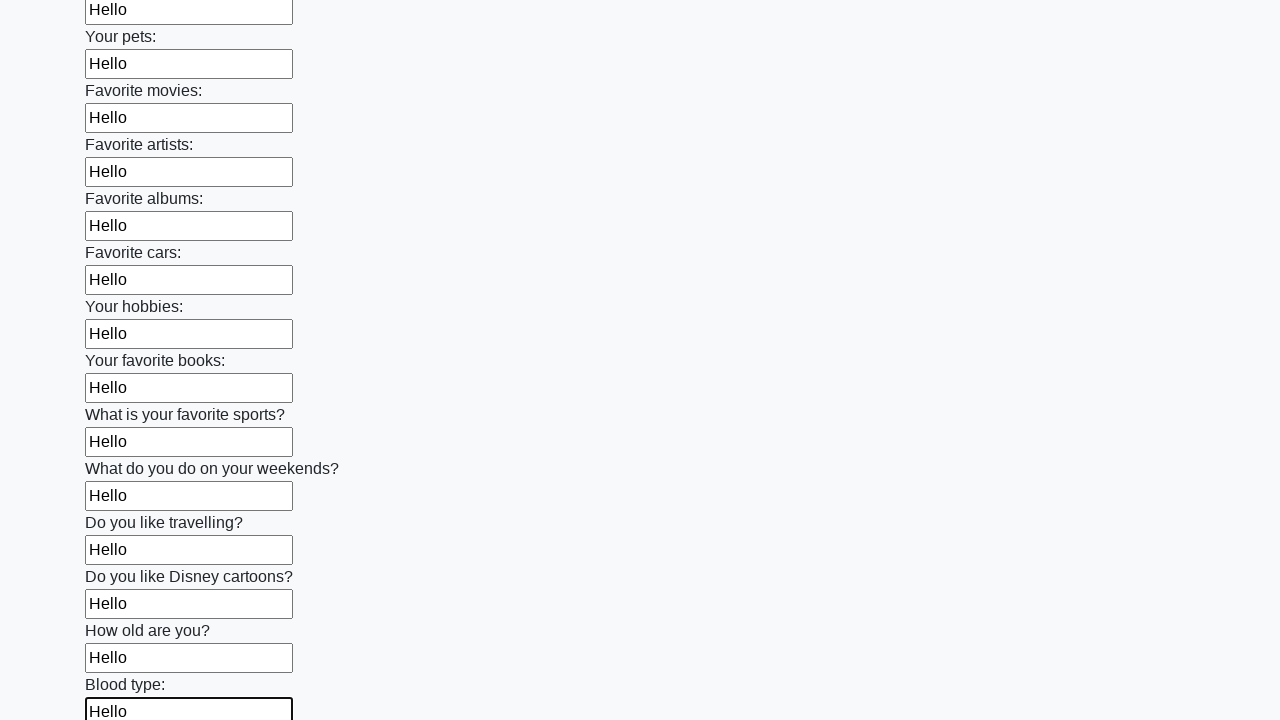

Filled a text input field with 'Hello' on [type="text"] >> nth=19
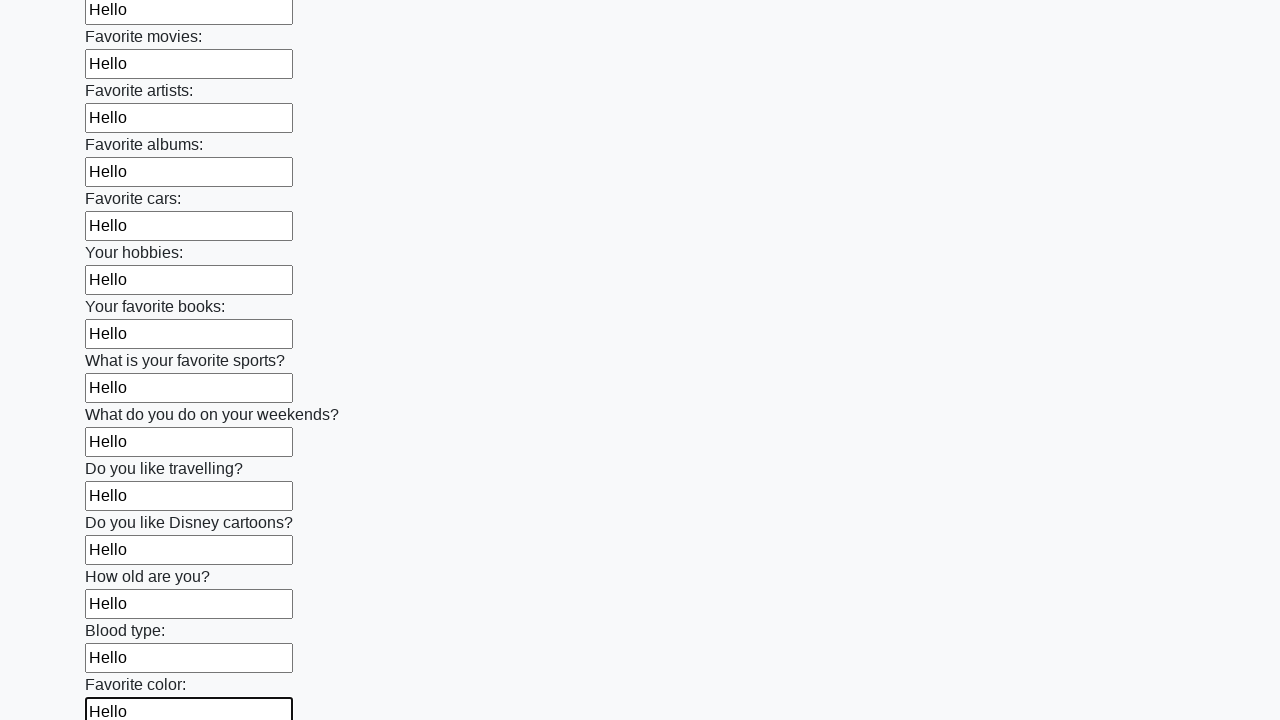

Filled a text input field with 'Hello' on [type="text"] >> nth=20
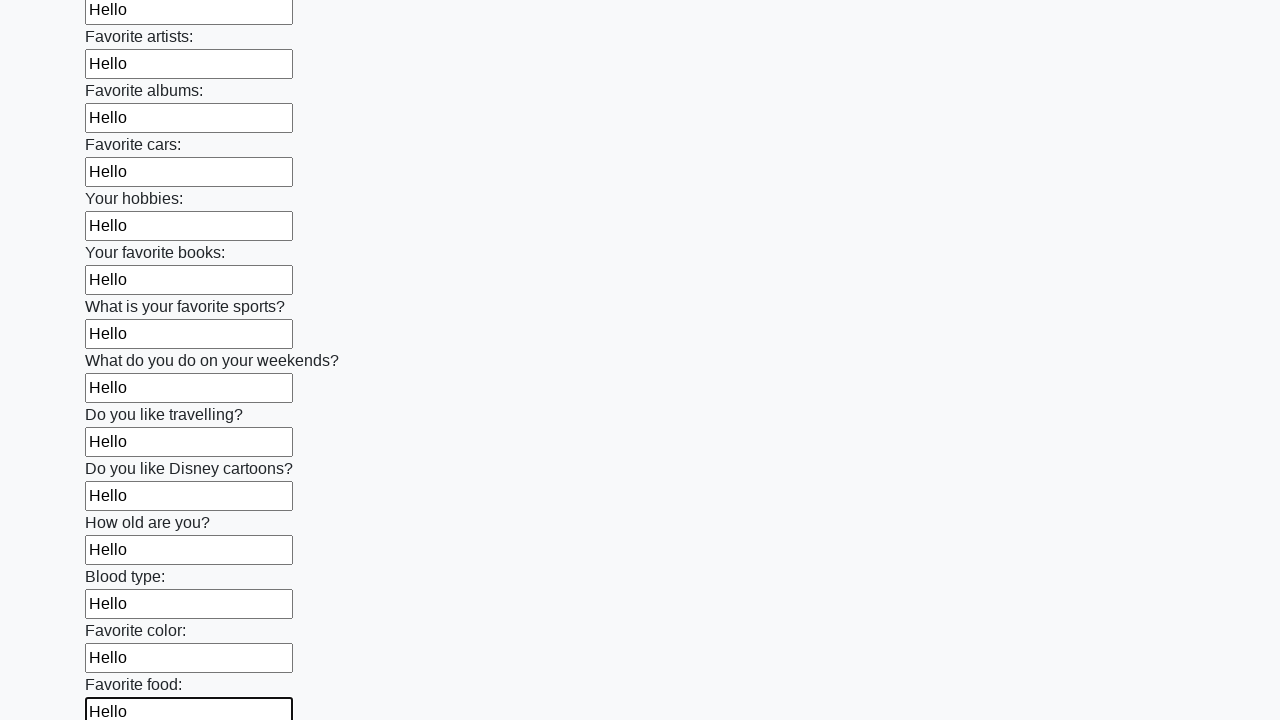

Filled a text input field with 'Hello' on [type="text"] >> nth=21
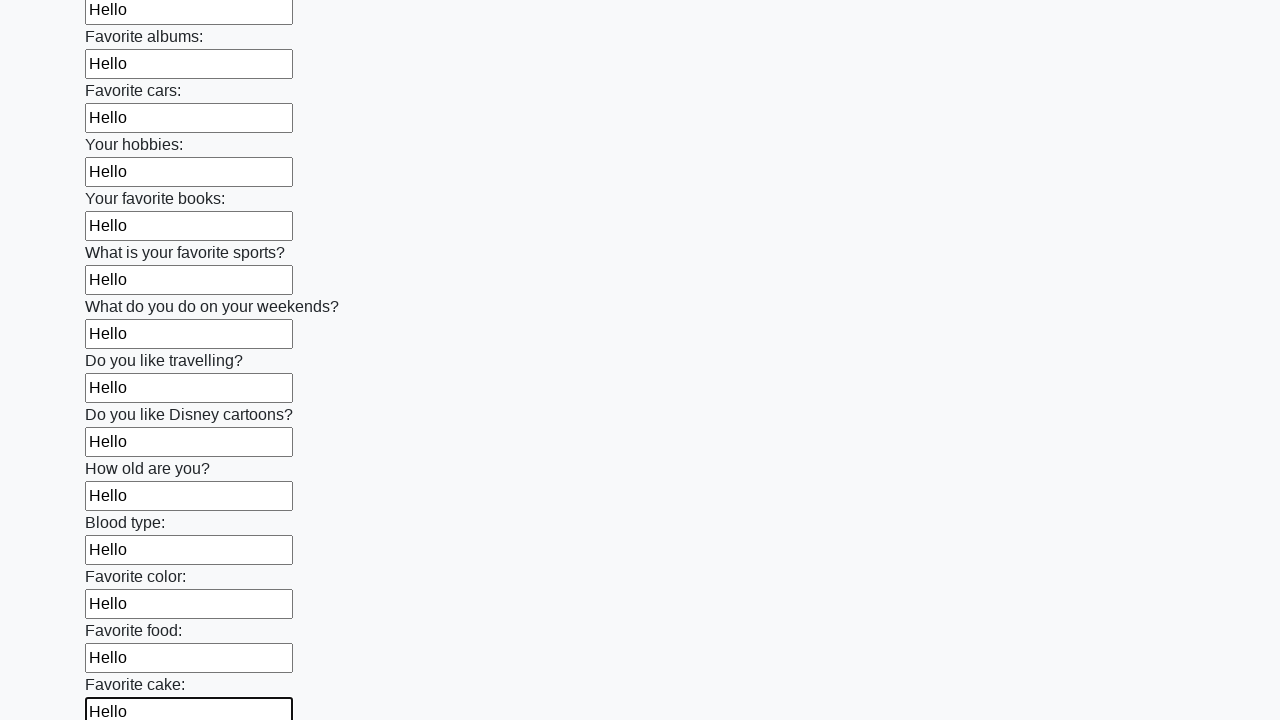

Filled a text input field with 'Hello' on [type="text"] >> nth=22
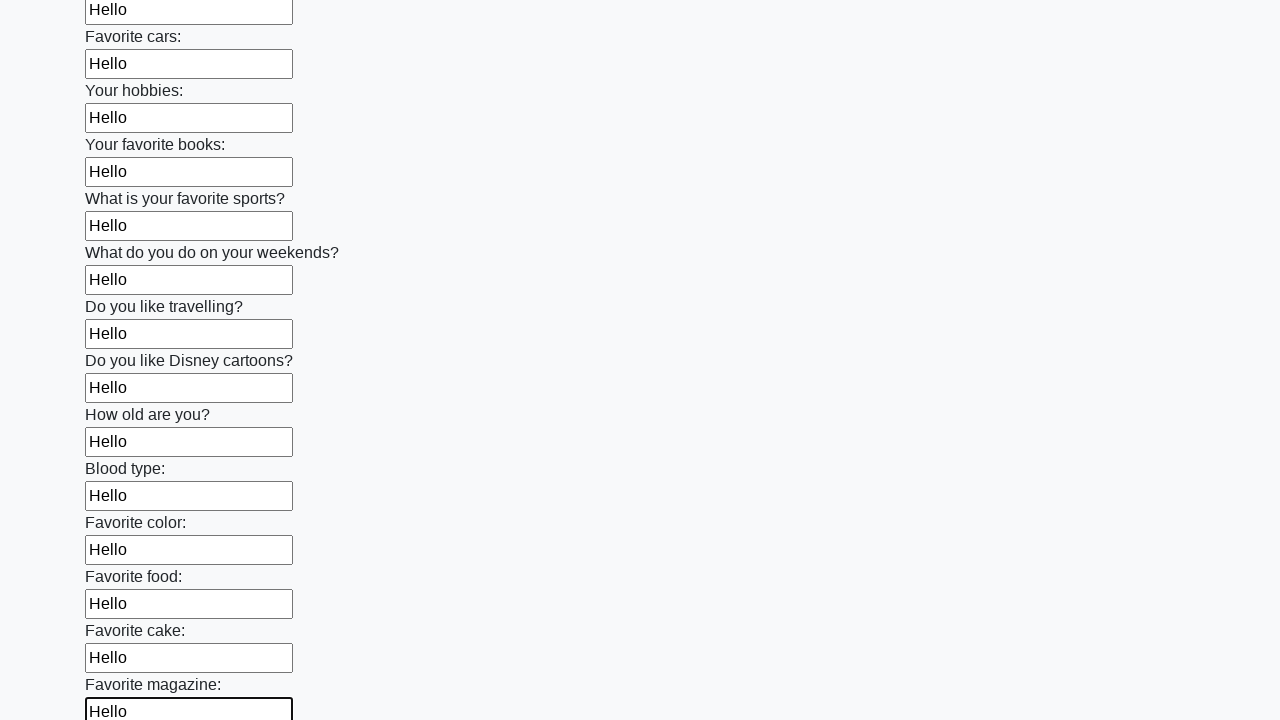

Filled a text input field with 'Hello' on [type="text"] >> nth=23
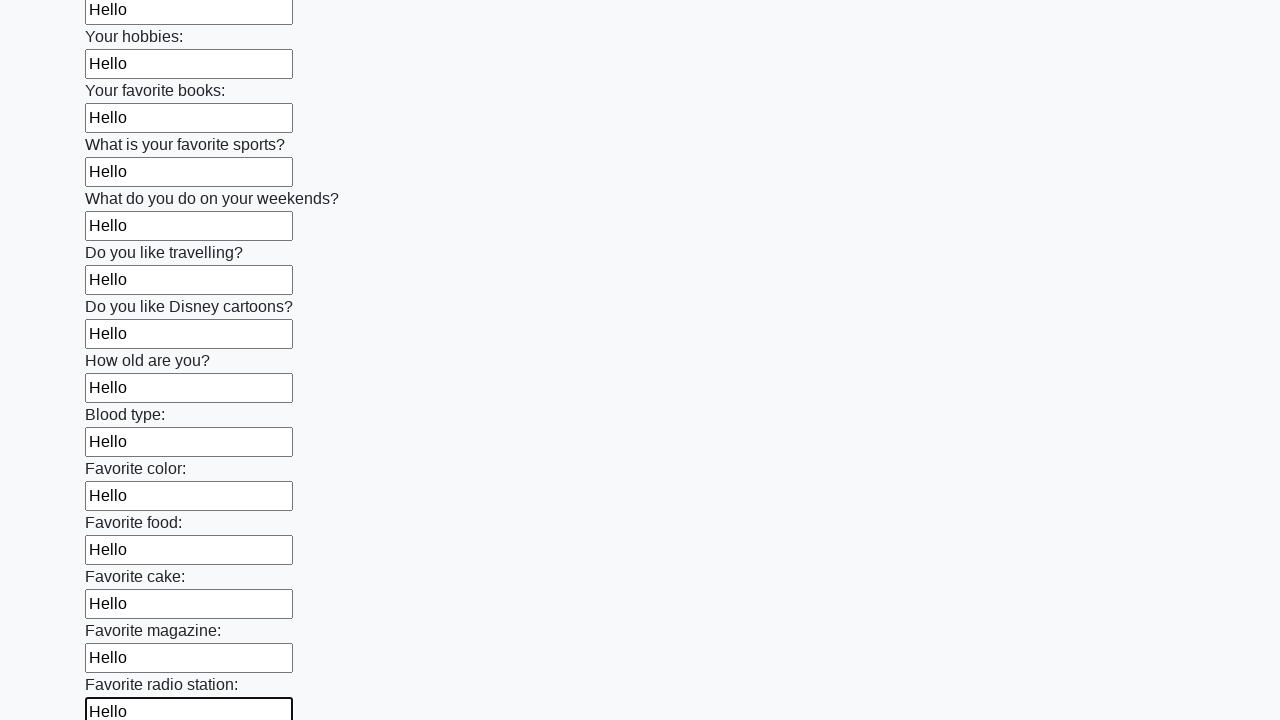

Filled a text input field with 'Hello' on [type="text"] >> nth=24
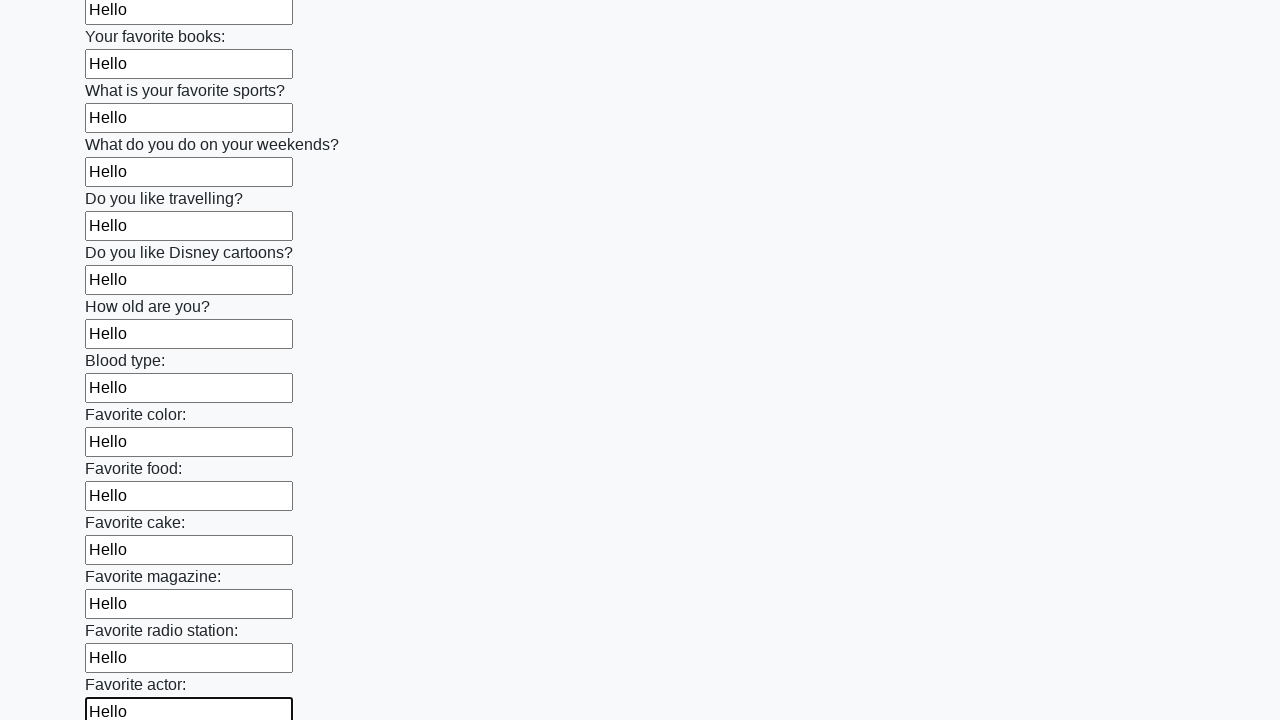

Filled a text input field with 'Hello' on [type="text"] >> nth=25
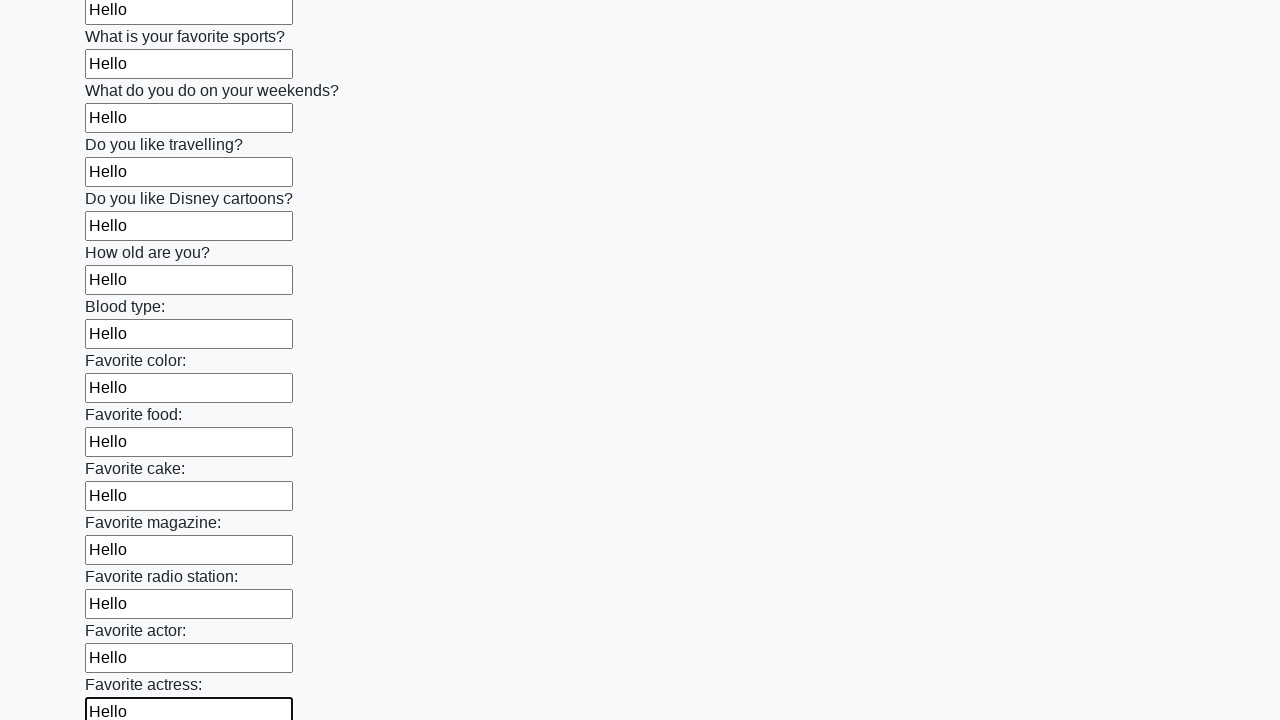

Filled a text input field with 'Hello' on [type="text"] >> nth=26
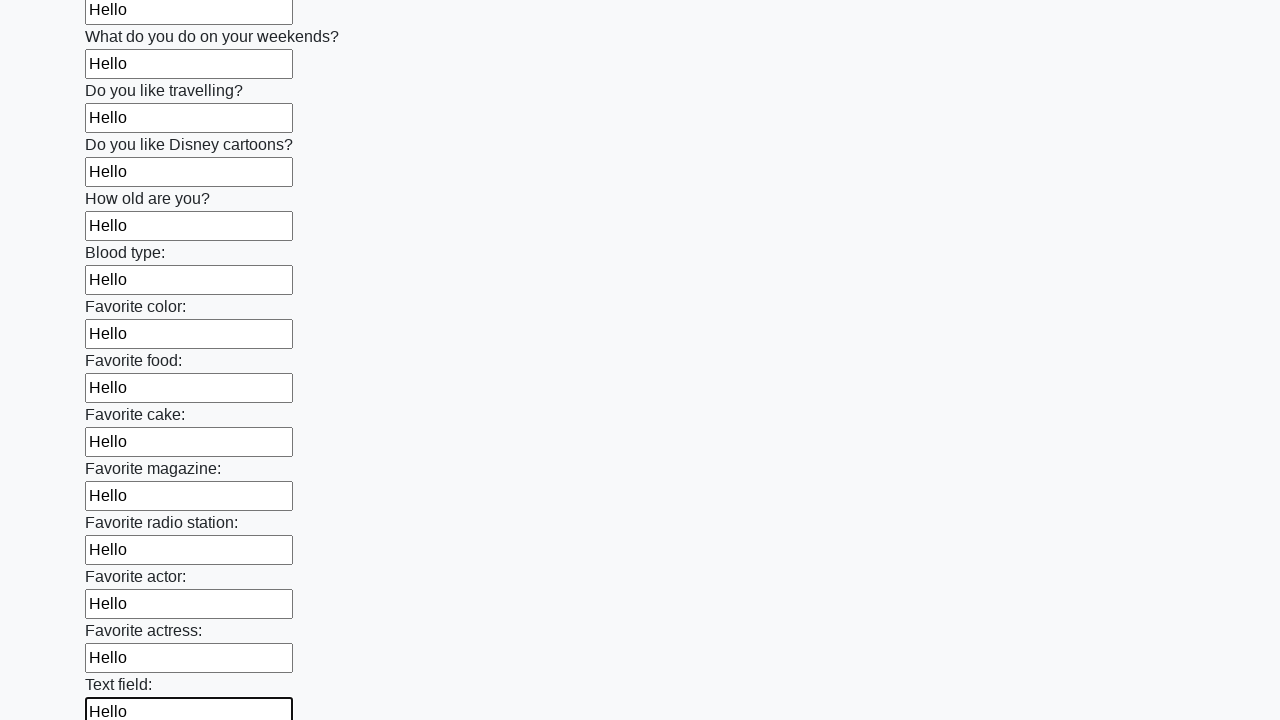

Filled a text input field with 'Hello' on [type="text"] >> nth=27
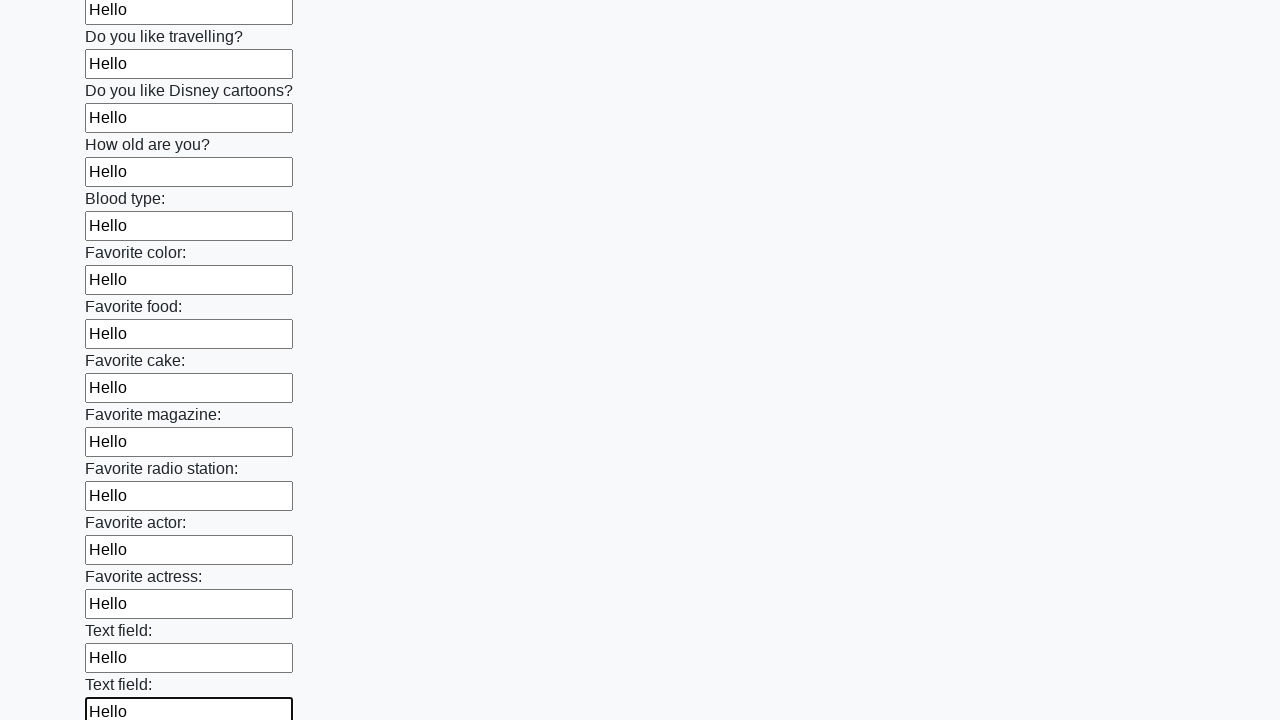

Filled a text input field with 'Hello' on [type="text"] >> nth=28
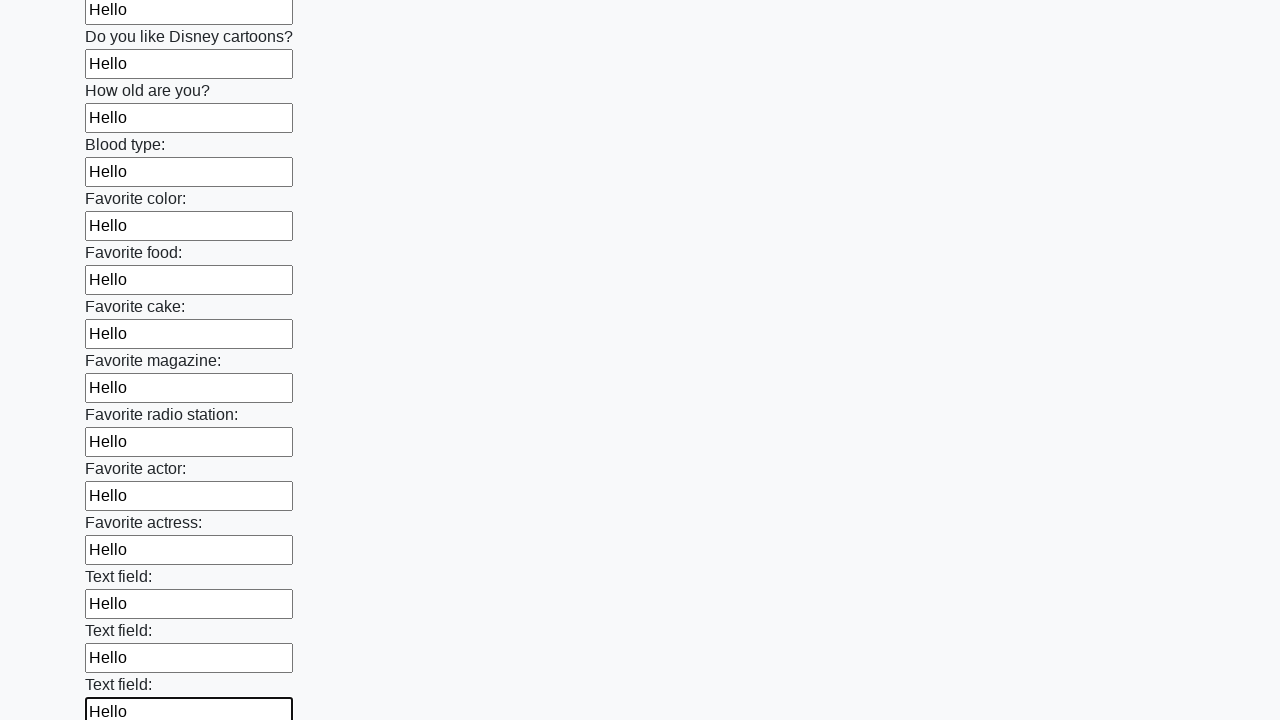

Filled a text input field with 'Hello' on [type="text"] >> nth=29
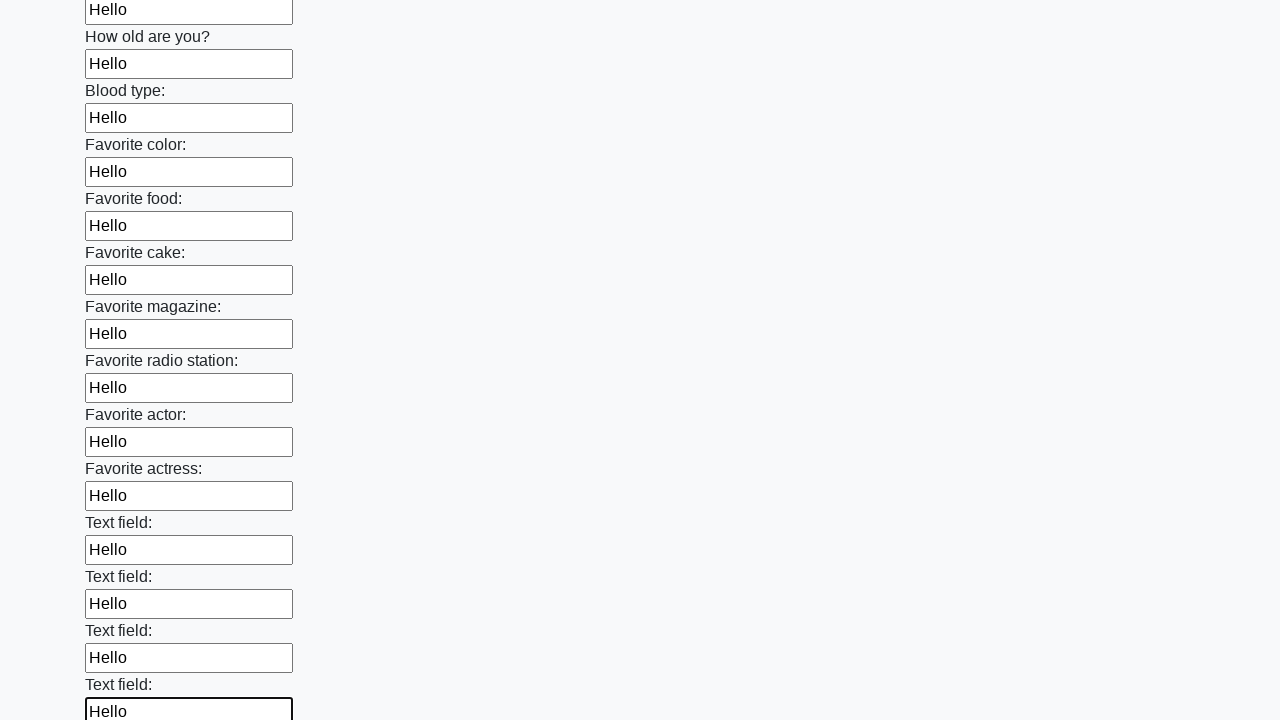

Filled a text input field with 'Hello' on [type="text"] >> nth=30
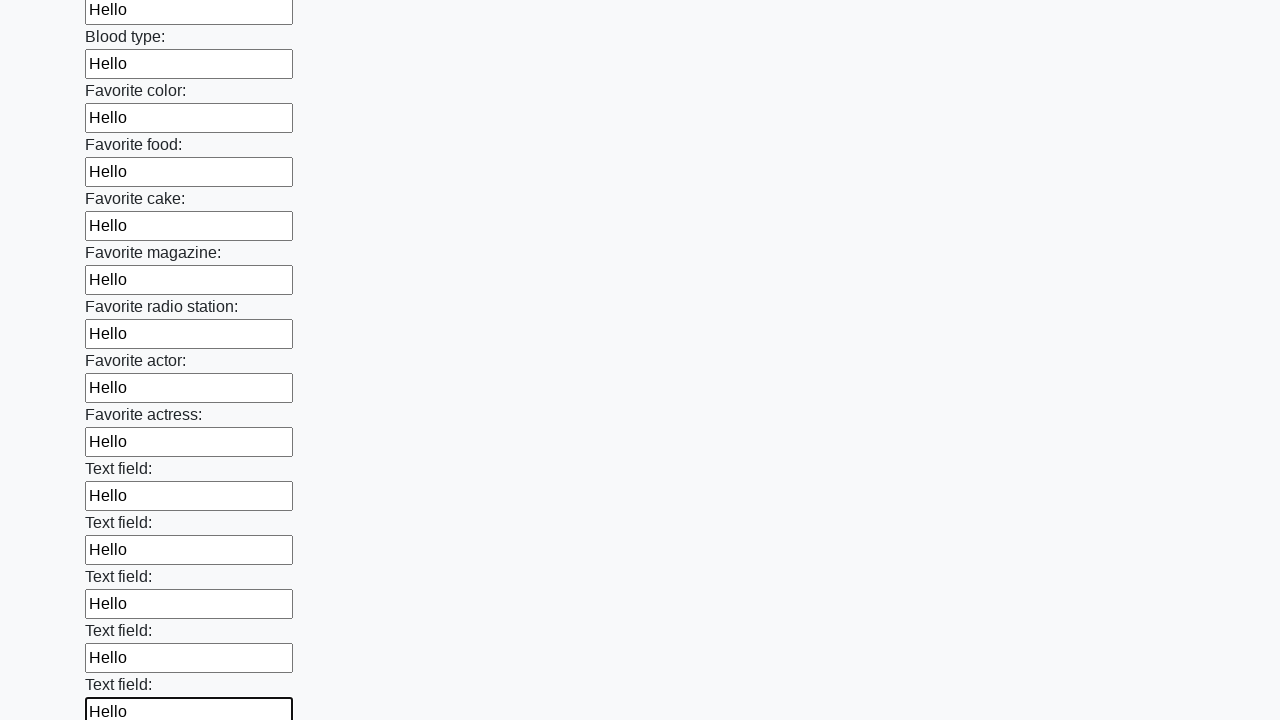

Filled a text input field with 'Hello' on [type="text"] >> nth=31
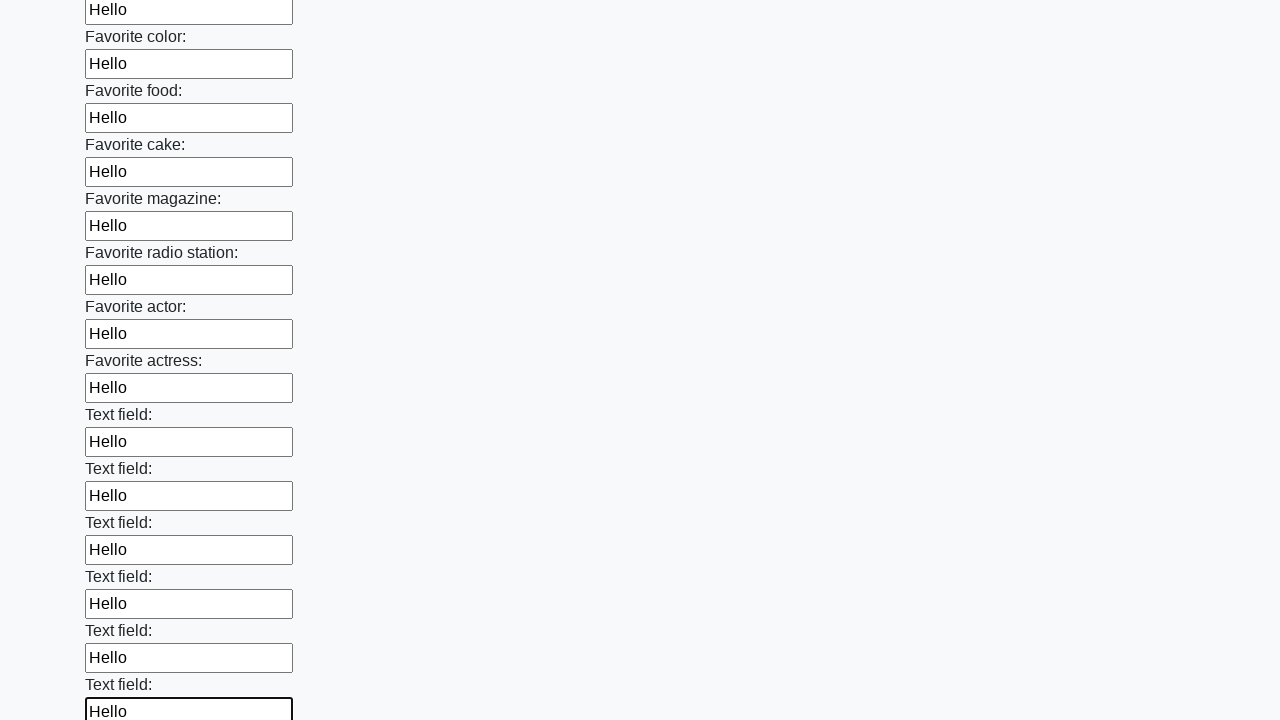

Filled a text input field with 'Hello' on [type="text"] >> nth=32
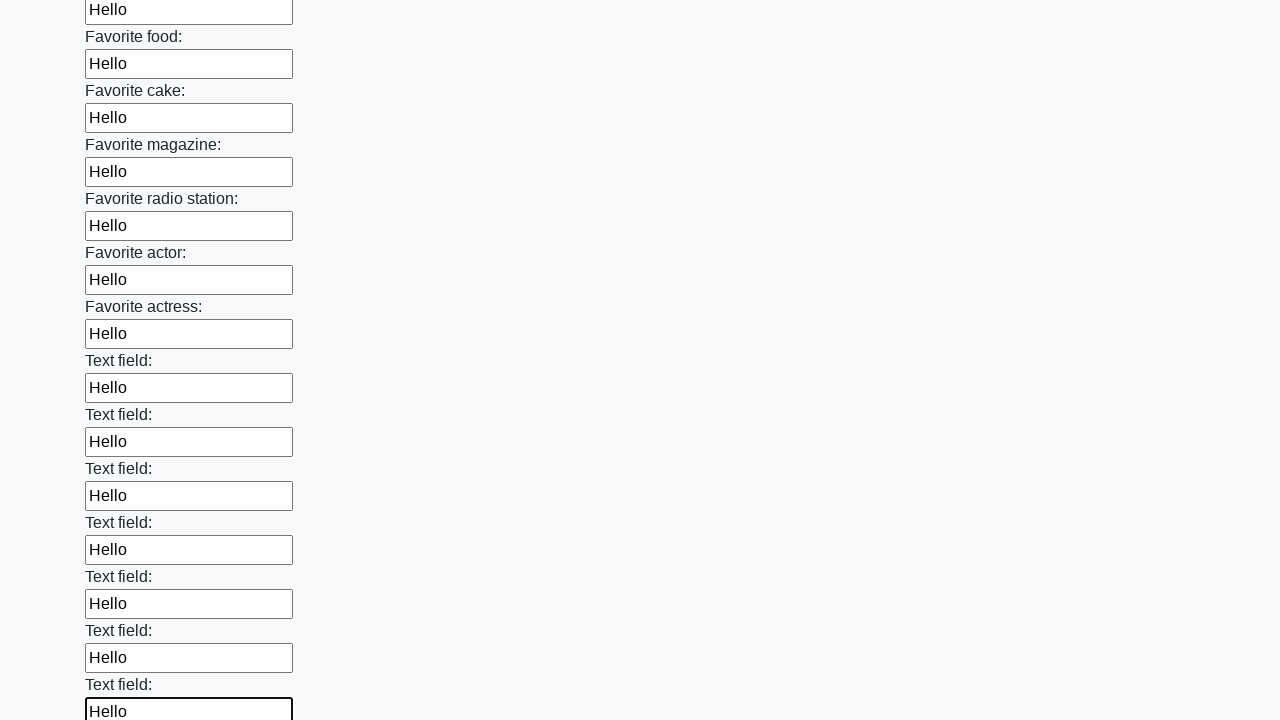

Filled a text input field with 'Hello' on [type="text"] >> nth=33
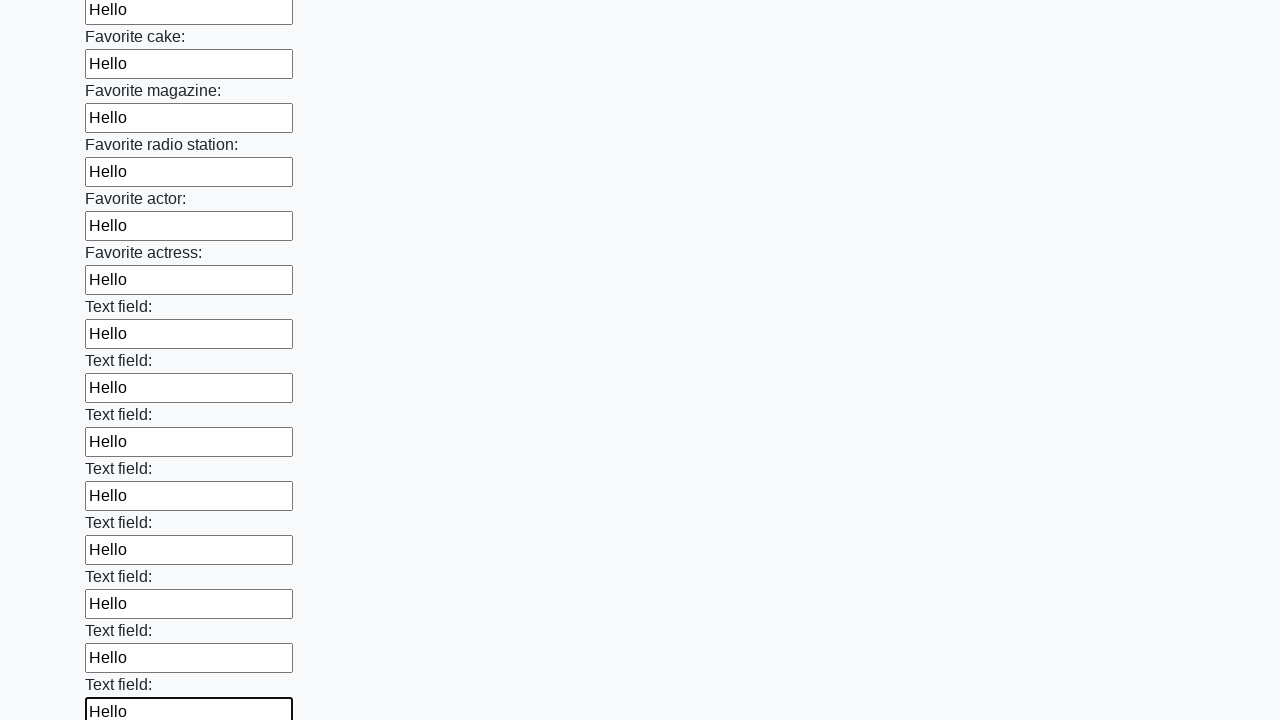

Filled a text input field with 'Hello' on [type="text"] >> nth=34
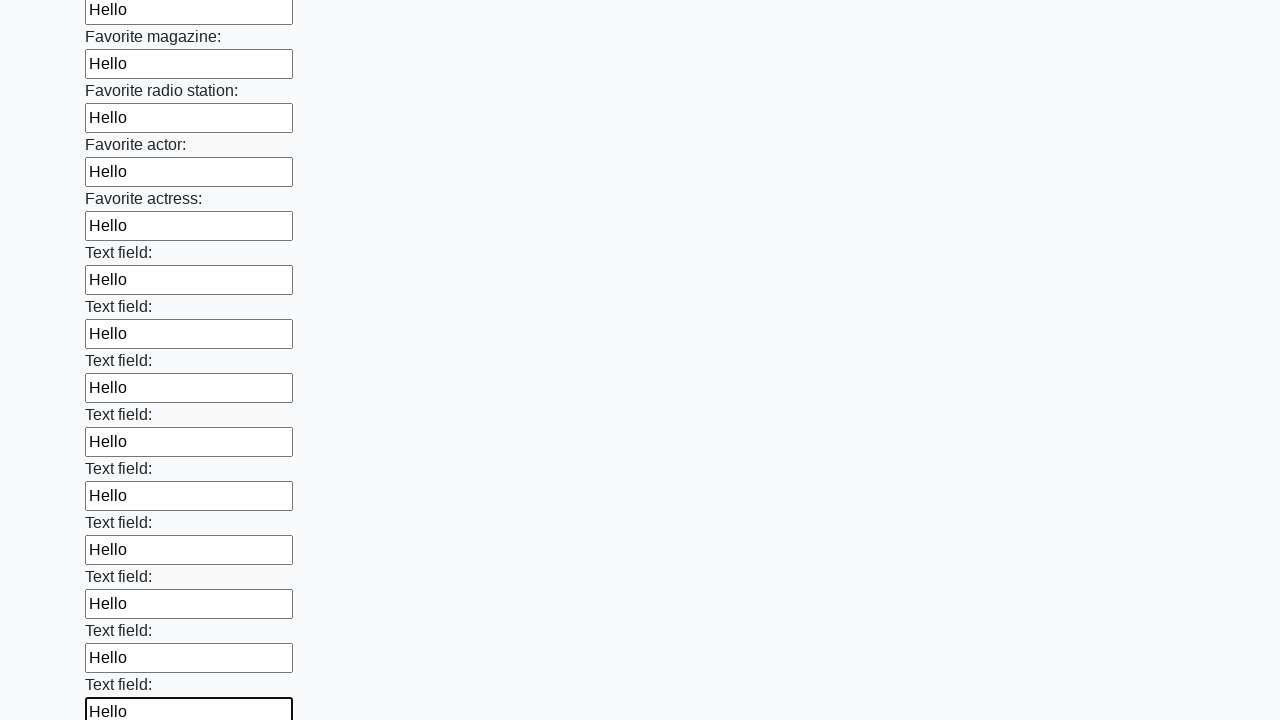

Filled a text input field with 'Hello' on [type="text"] >> nth=35
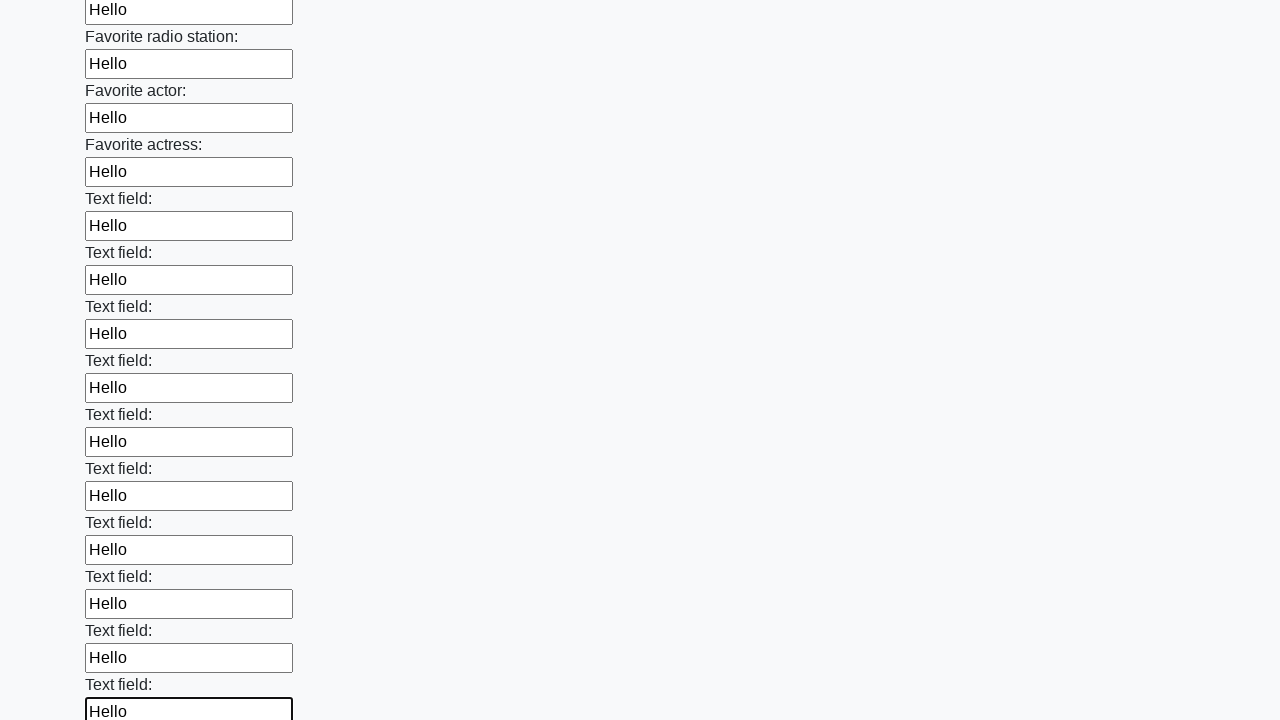

Filled a text input field with 'Hello' on [type="text"] >> nth=36
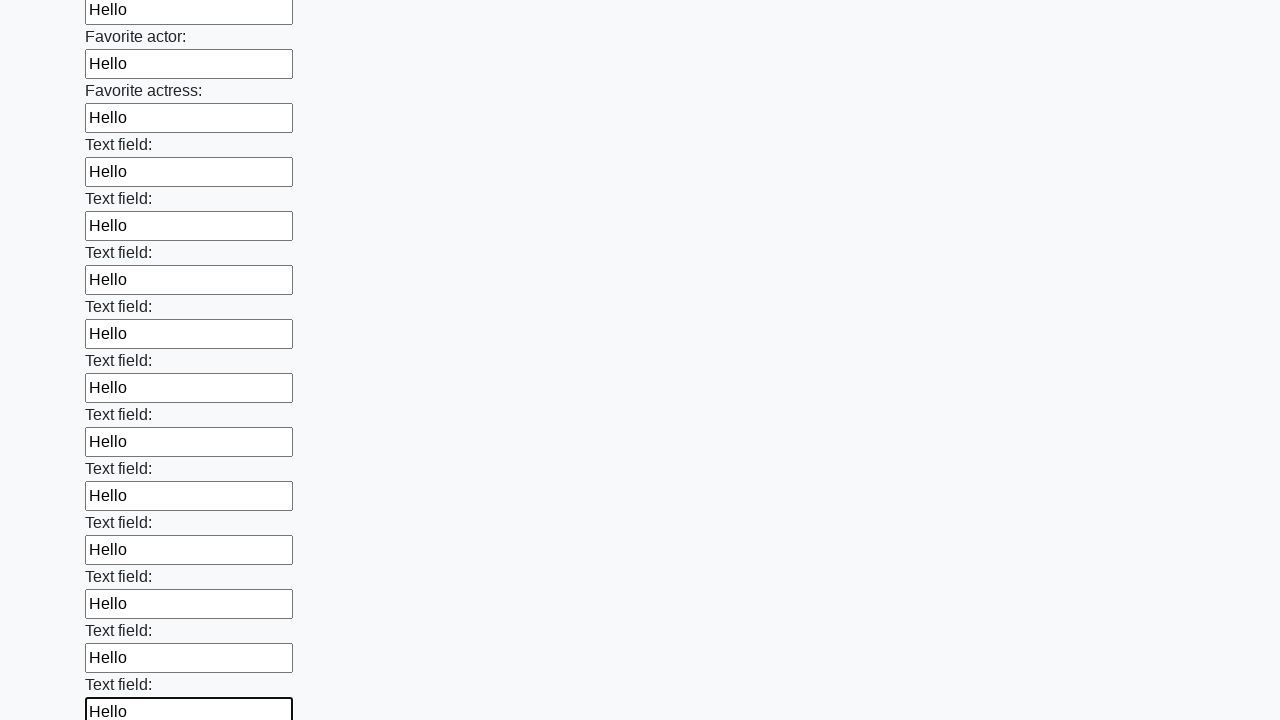

Filled a text input field with 'Hello' on [type="text"] >> nth=37
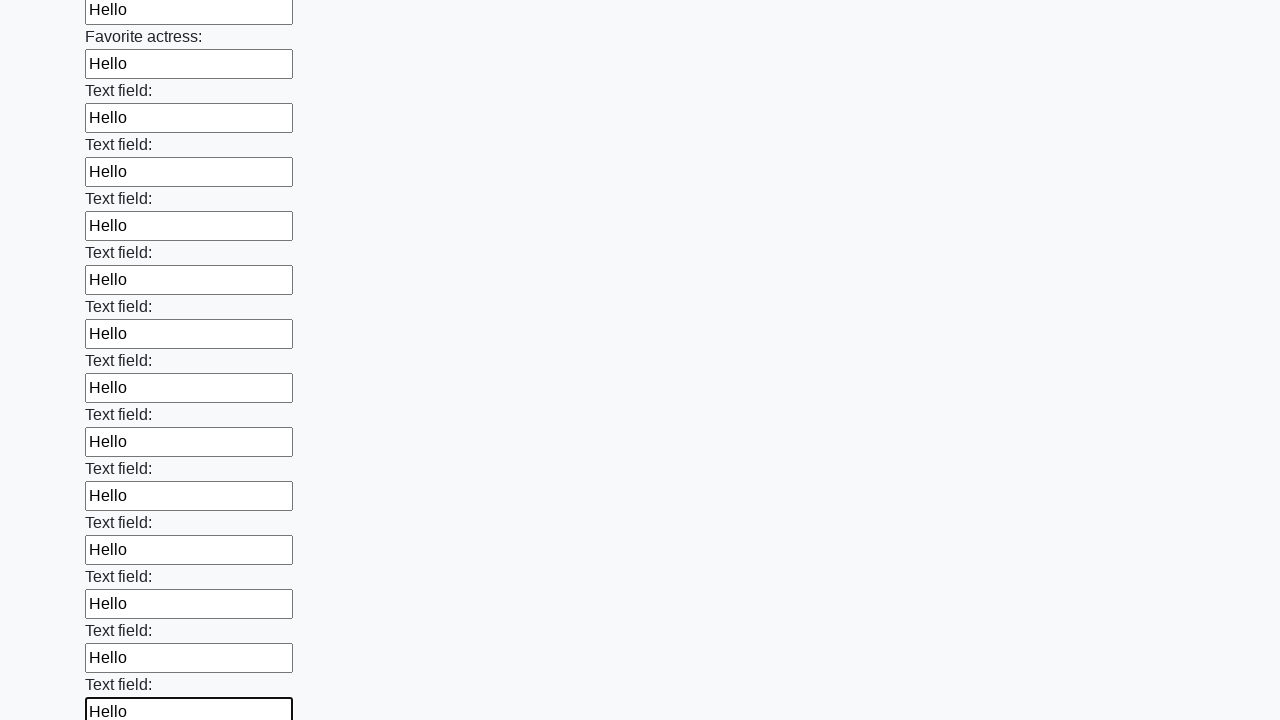

Filled a text input field with 'Hello' on [type="text"] >> nth=38
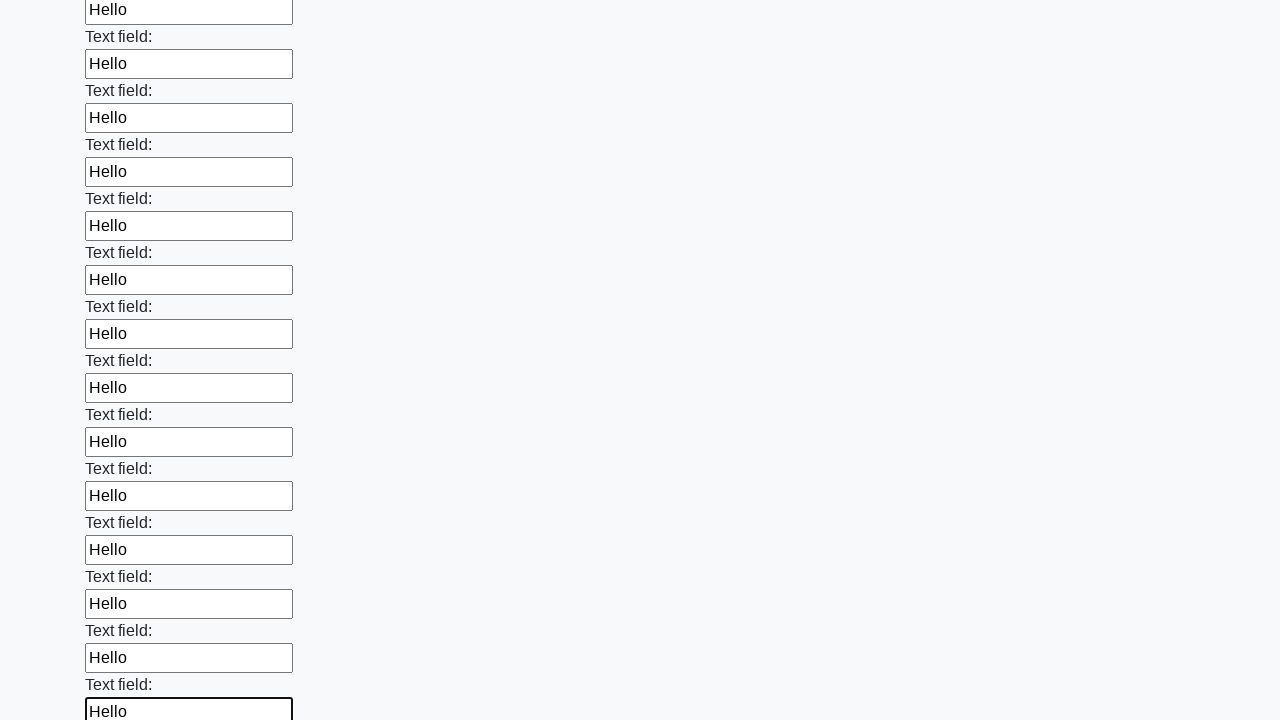

Filled a text input field with 'Hello' on [type="text"] >> nth=39
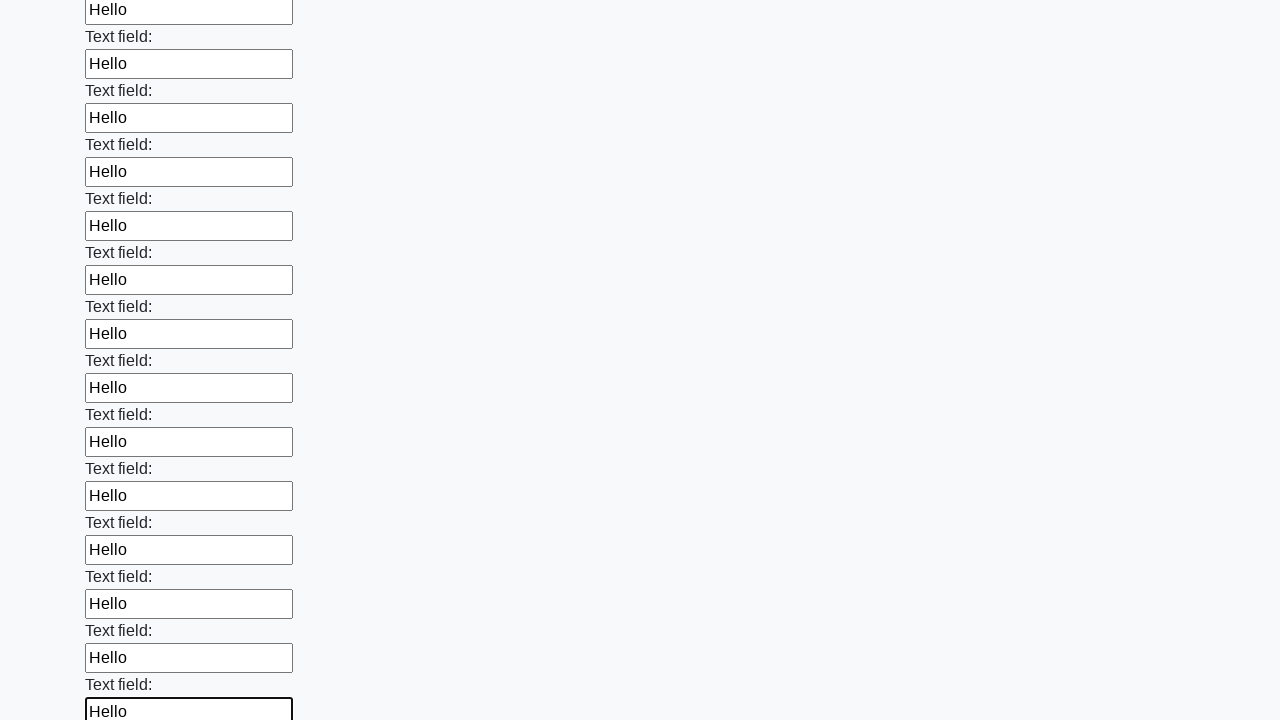

Filled a text input field with 'Hello' on [type="text"] >> nth=40
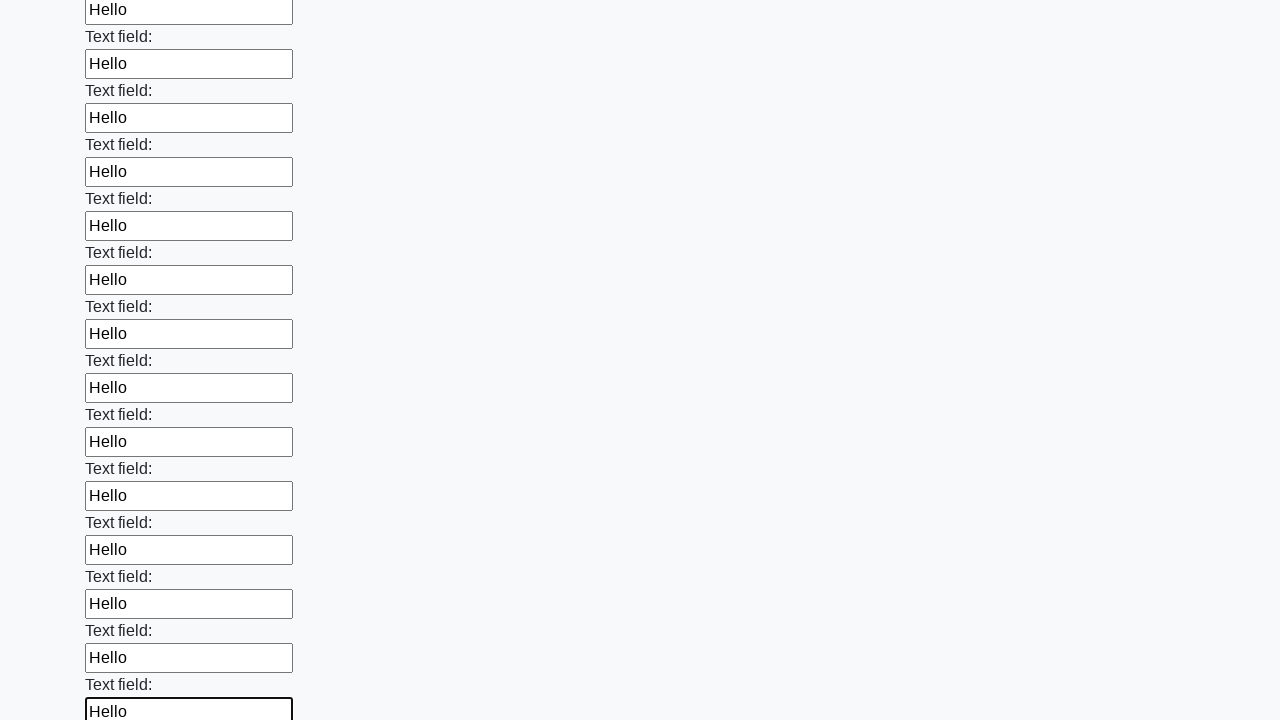

Filled a text input field with 'Hello' on [type="text"] >> nth=41
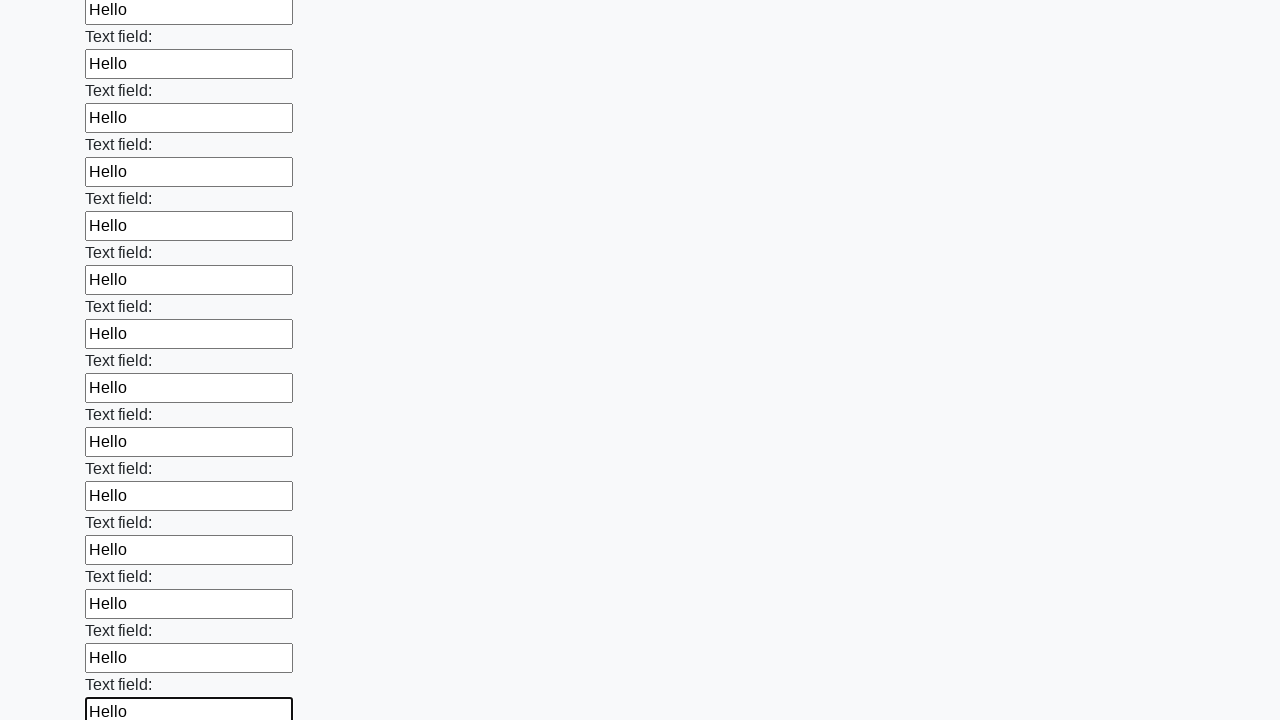

Filled a text input field with 'Hello' on [type="text"] >> nth=42
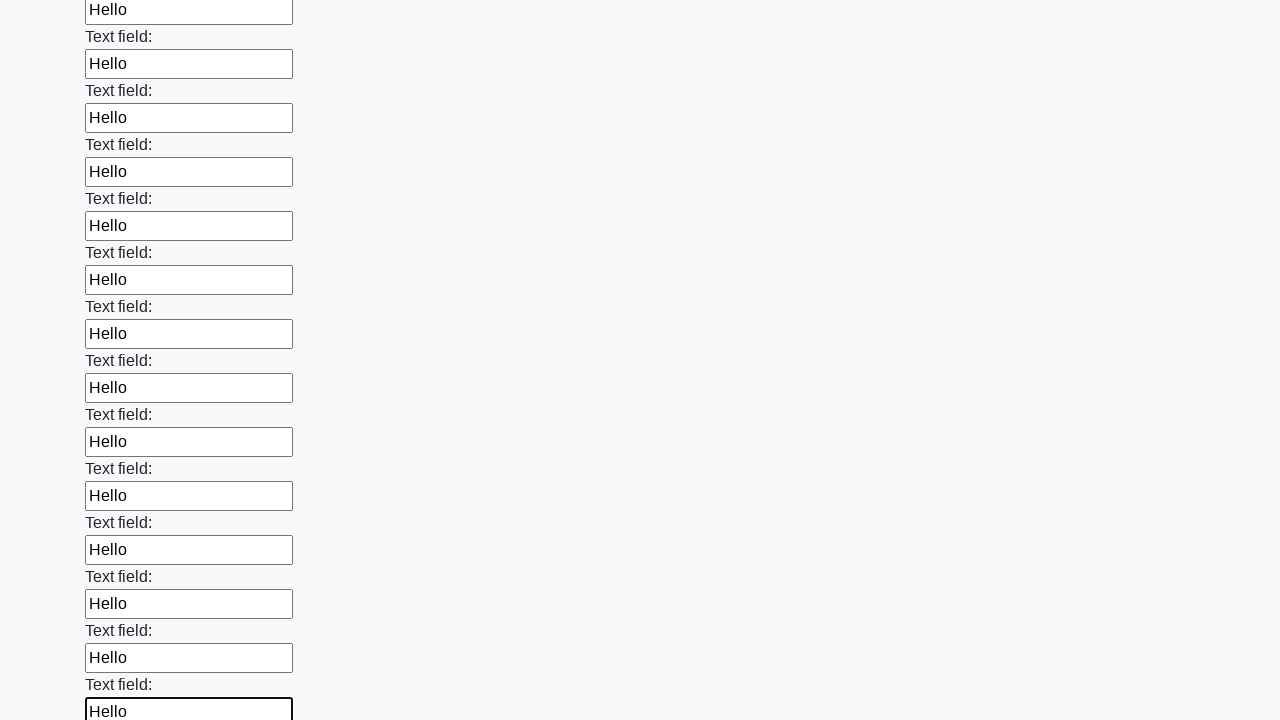

Filled a text input field with 'Hello' on [type="text"] >> nth=43
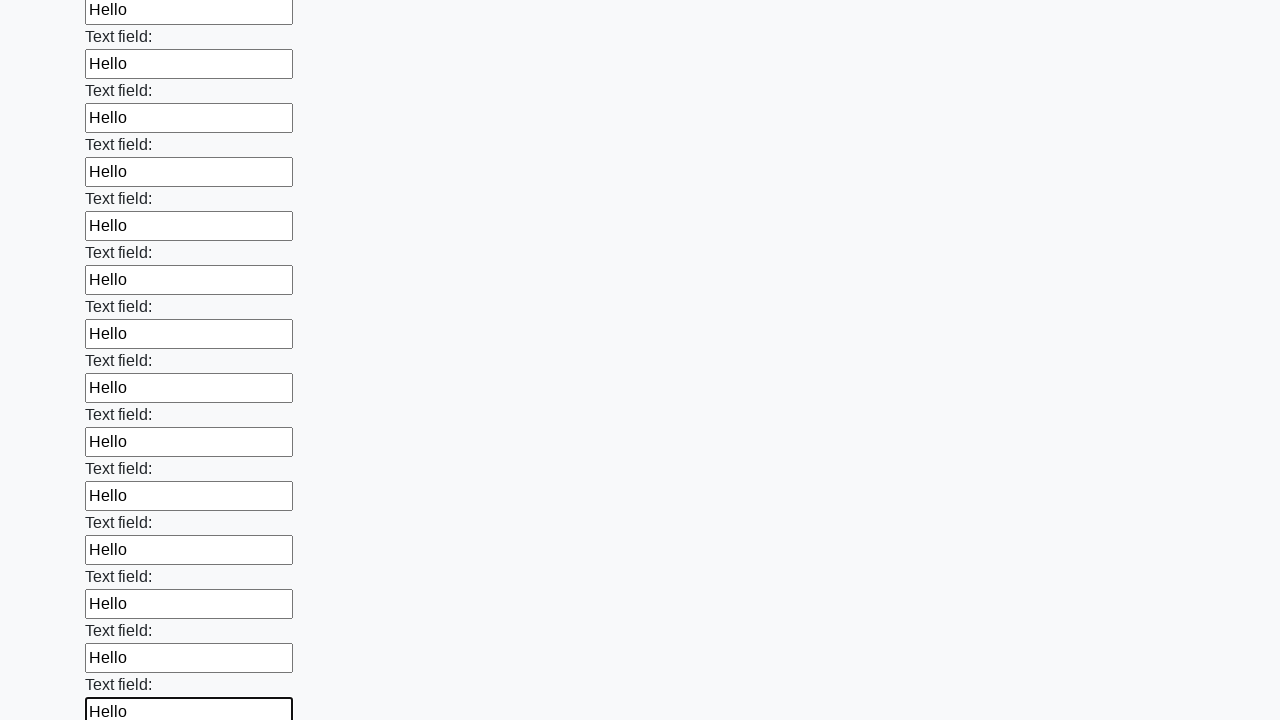

Filled a text input field with 'Hello' on [type="text"] >> nth=44
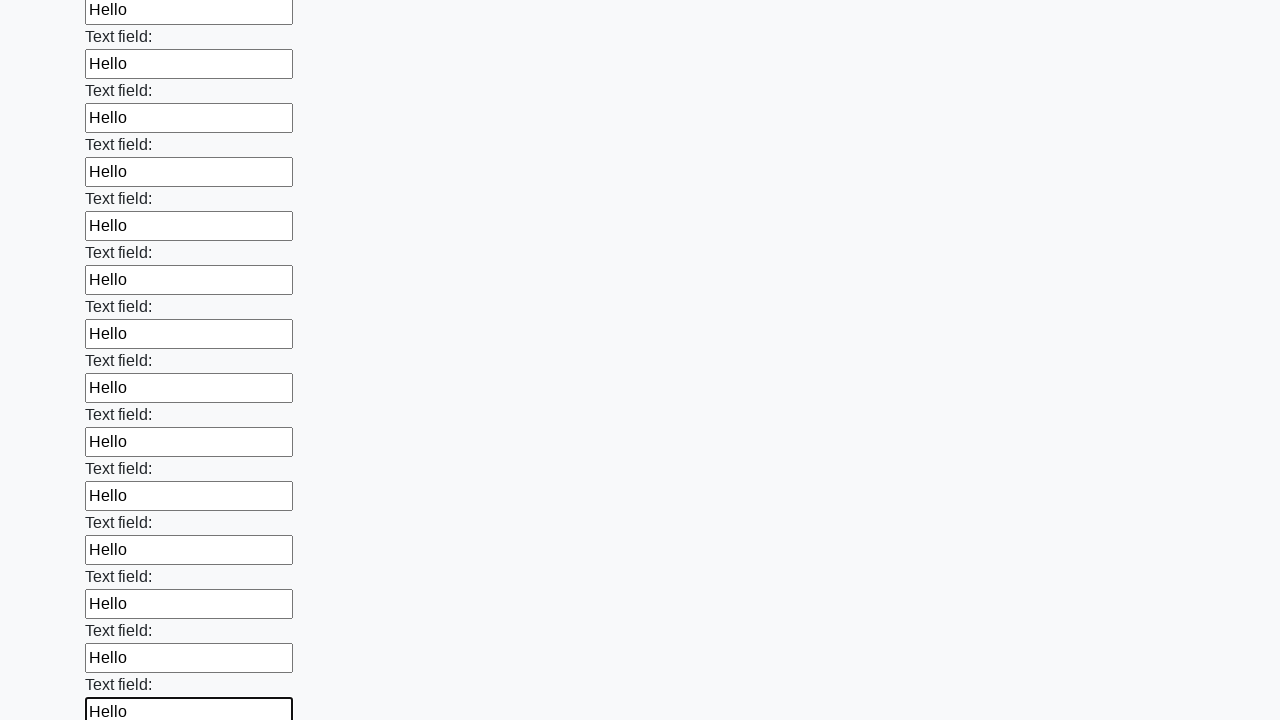

Filled a text input field with 'Hello' on [type="text"] >> nth=45
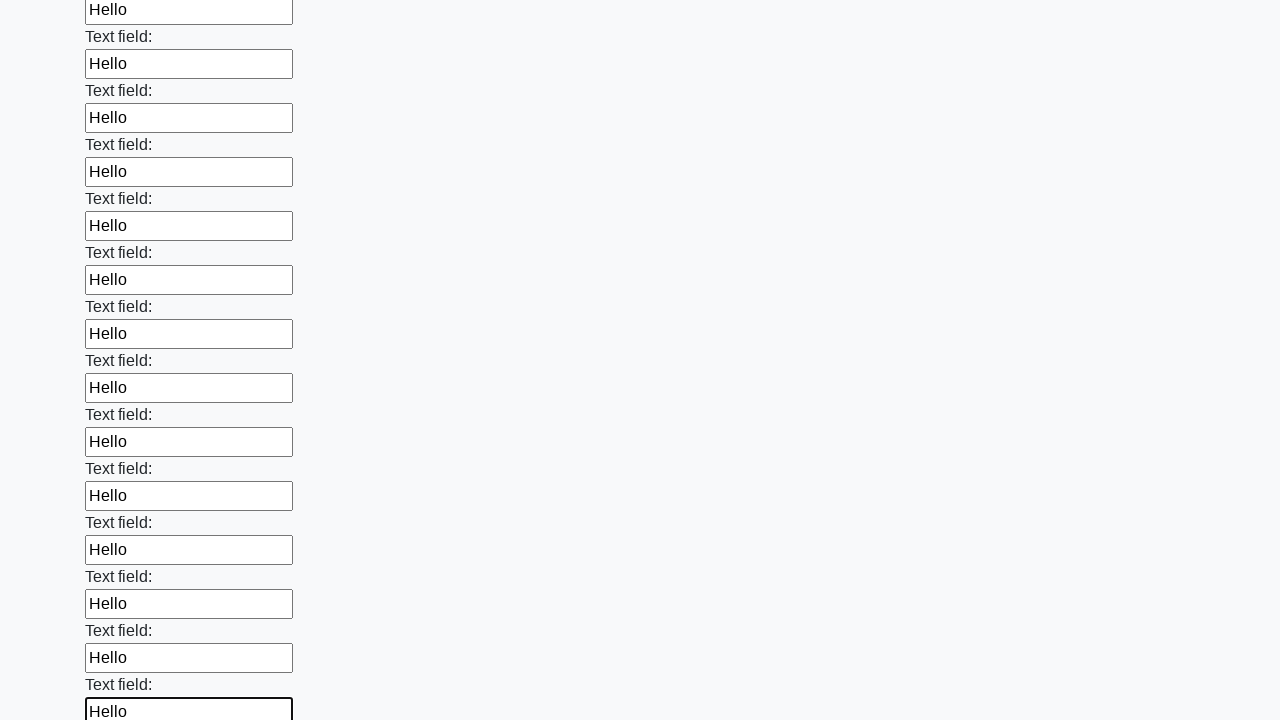

Filled a text input field with 'Hello' on [type="text"] >> nth=46
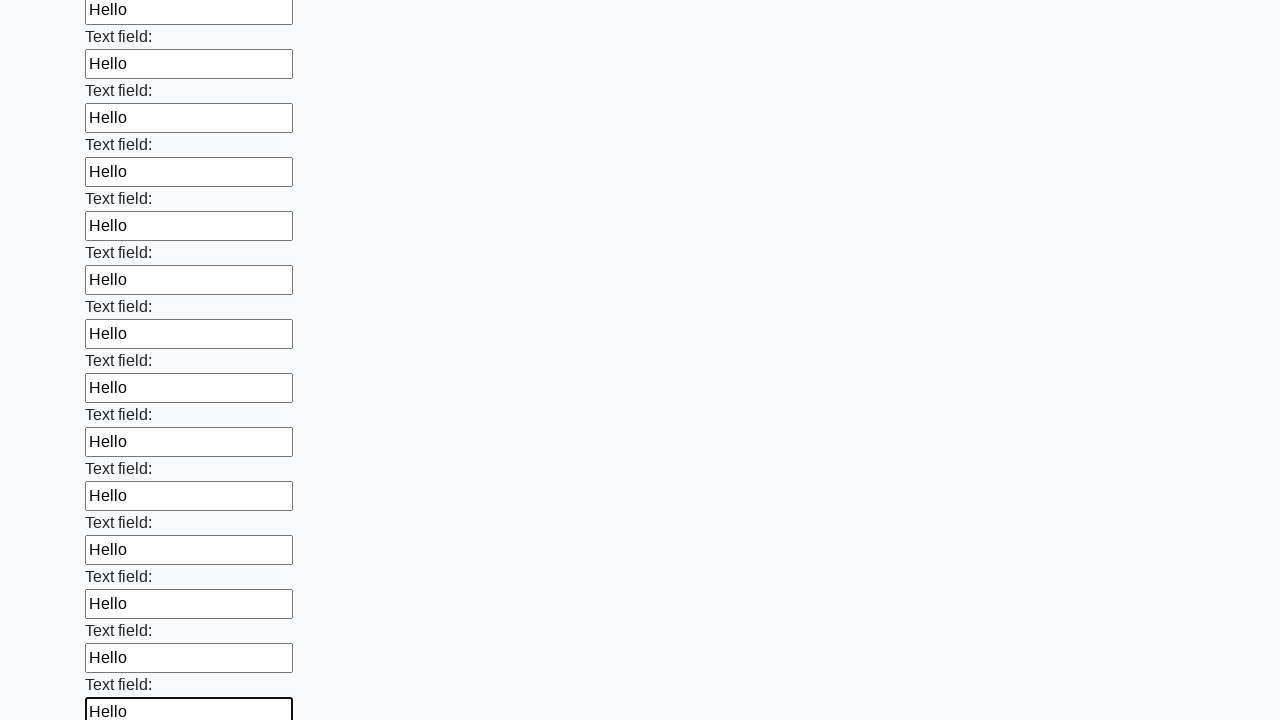

Filled a text input field with 'Hello' on [type="text"] >> nth=47
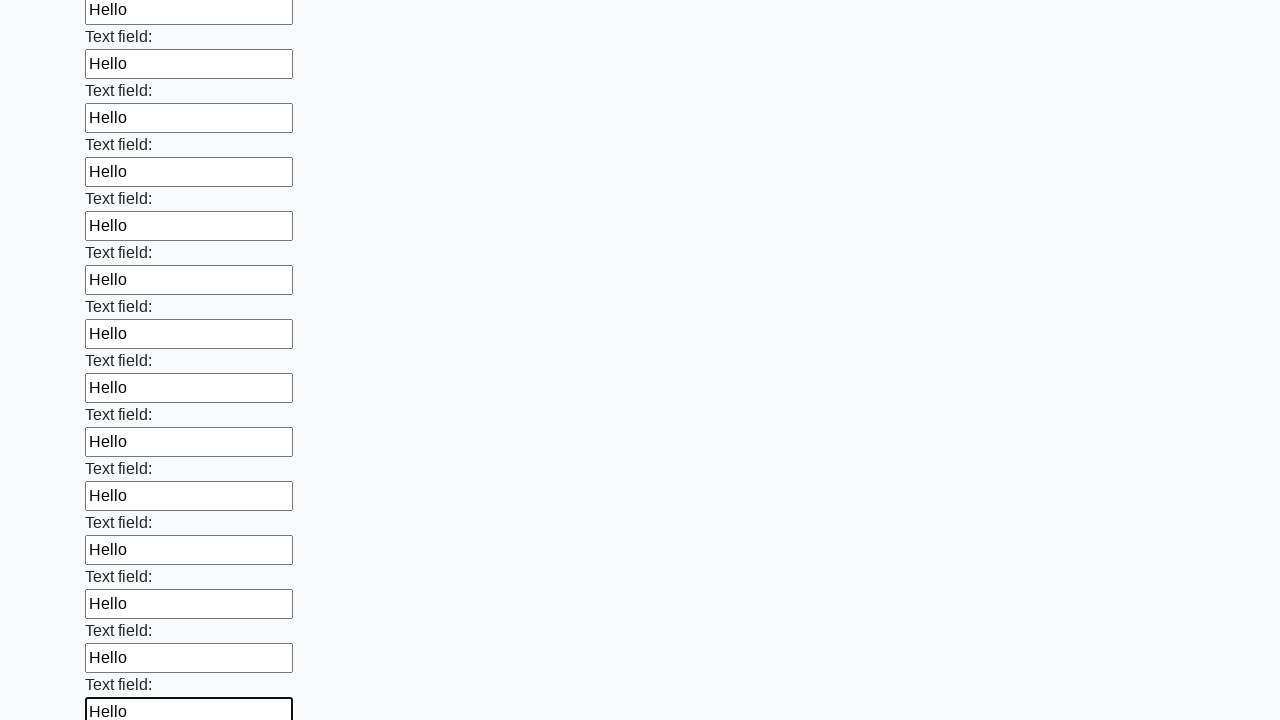

Filled a text input field with 'Hello' on [type="text"] >> nth=48
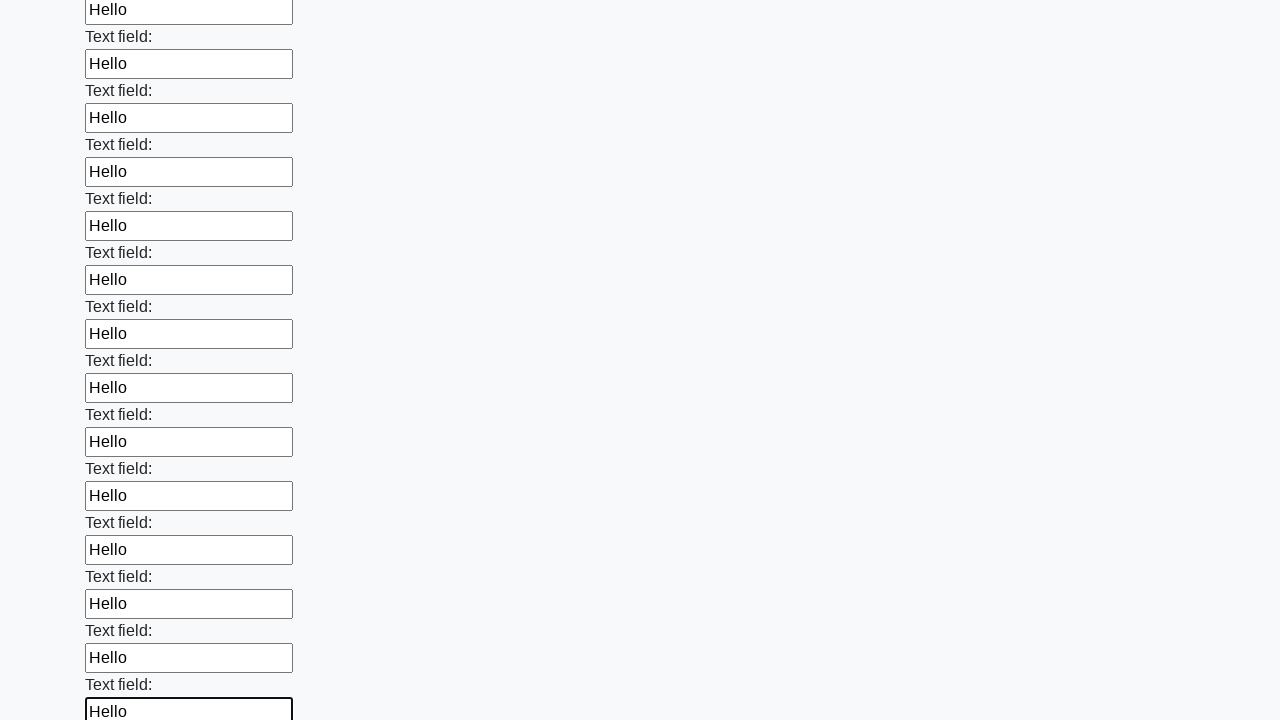

Filled a text input field with 'Hello' on [type="text"] >> nth=49
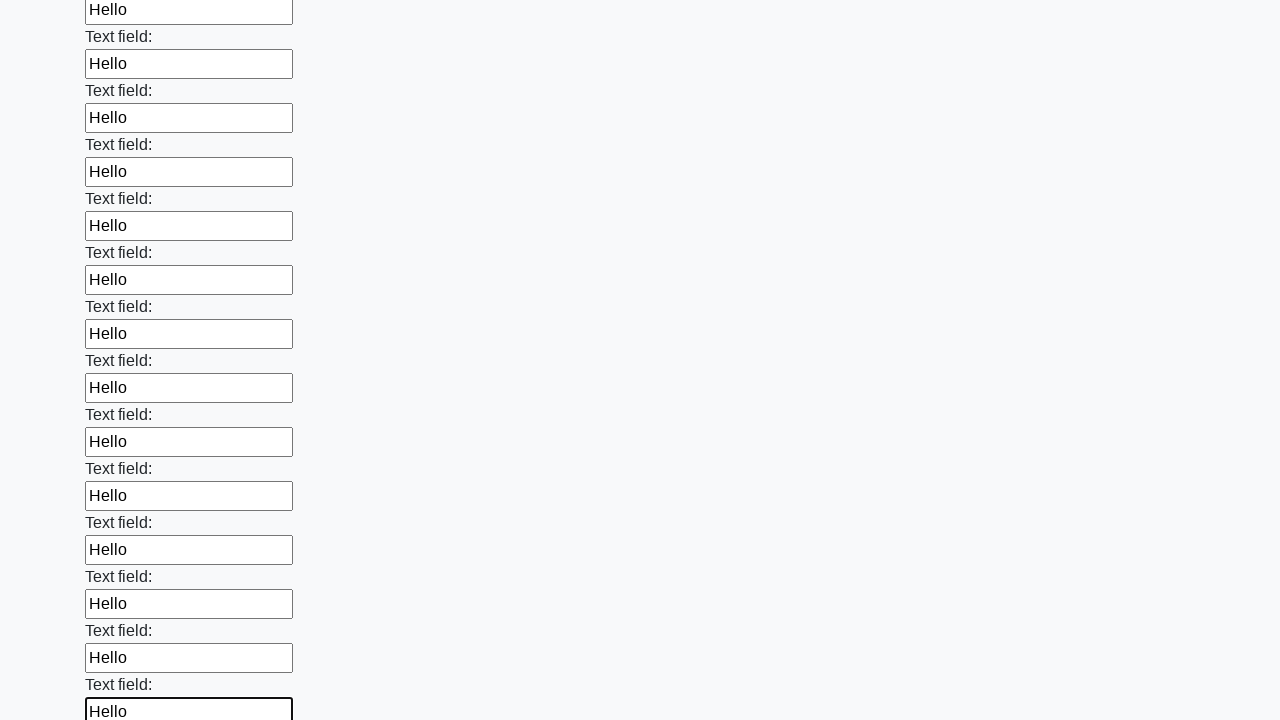

Filled a text input field with 'Hello' on [type="text"] >> nth=50
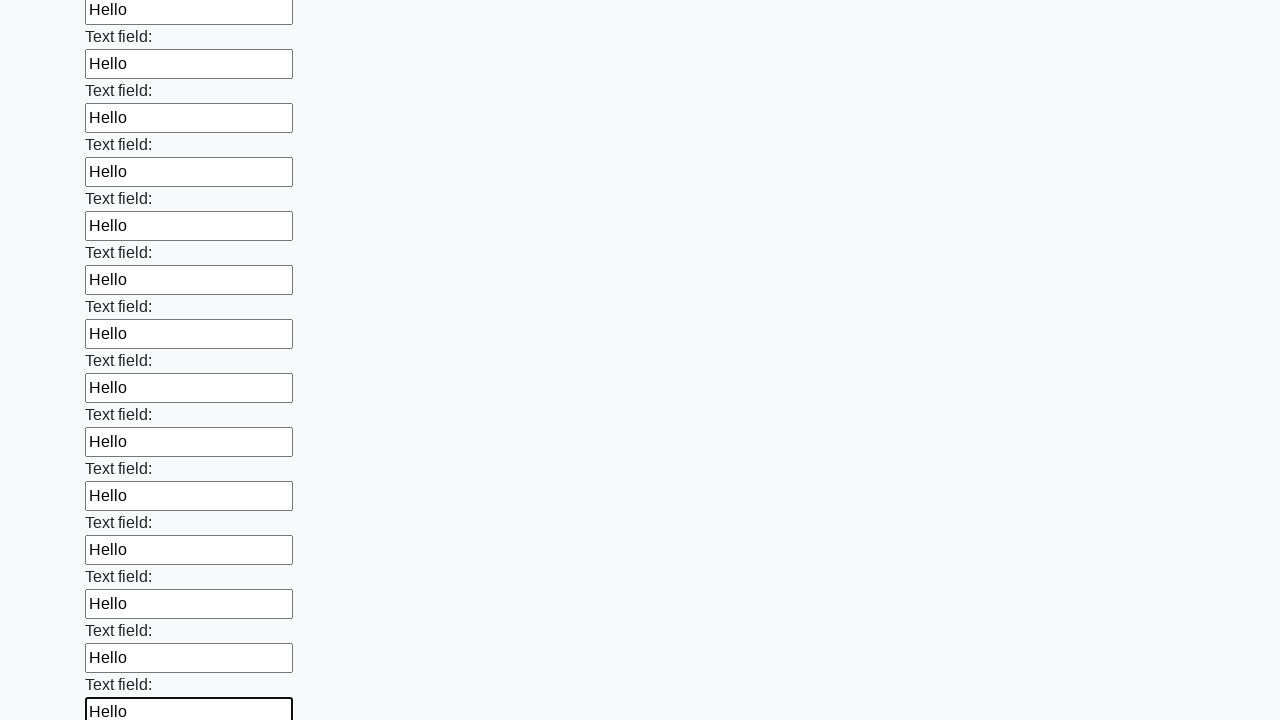

Filled a text input field with 'Hello' on [type="text"] >> nth=51
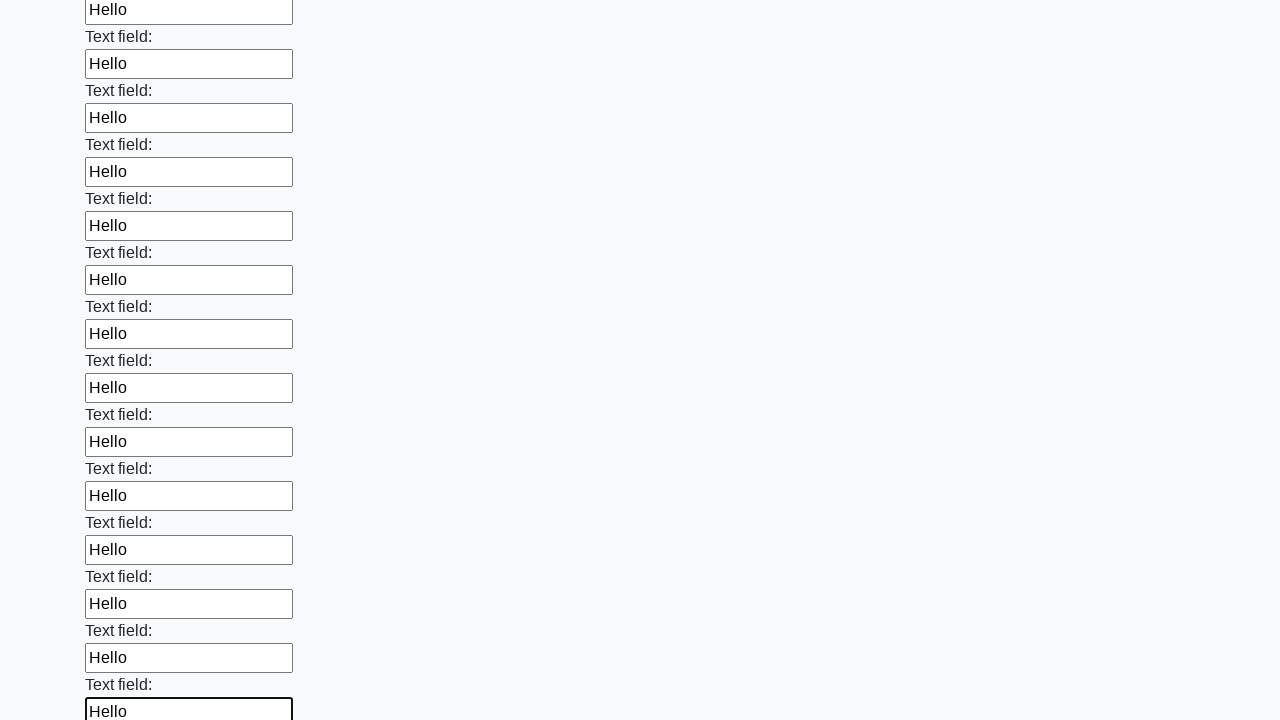

Filled a text input field with 'Hello' on [type="text"] >> nth=52
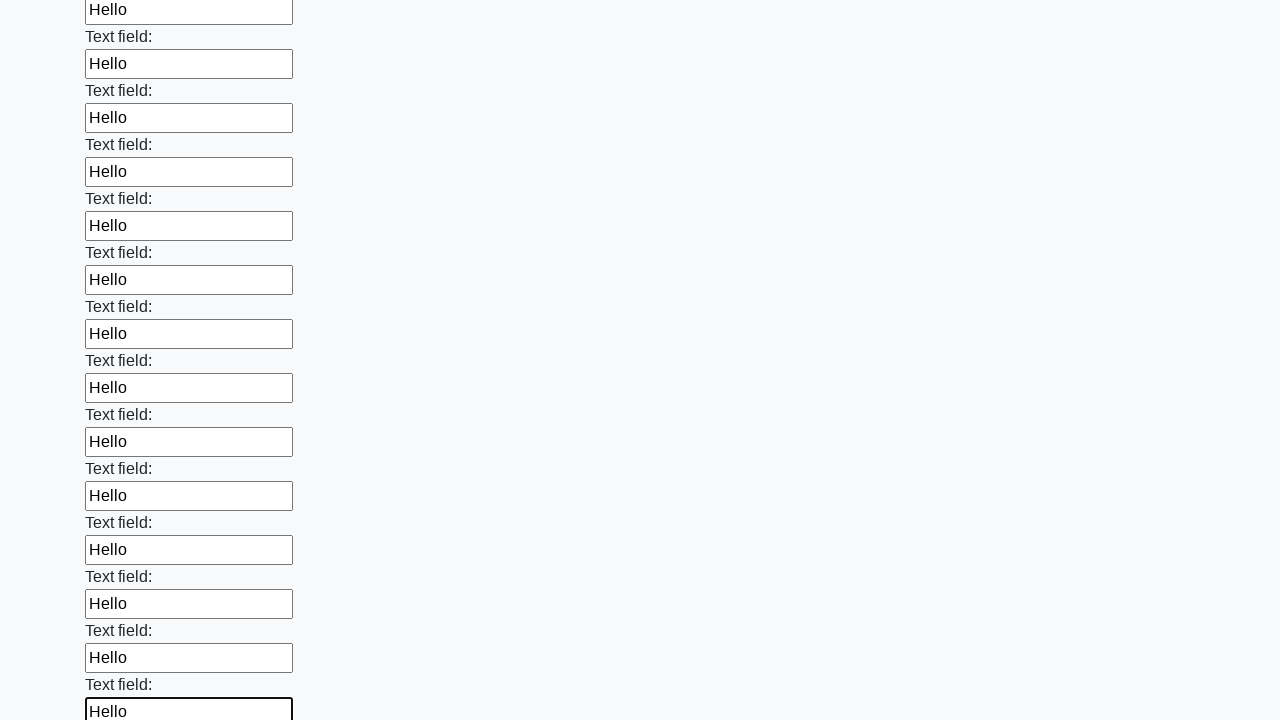

Filled a text input field with 'Hello' on [type="text"] >> nth=53
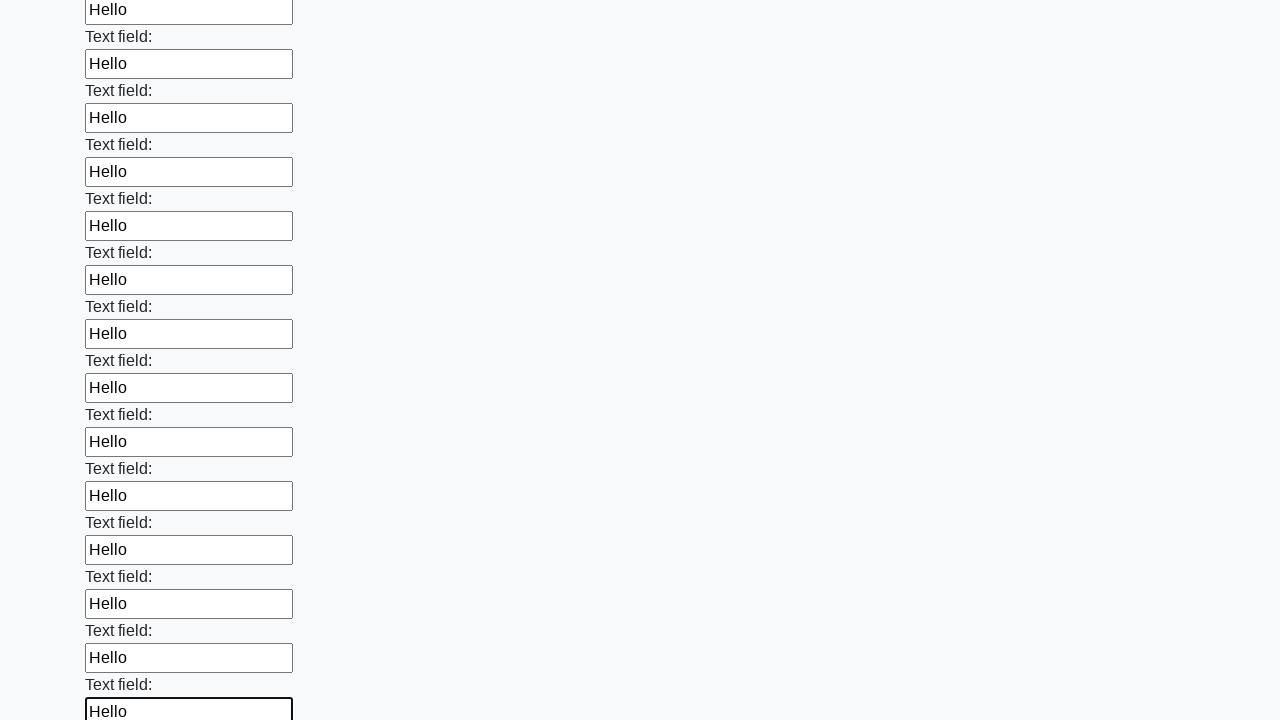

Filled a text input field with 'Hello' on [type="text"] >> nth=54
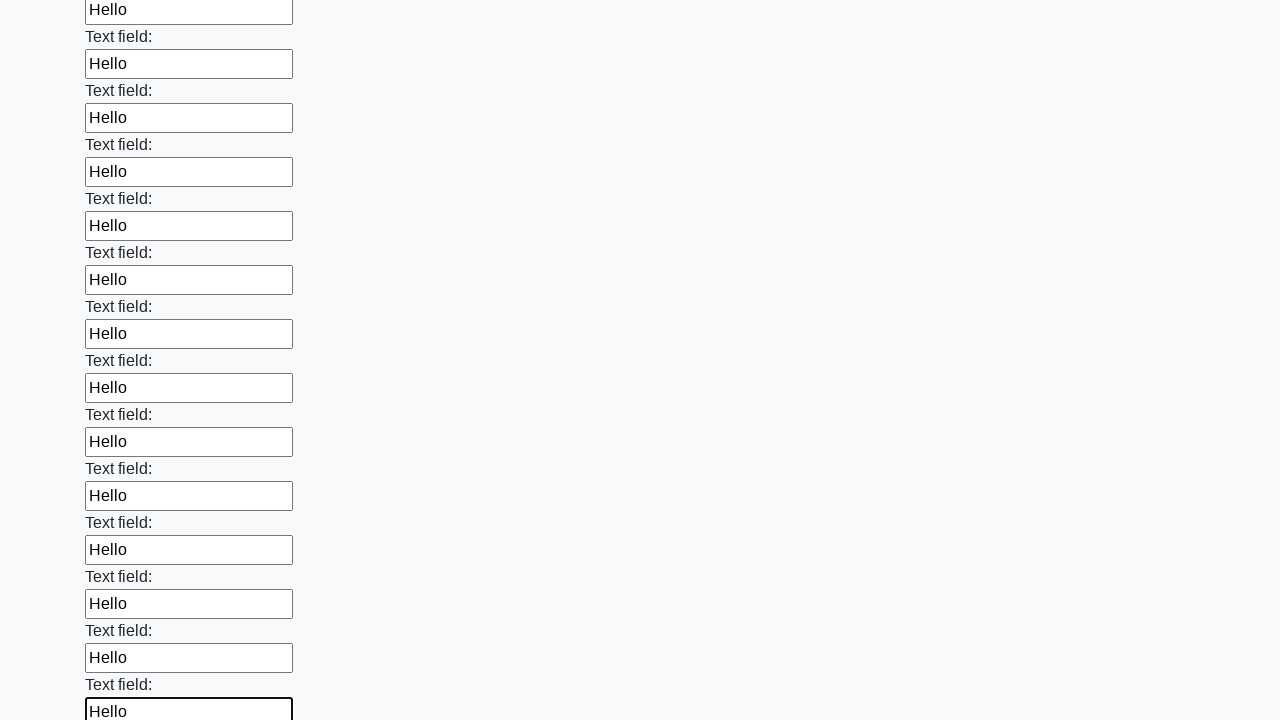

Filled a text input field with 'Hello' on [type="text"] >> nth=55
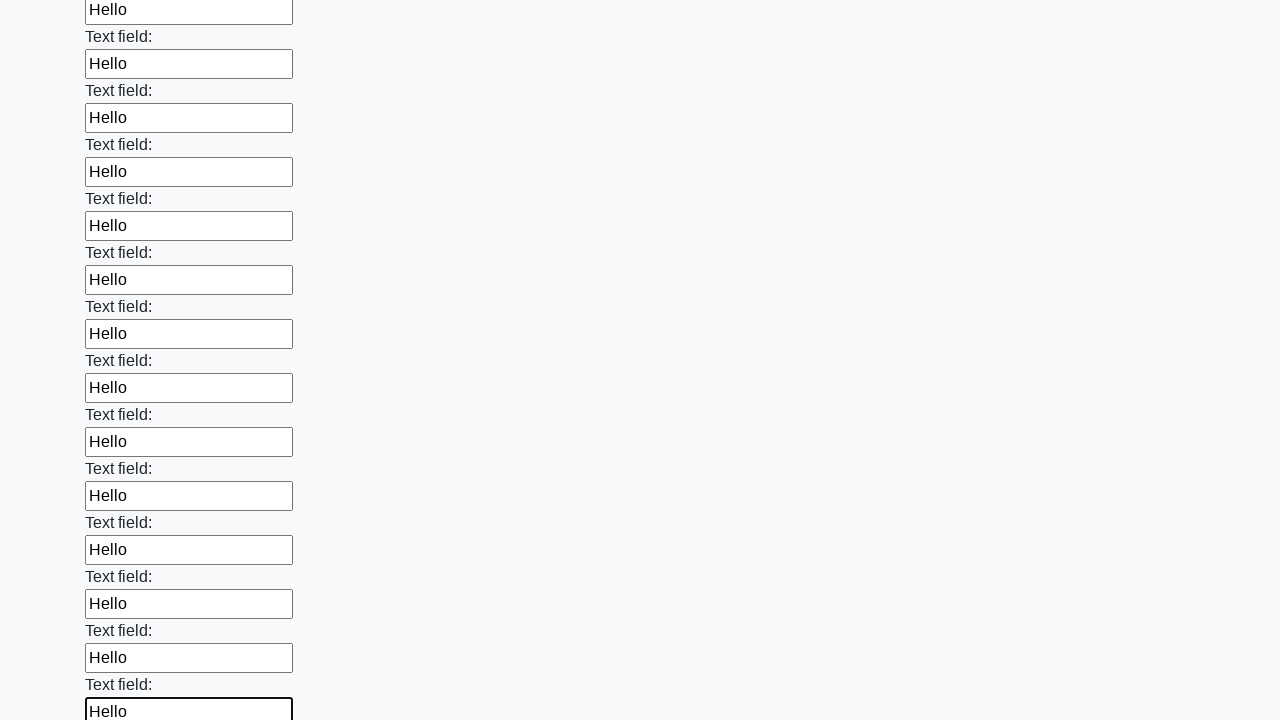

Filled a text input field with 'Hello' on [type="text"] >> nth=56
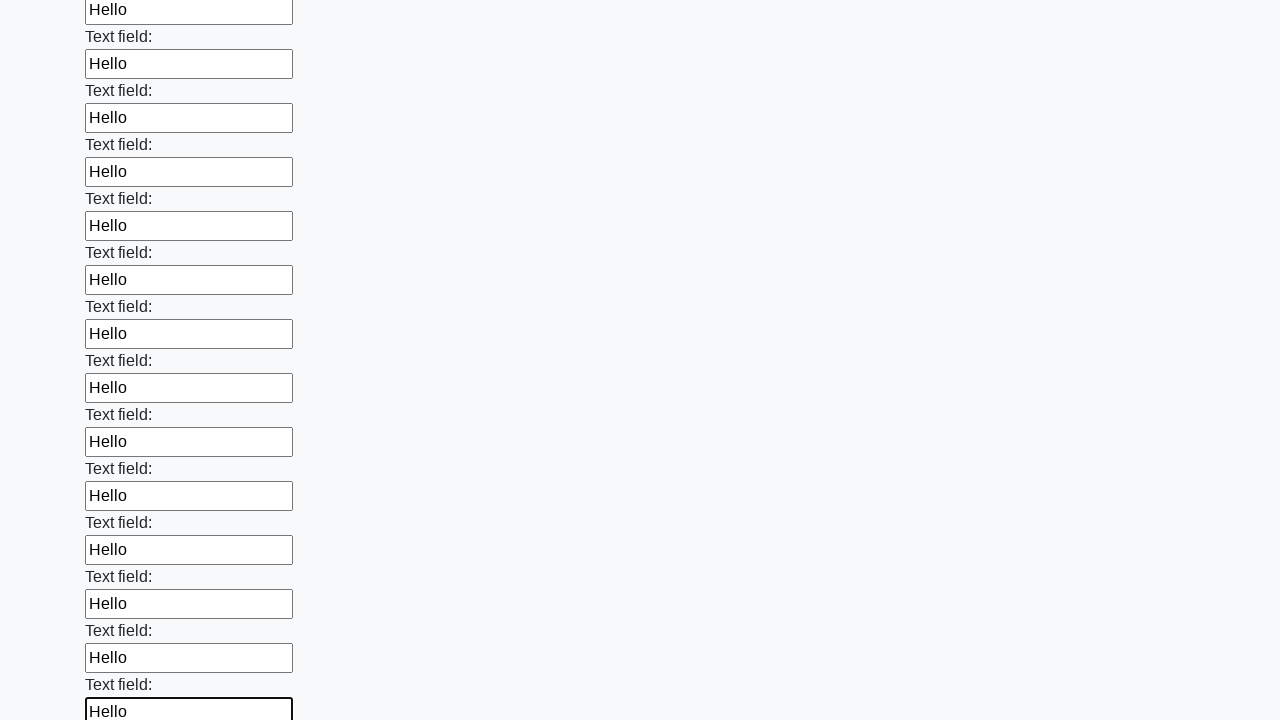

Filled a text input field with 'Hello' on [type="text"] >> nth=57
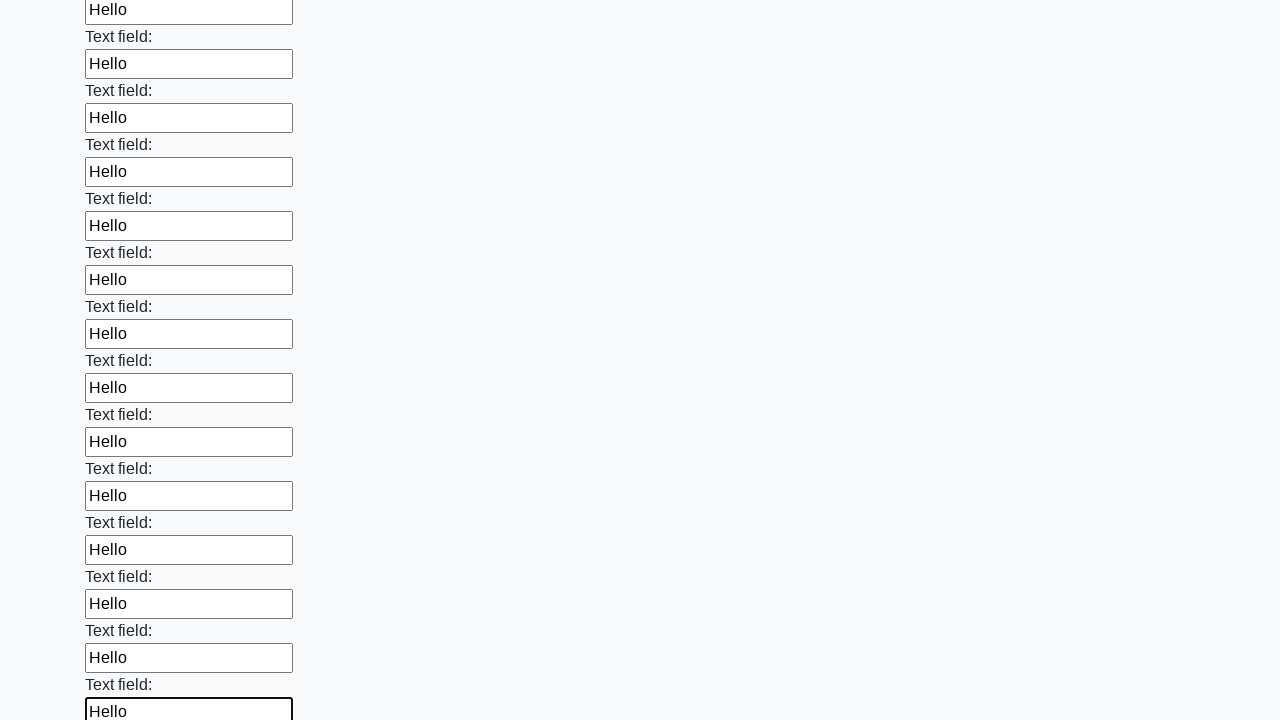

Filled a text input field with 'Hello' on [type="text"] >> nth=58
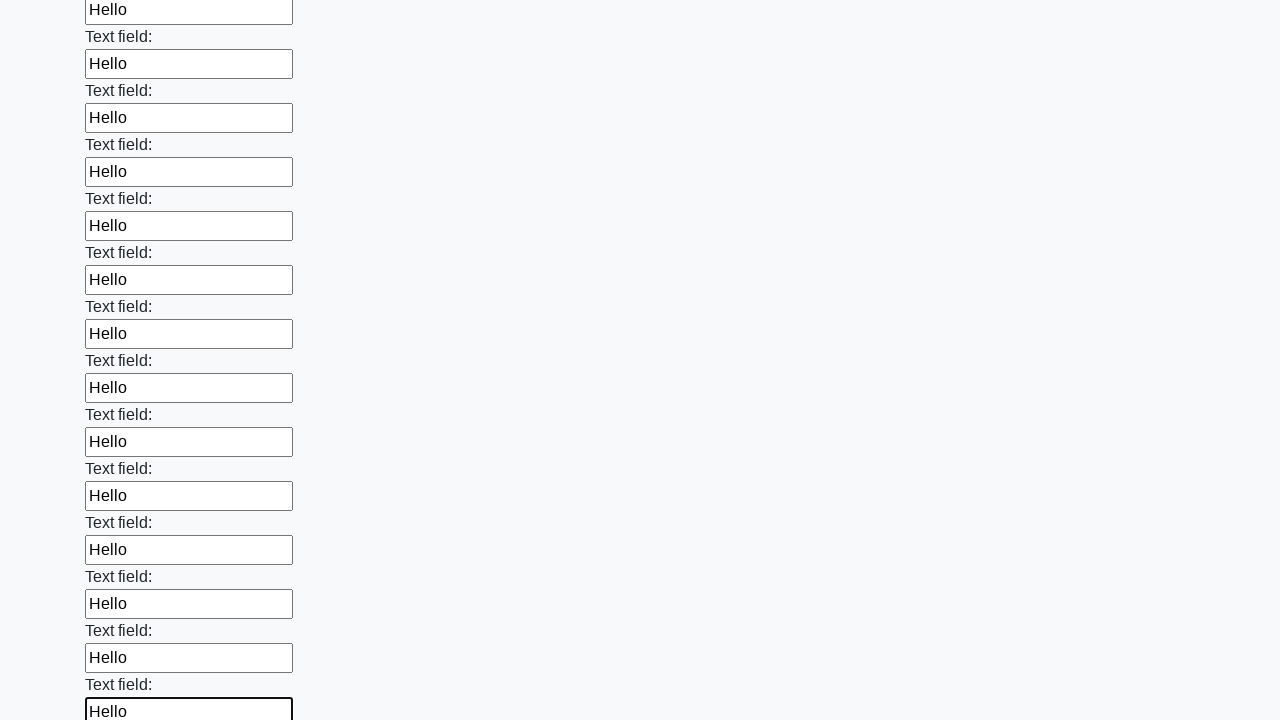

Filled a text input field with 'Hello' on [type="text"] >> nth=59
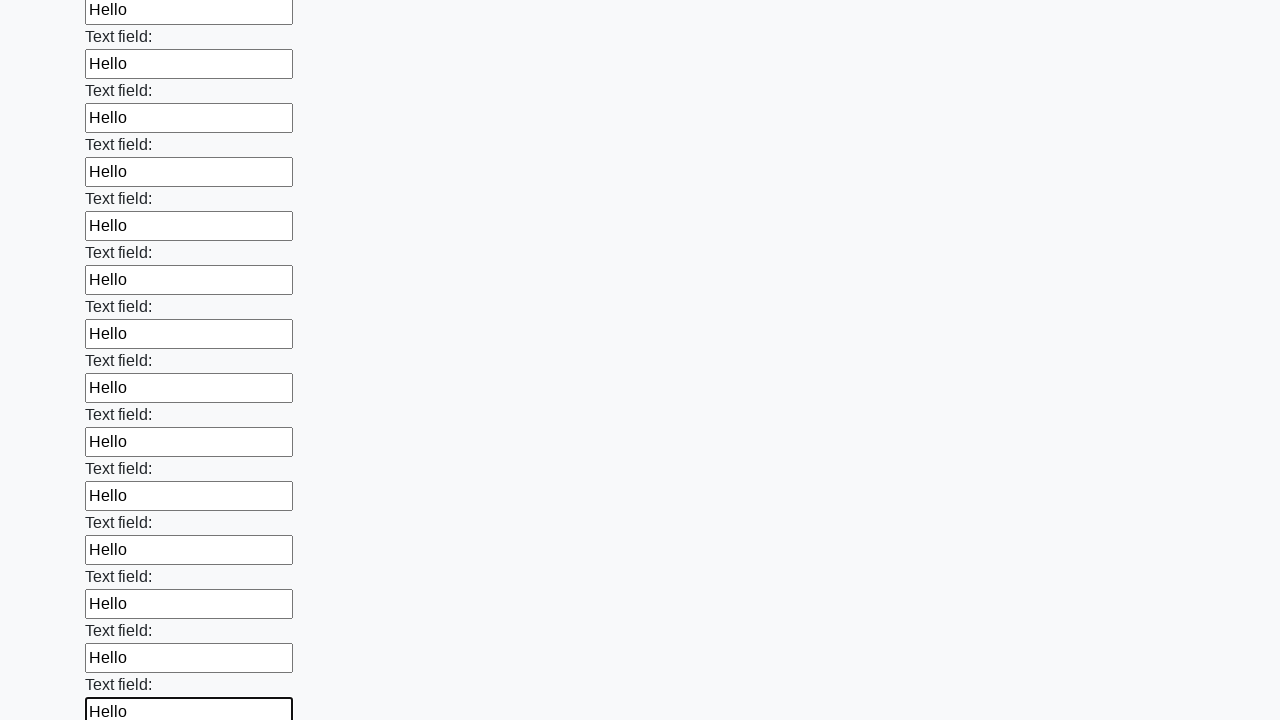

Filled a text input field with 'Hello' on [type="text"] >> nth=60
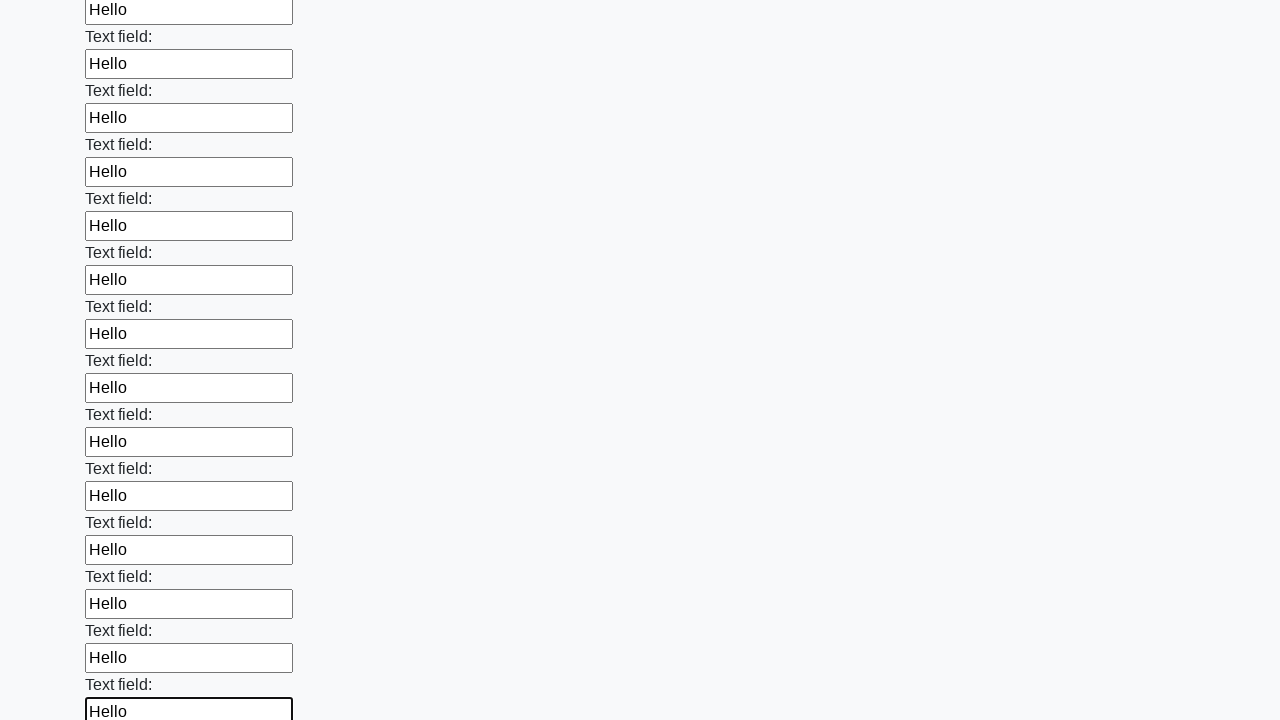

Filled a text input field with 'Hello' on [type="text"] >> nth=61
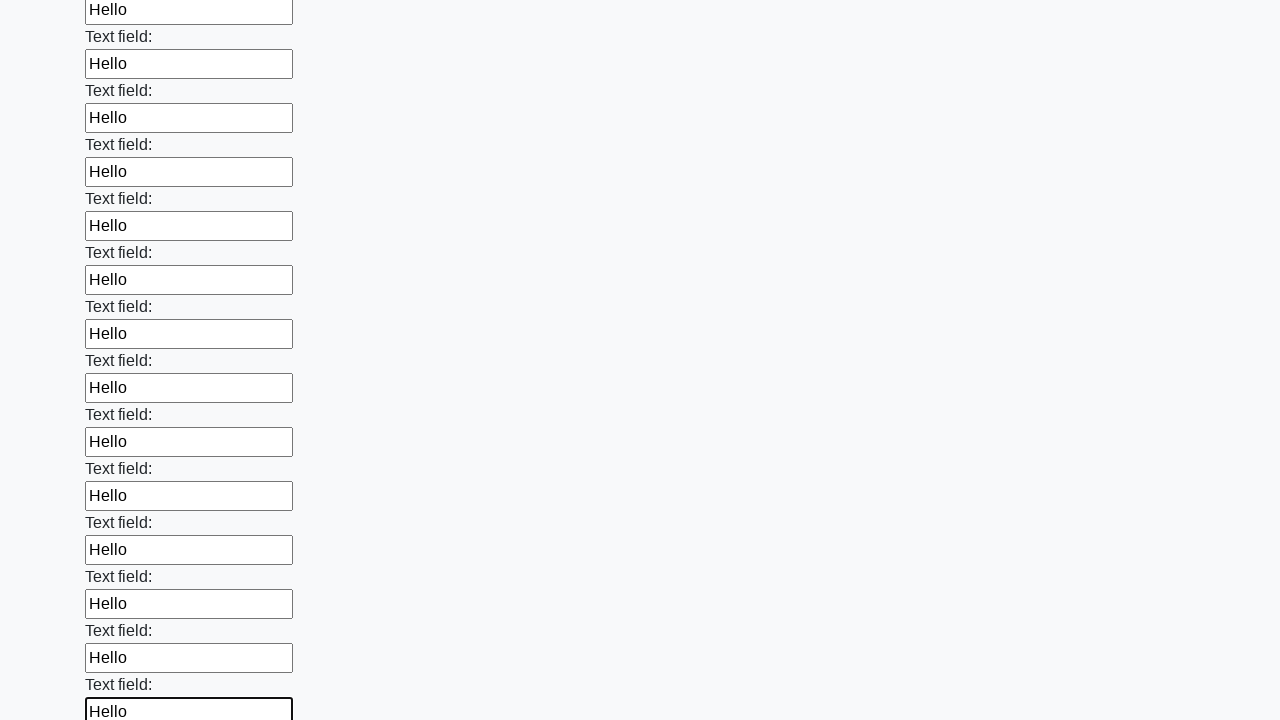

Filled a text input field with 'Hello' on [type="text"] >> nth=62
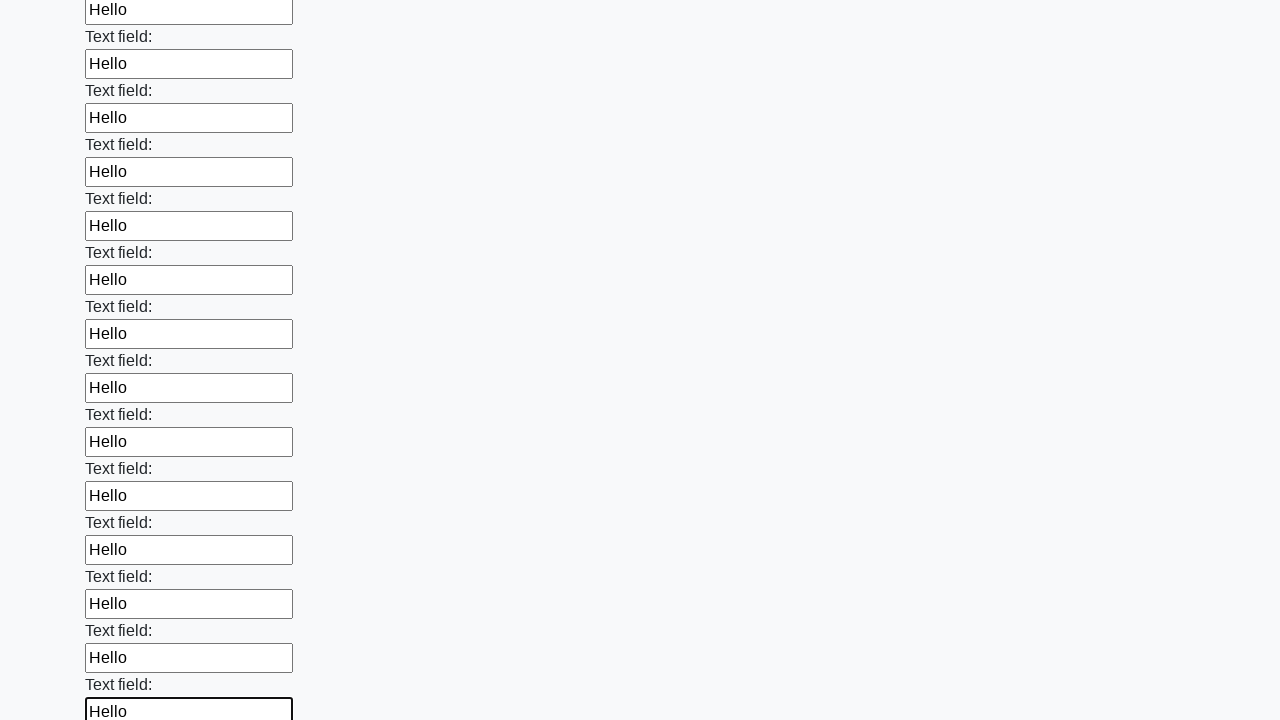

Filled a text input field with 'Hello' on [type="text"] >> nth=63
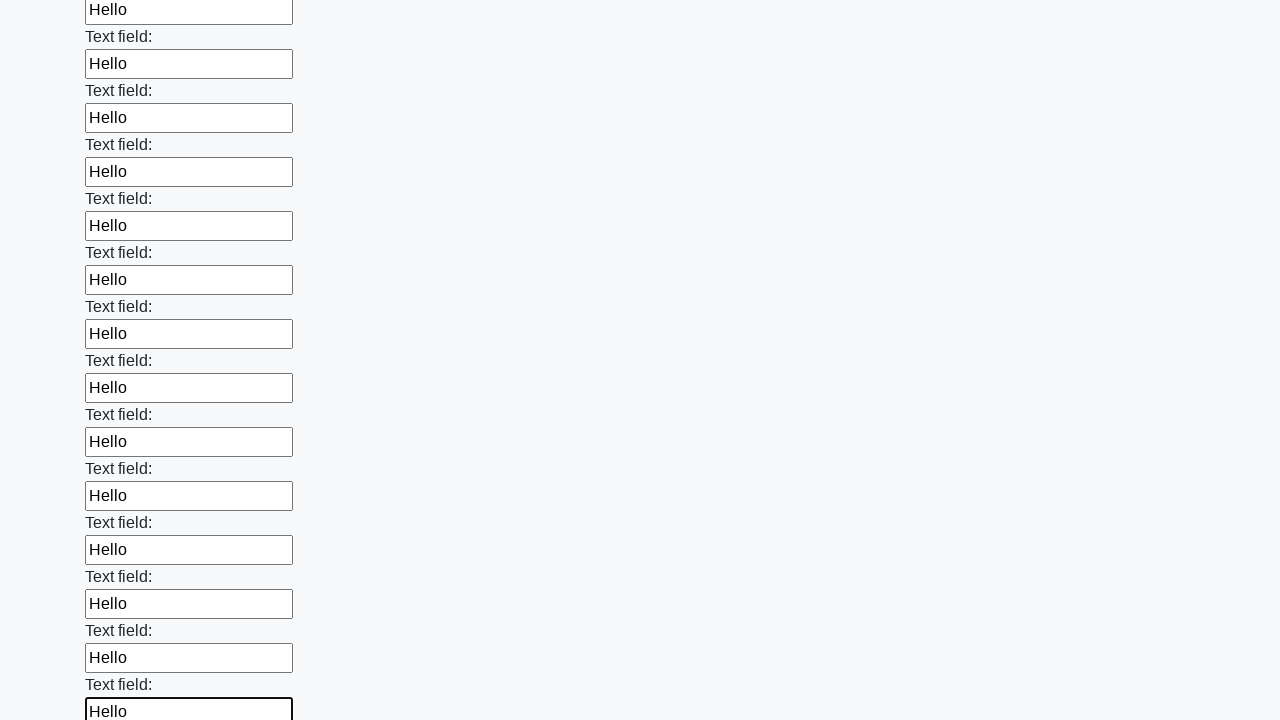

Filled a text input field with 'Hello' on [type="text"] >> nth=64
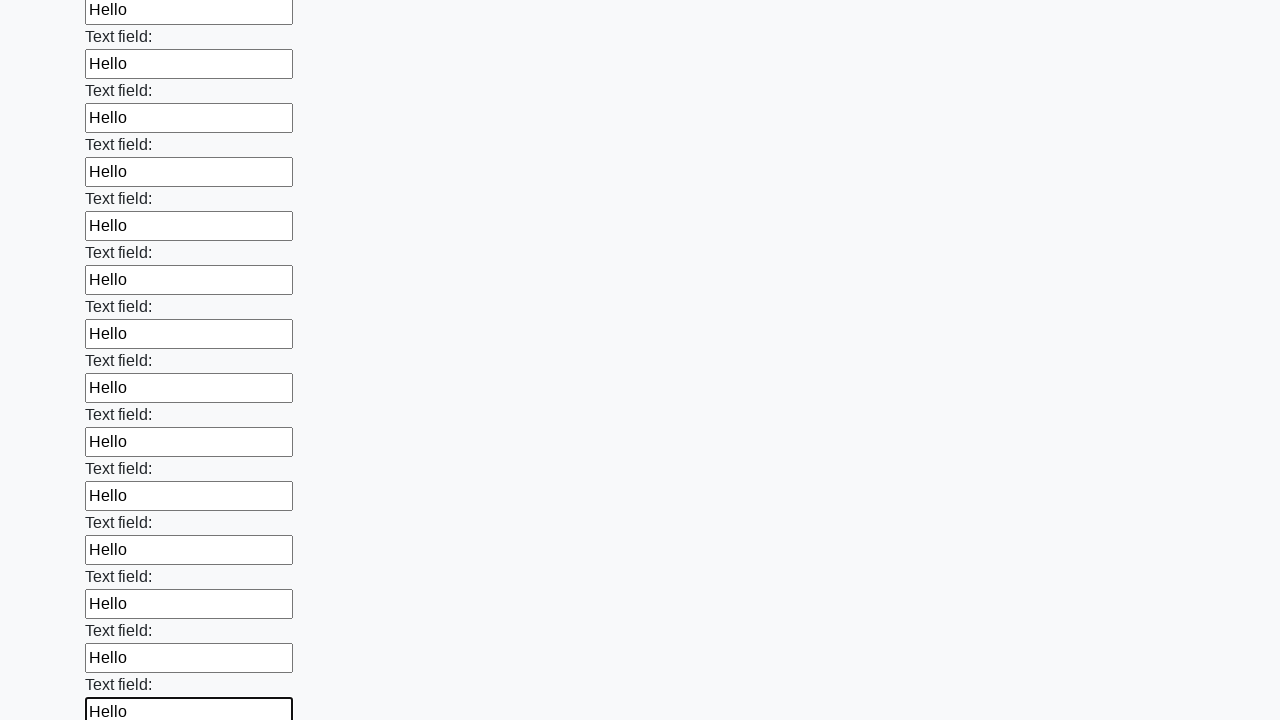

Filled a text input field with 'Hello' on [type="text"] >> nth=65
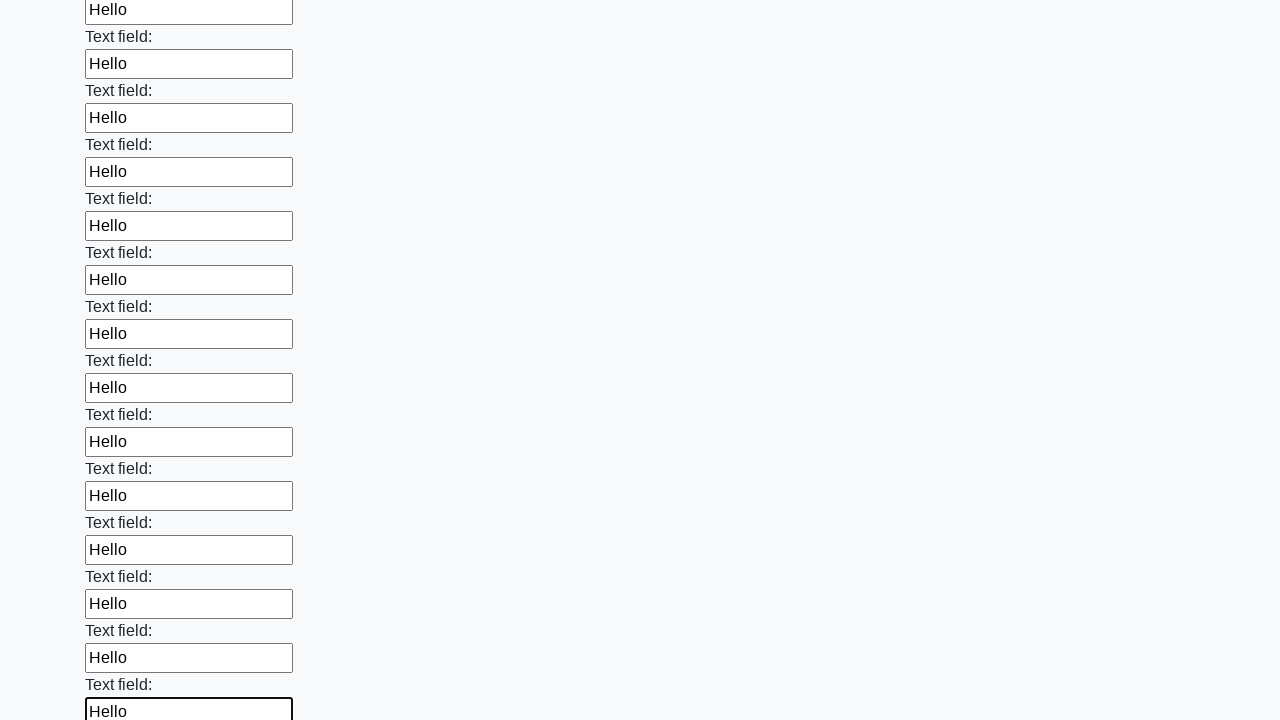

Filled a text input field with 'Hello' on [type="text"] >> nth=66
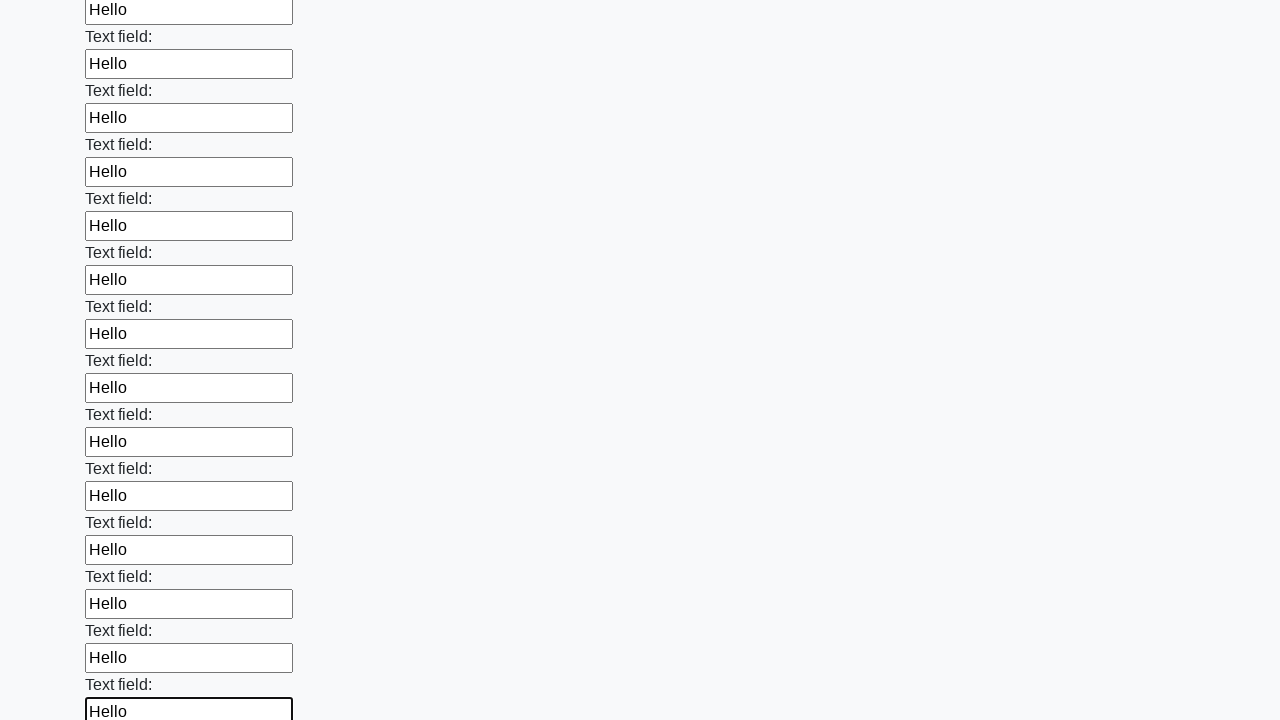

Filled a text input field with 'Hello' on [type="text"] >> nth=67
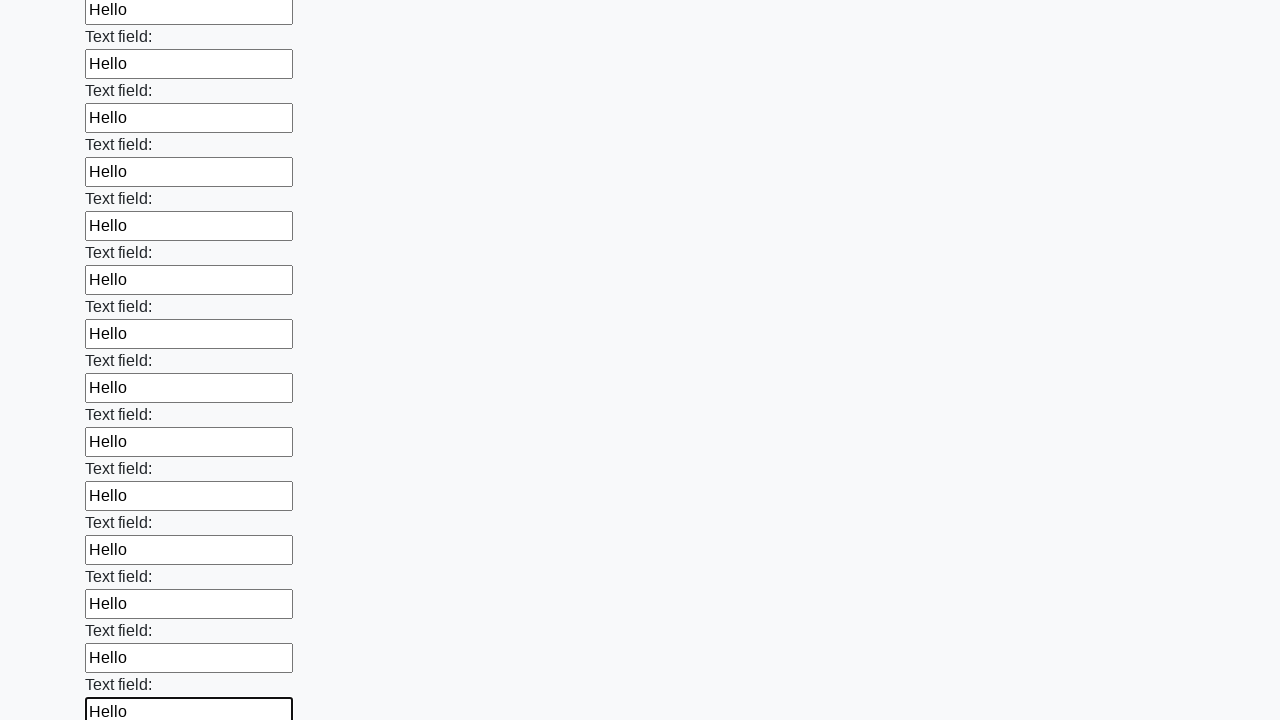

Filled a text input field with 'Hello' on [type="text"] >> nth=68
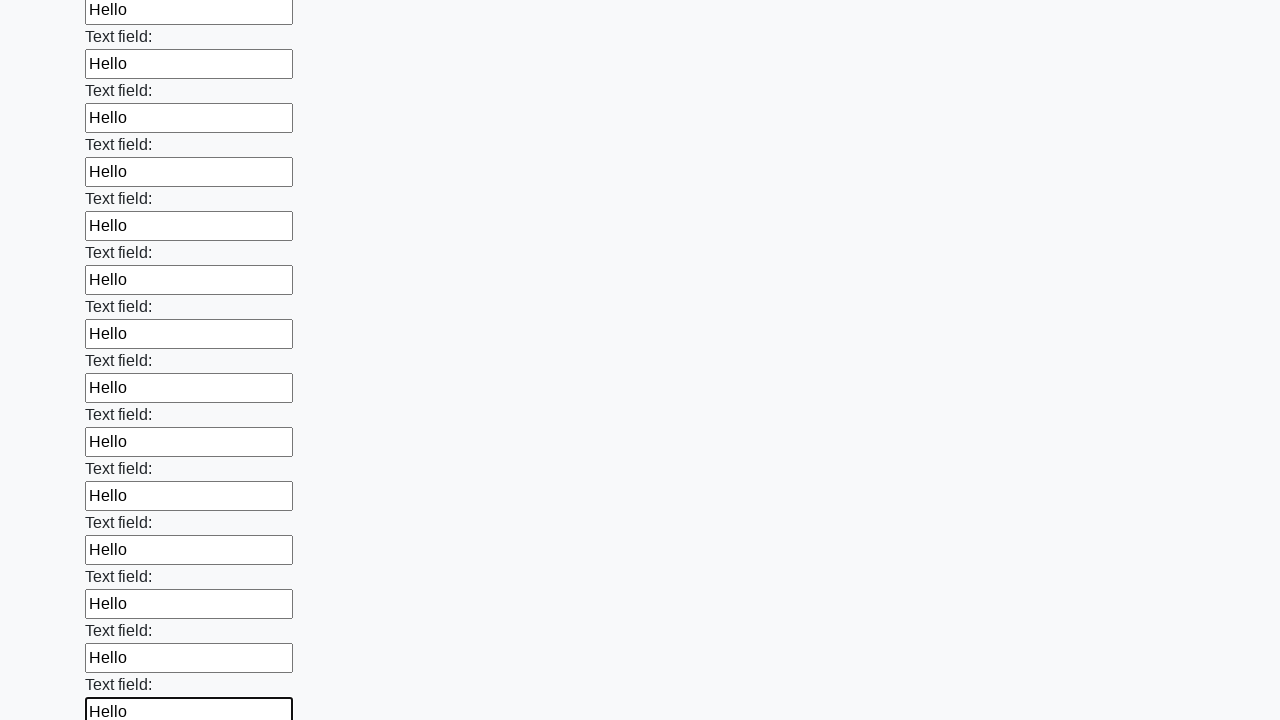

Filled a text input field with 'Hello' on [type="text"] >> nth=69
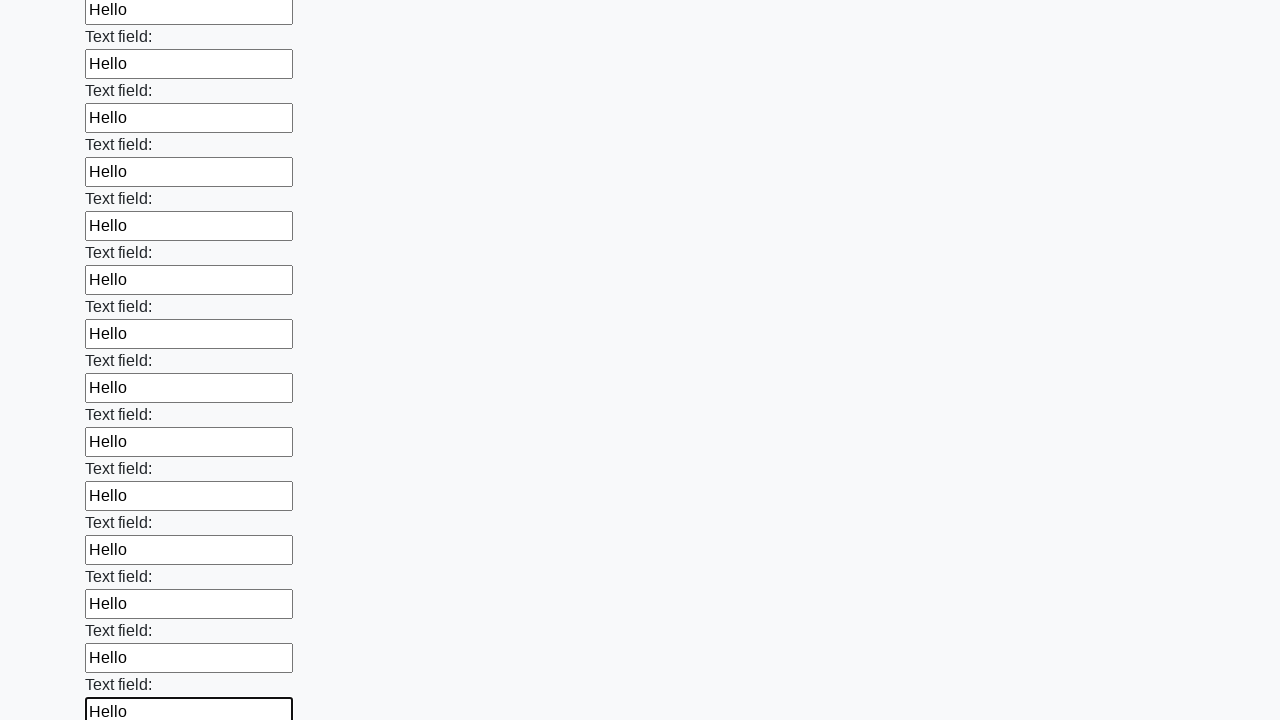

Filled a text input field with 'Hello' on [type="text"] >> nth=70
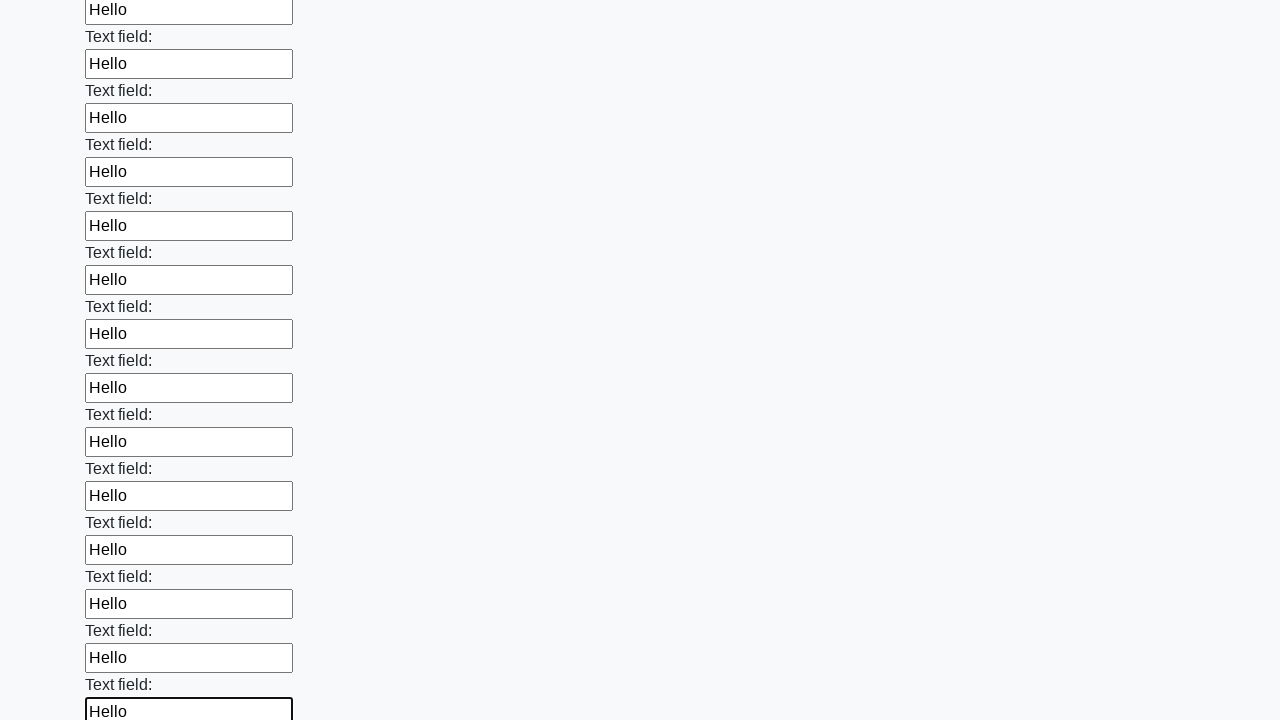

Filled a text input field with 'Hello' on [type="text"] >> nth=71
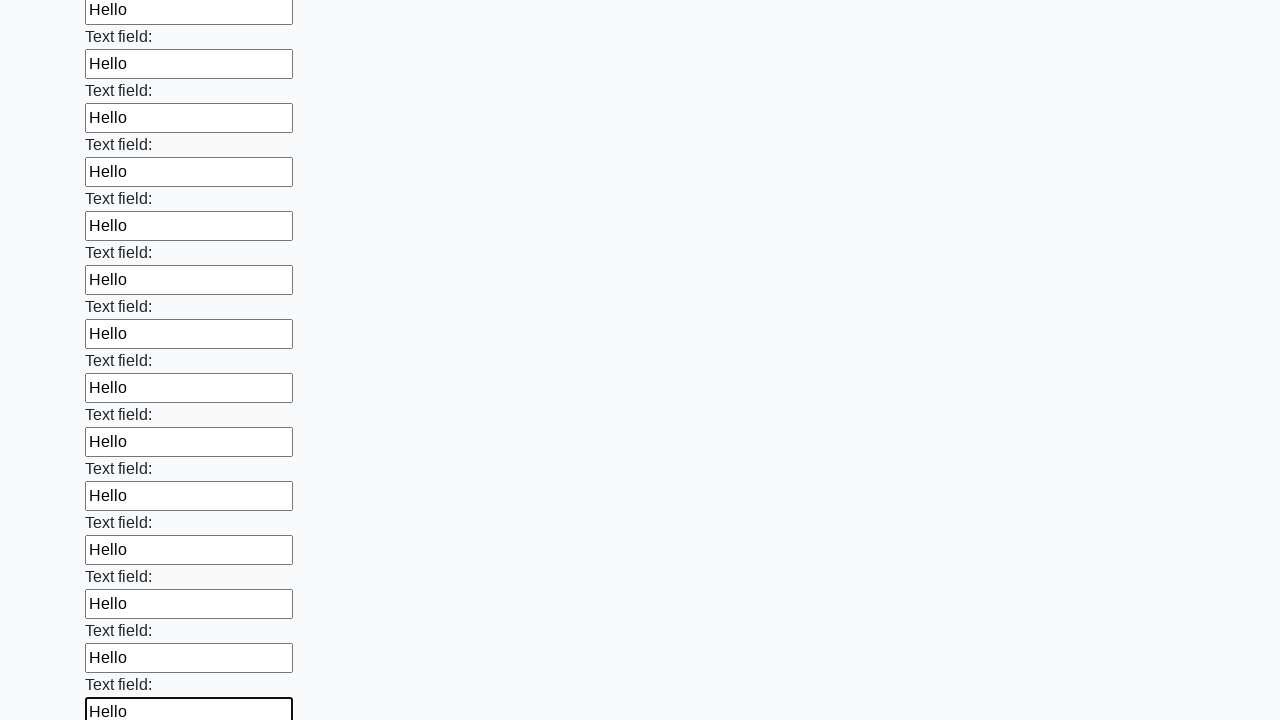

Filled a text input field with 'Hello' on [type="text"] >> nth=72
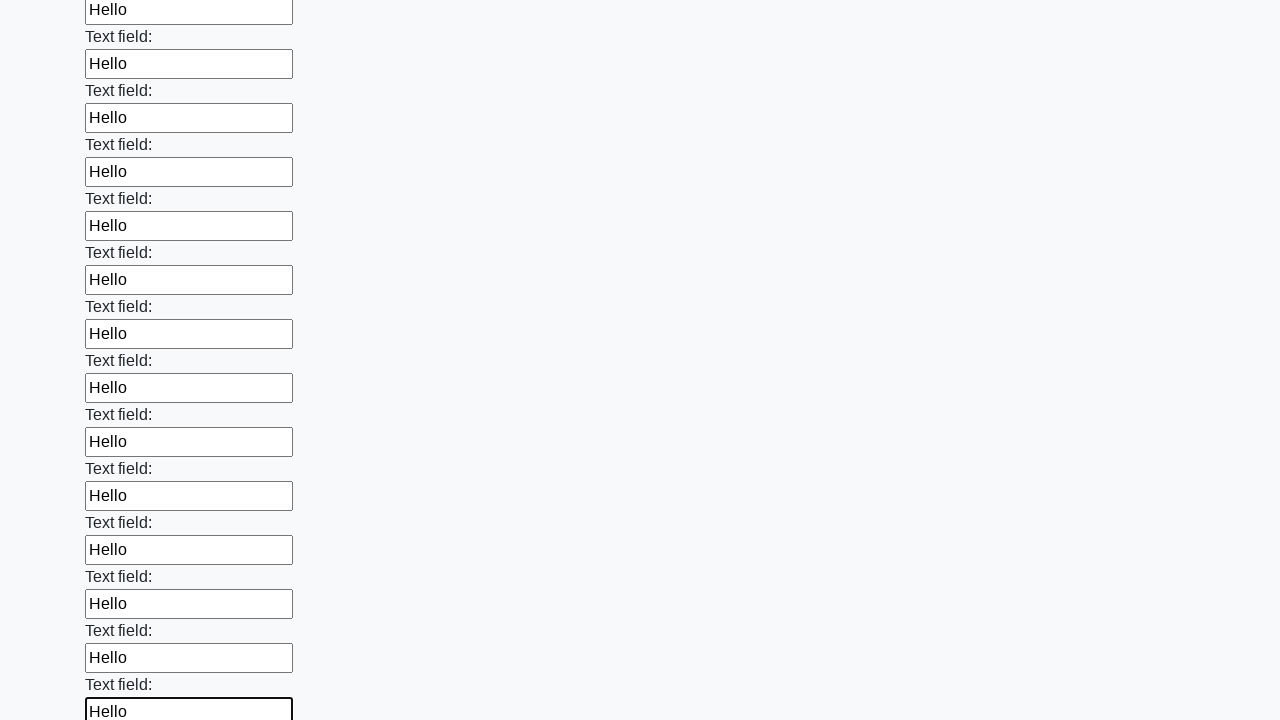

Filled a text input field with 'Hello' on [type="text"] >> nth=73
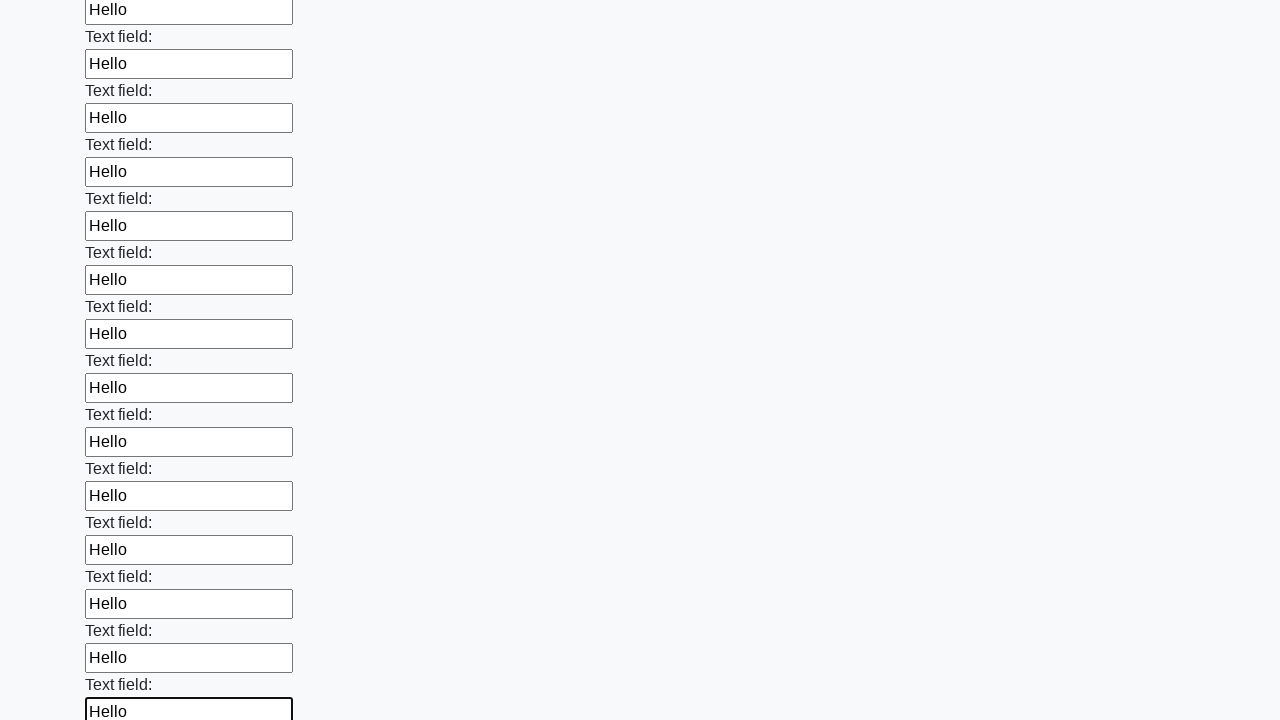

Filled a text input field with 'Hello' on [type="text"] >> nth=74
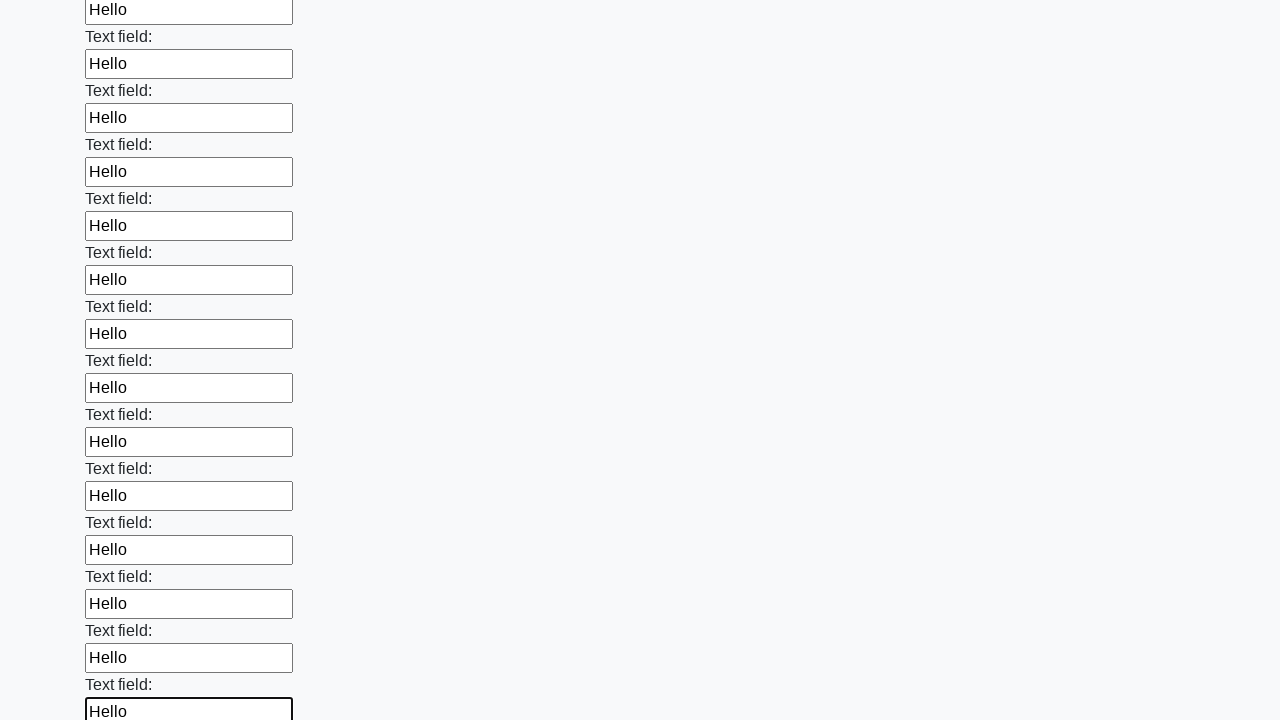

Filled a text input field with 'Hello' on [type="text"] >> nth=75
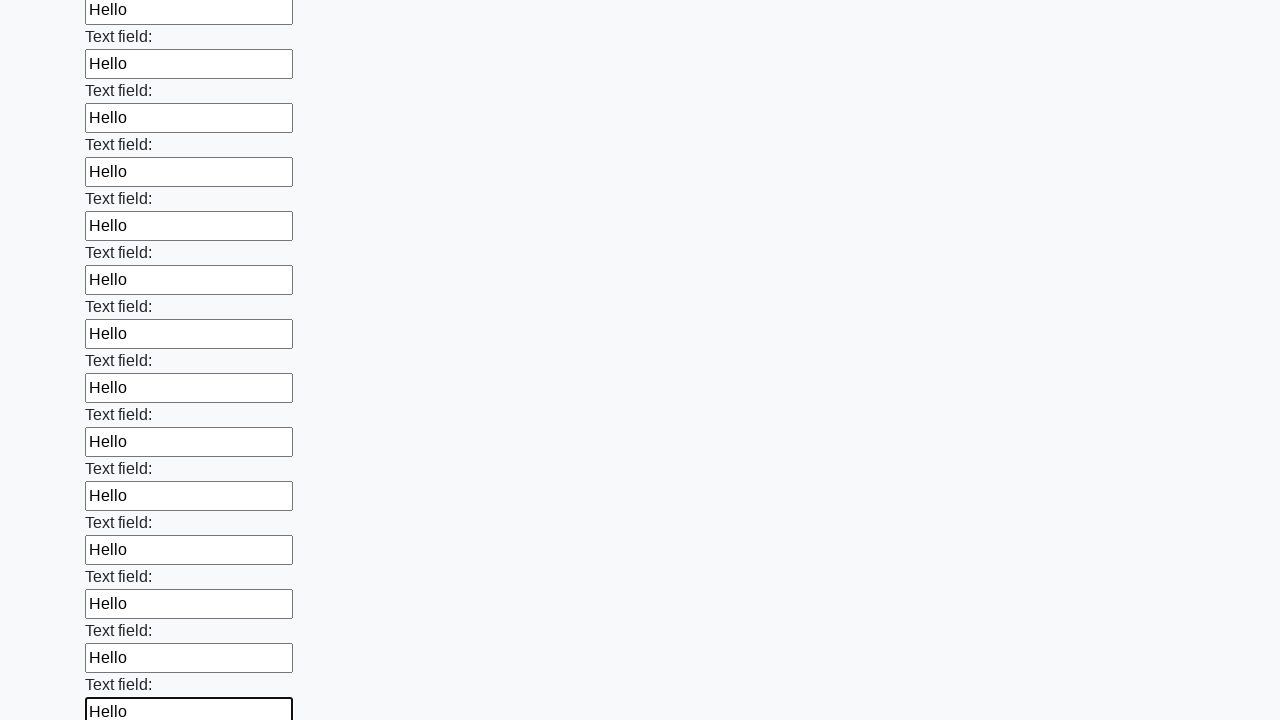

Filled a text input field with 'Hello' on [type="text"] >> nth=76
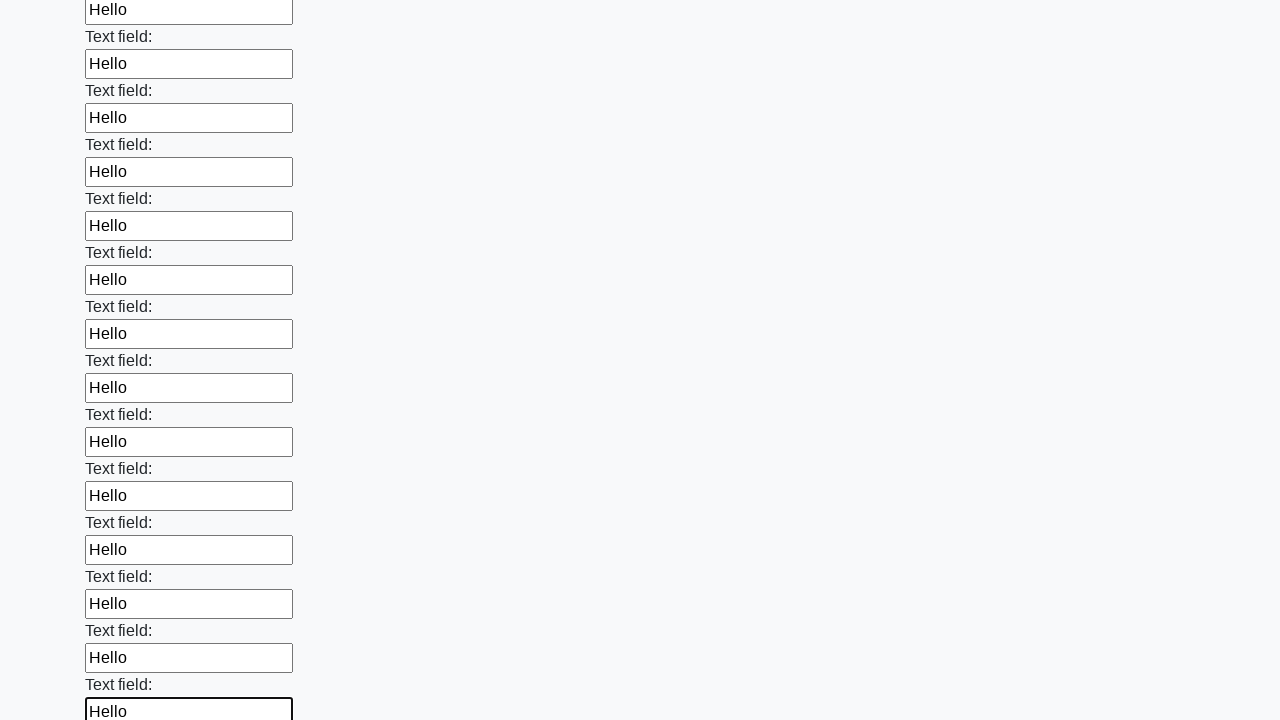

Filled a text input field with 'Hello' on [type="text"] >> nth=77
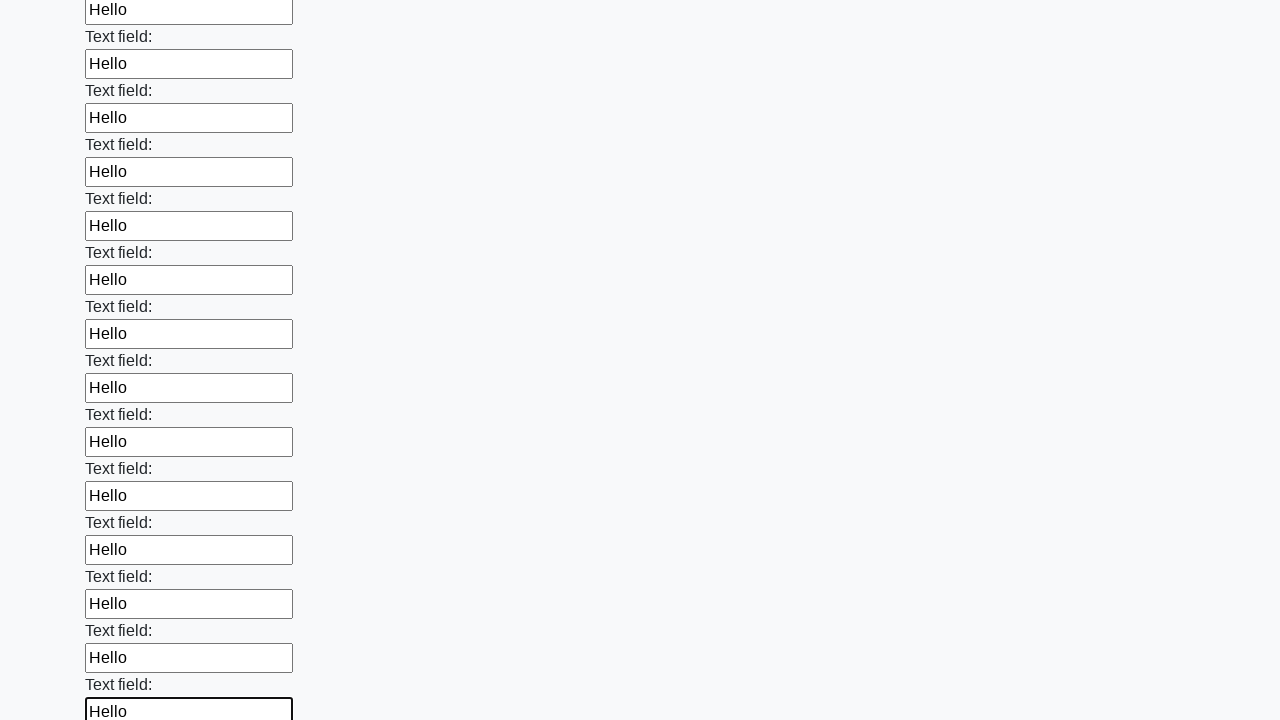

Filled a text input field with 'Hello' on [type="text"] >> nth=78
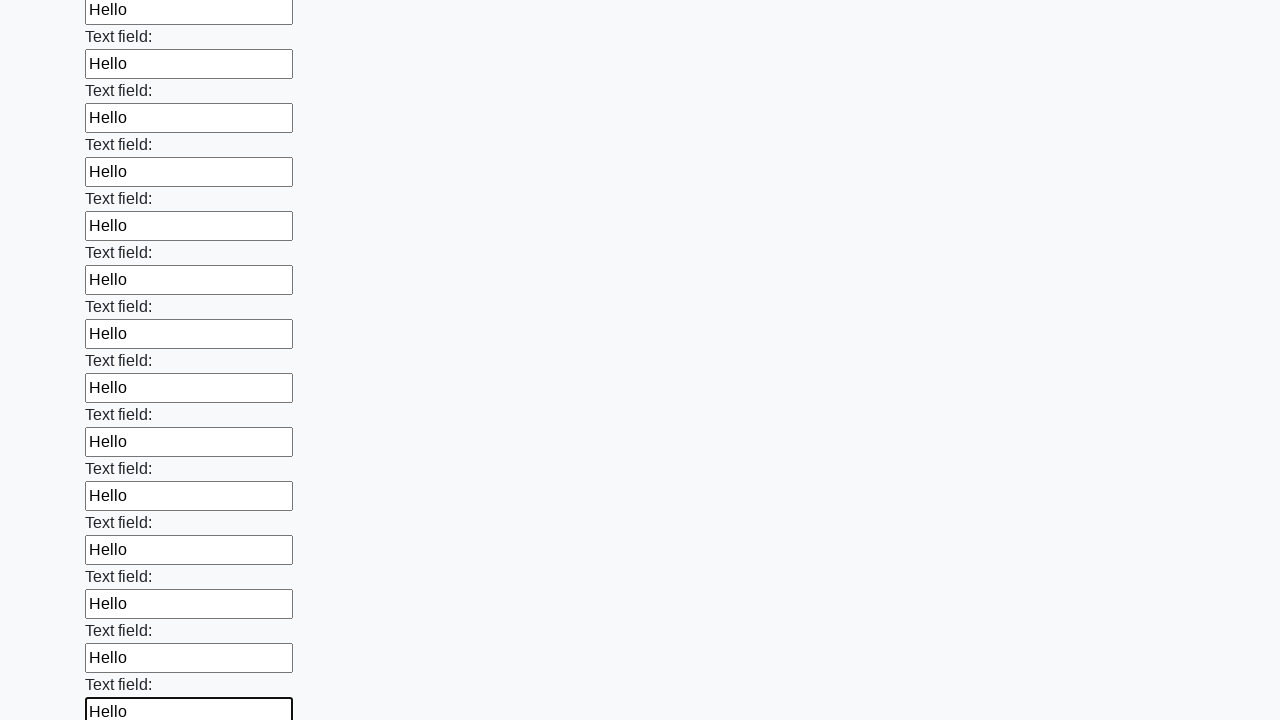

Filled a text input field with 'Hello' on [type="text"] >> nth=79
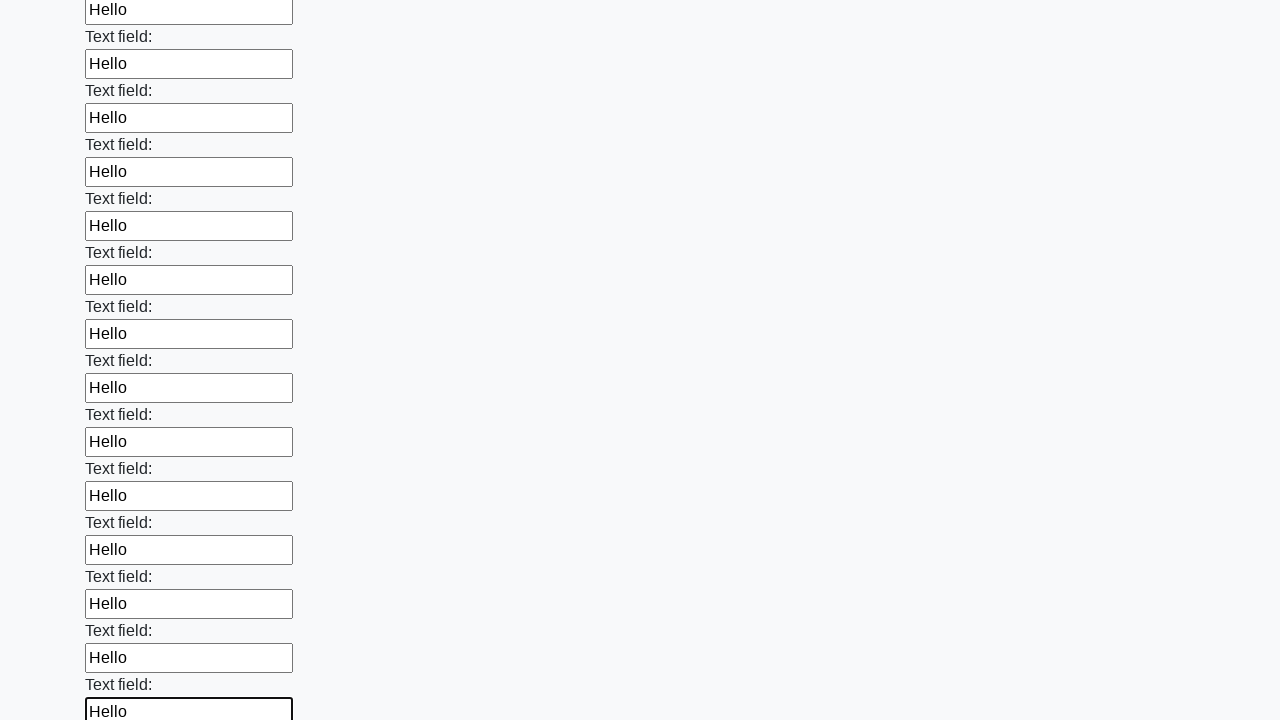

Filled a text input field with 'Hello' on [type="text"] >> nth=80
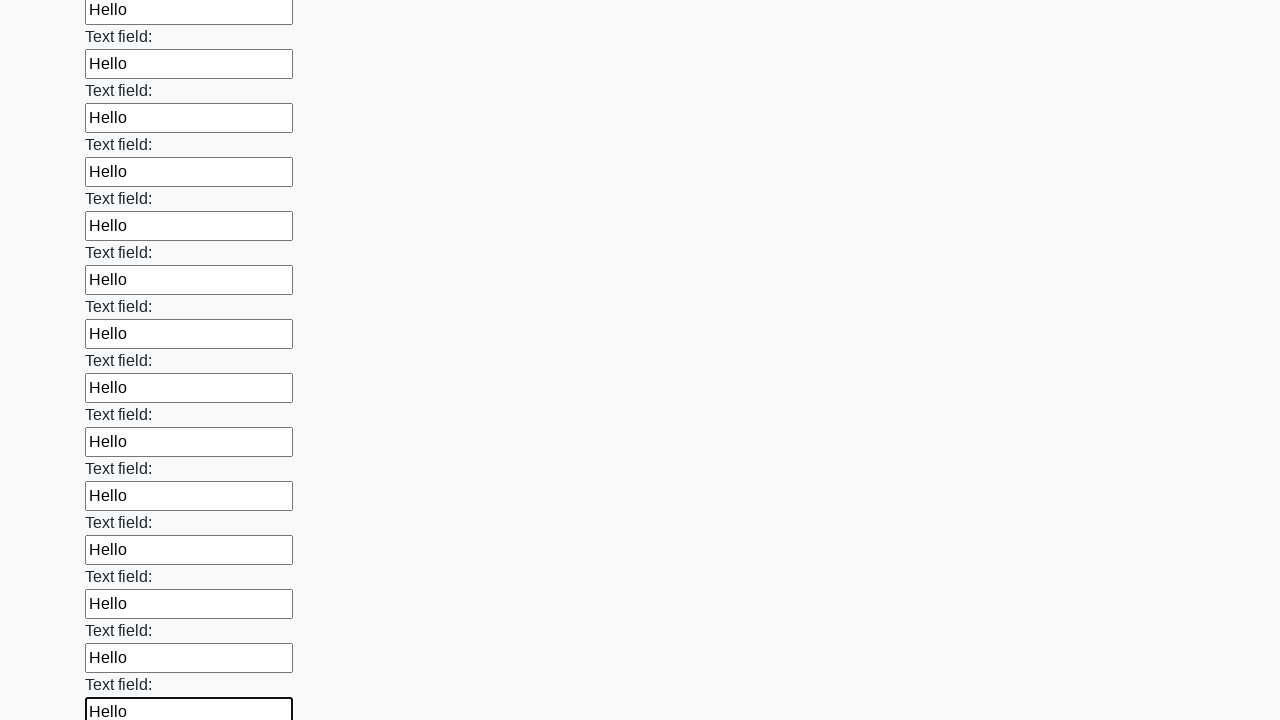

Filled a text input field with 'Hello' on [type="text"] >> nth=81
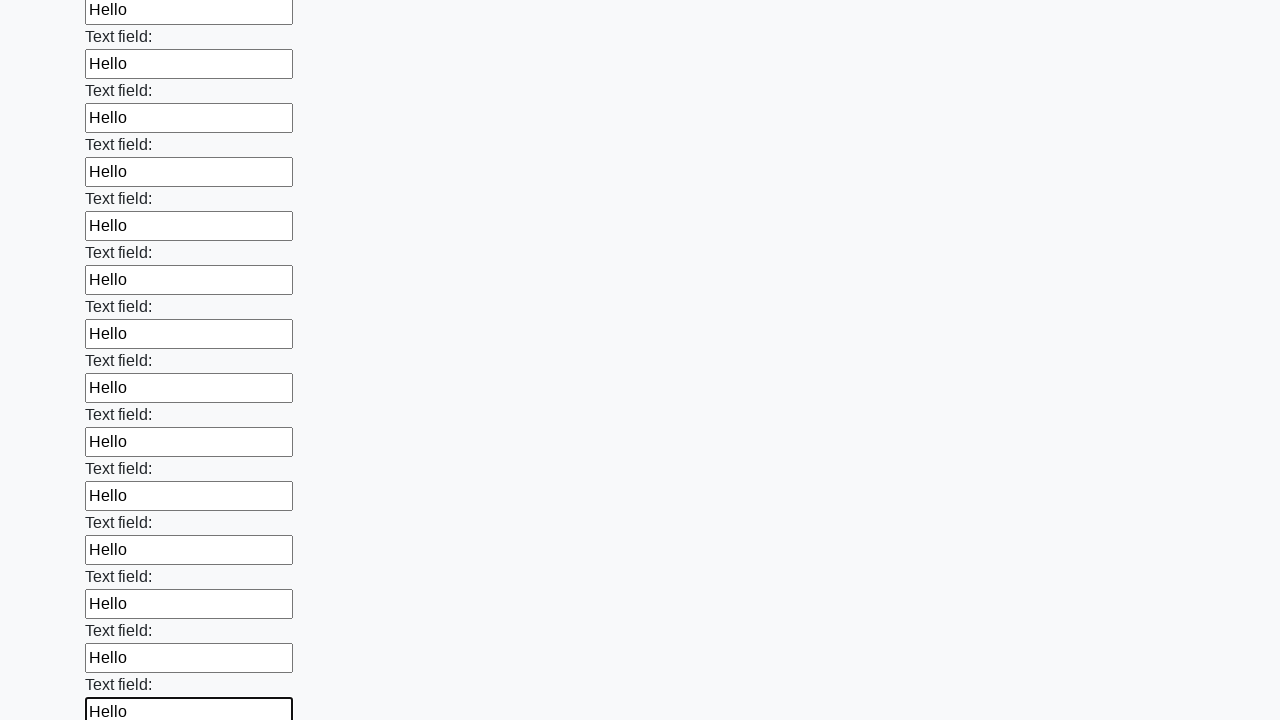

Filled a text input field with 'Hello' on [type="text"] >> nth=82
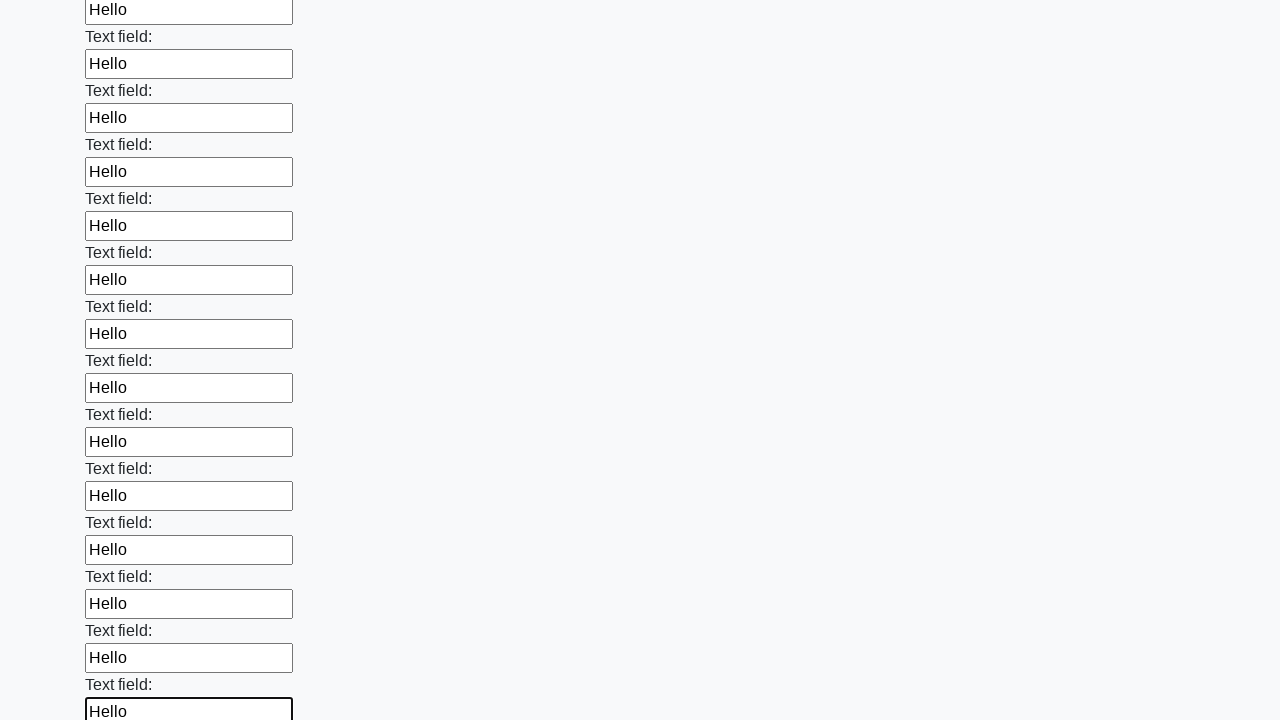

Filled a text input field with 'Hello' on [type="text"] >> nth=83
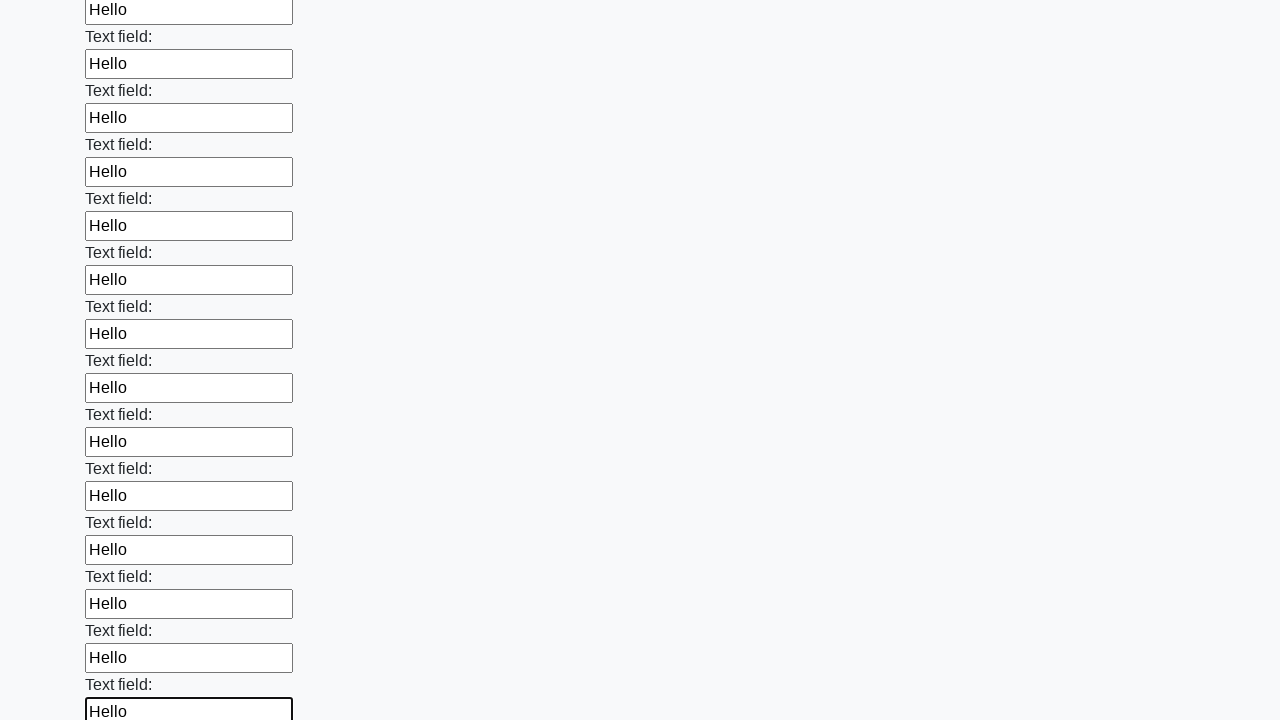

Filled a text input field with 'Hello' on [type="text"] >> nth=84
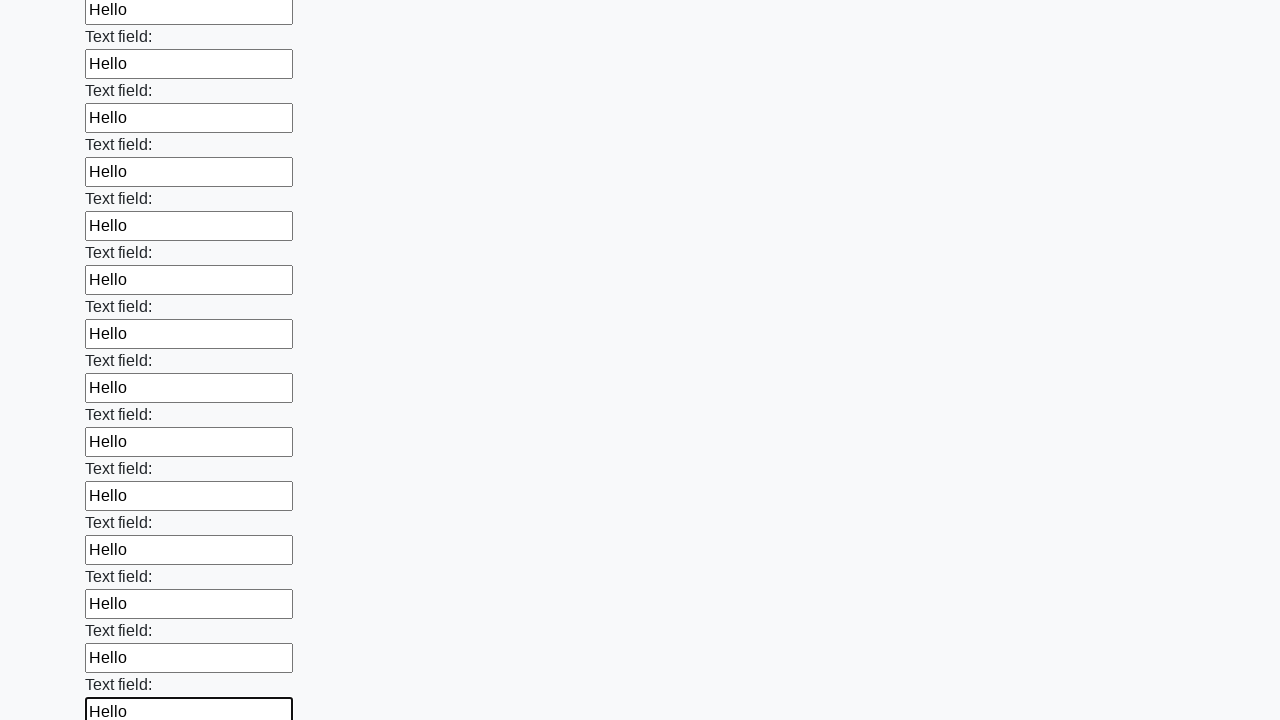

Filled a text input field with 'Hello' on [type="text"] >> nth=85
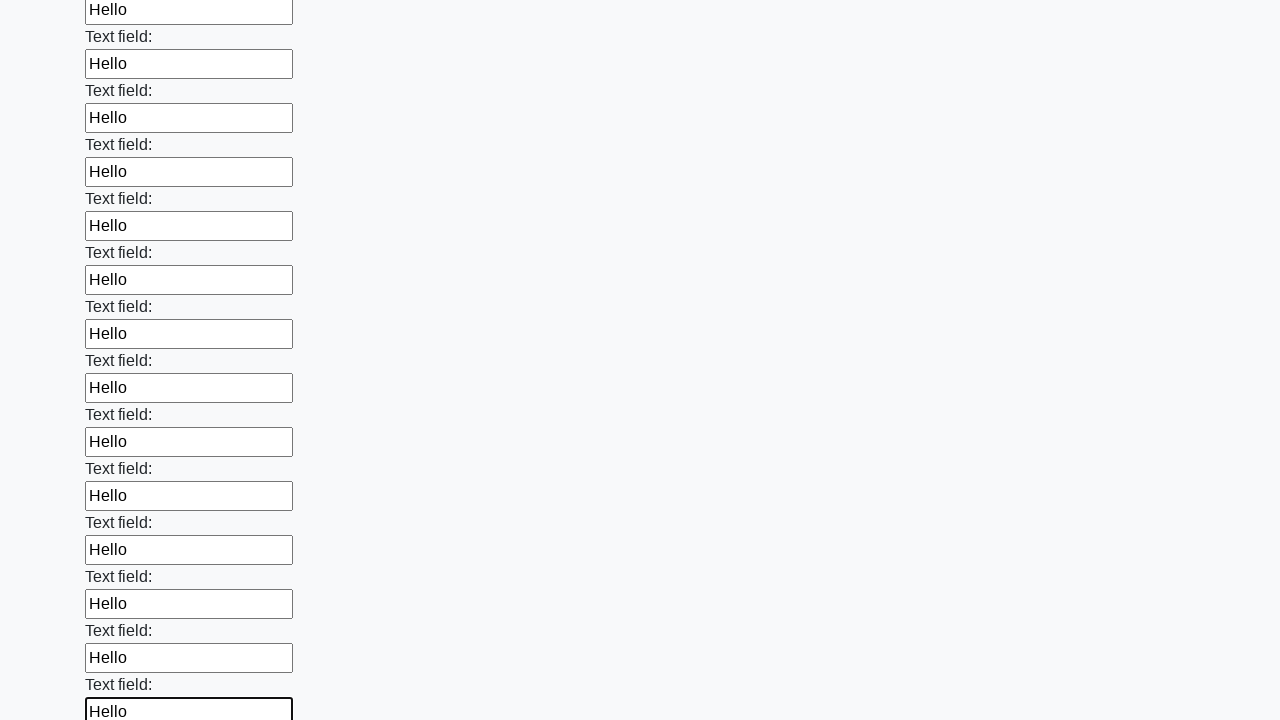

Filled a text input field with 'Hello' on [type="text"] >> nth=86
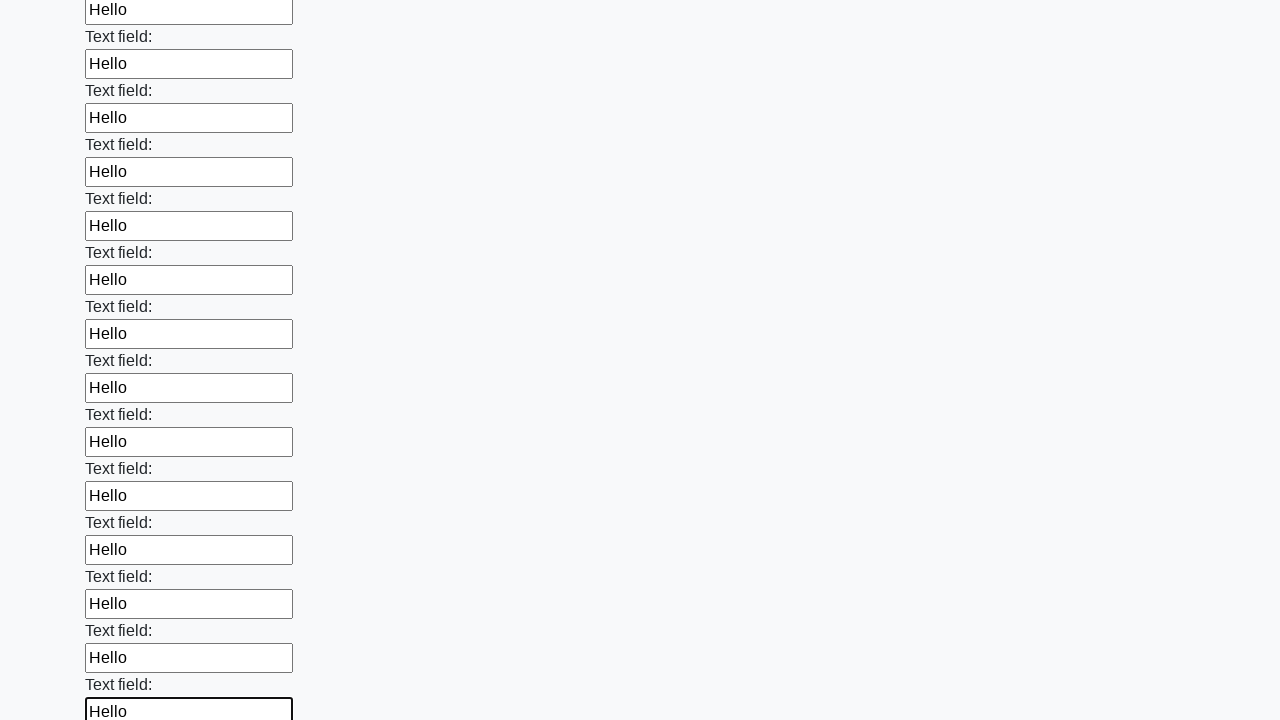

Filled a text input field with 'Hello' on [type="text"] >> nth=87
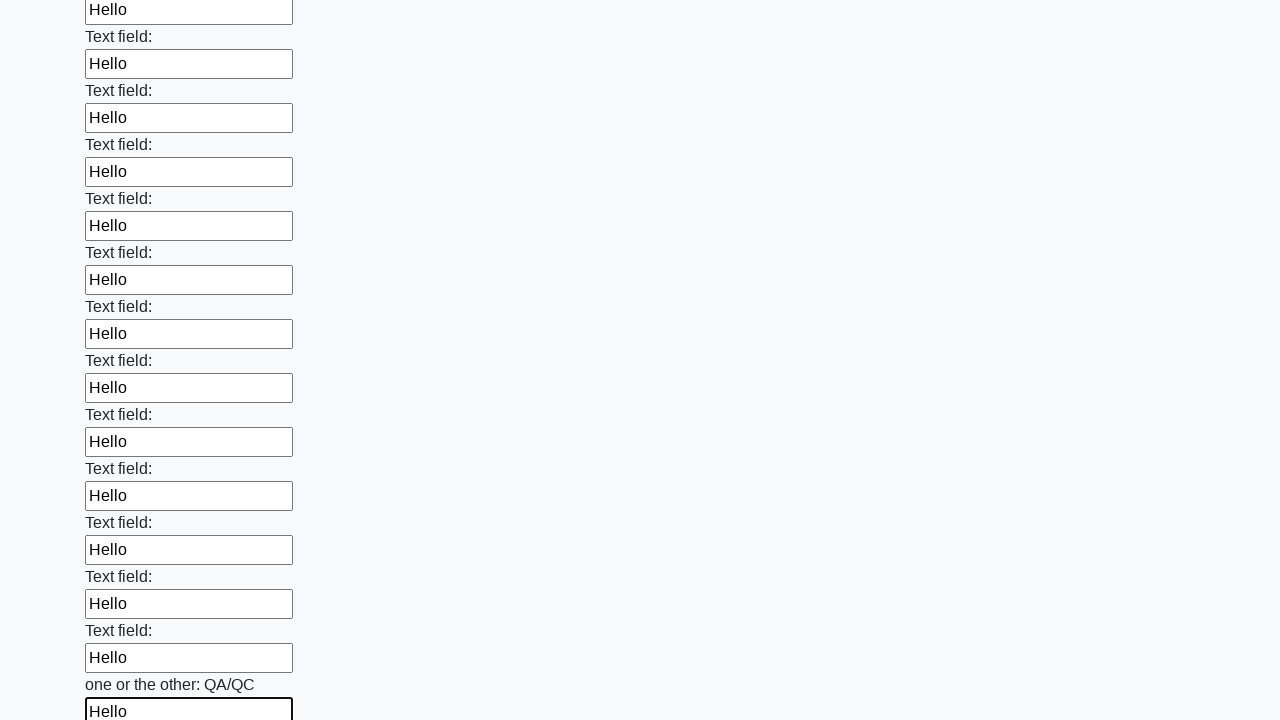

Filled a text input field with 'Hello' on [type="text"] >> nth=88
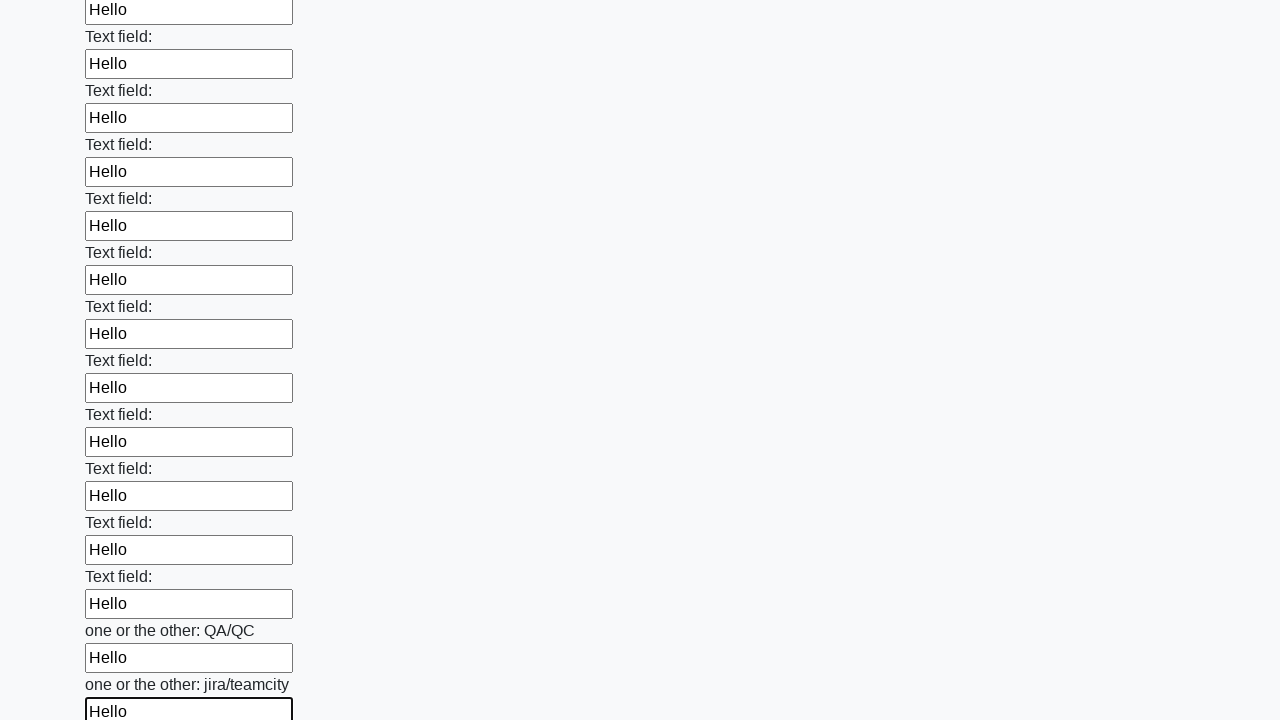

Filled a text input field with 'Hello' on [type="text"] >> nth=89
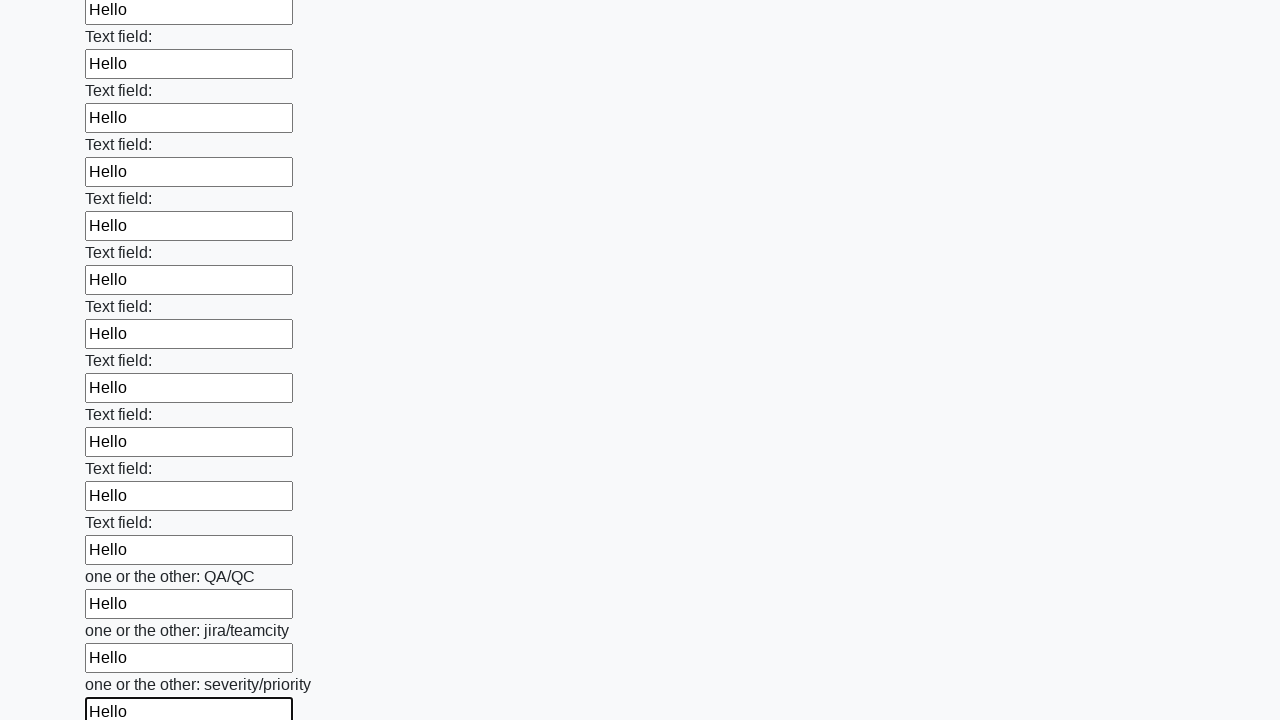

Filled a text input field with 'Hello' on [type="text"] >> nth=90
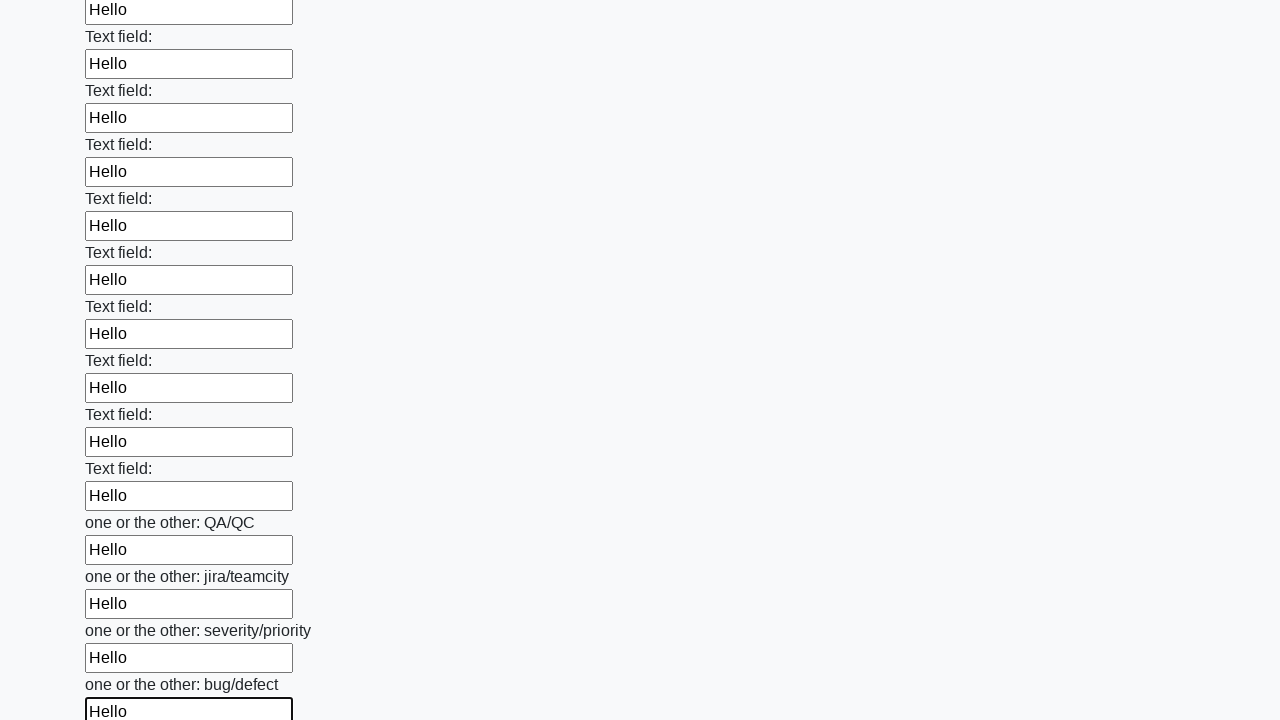

Filled a text input field with 'Hello' on [type="text"] >> nth=91
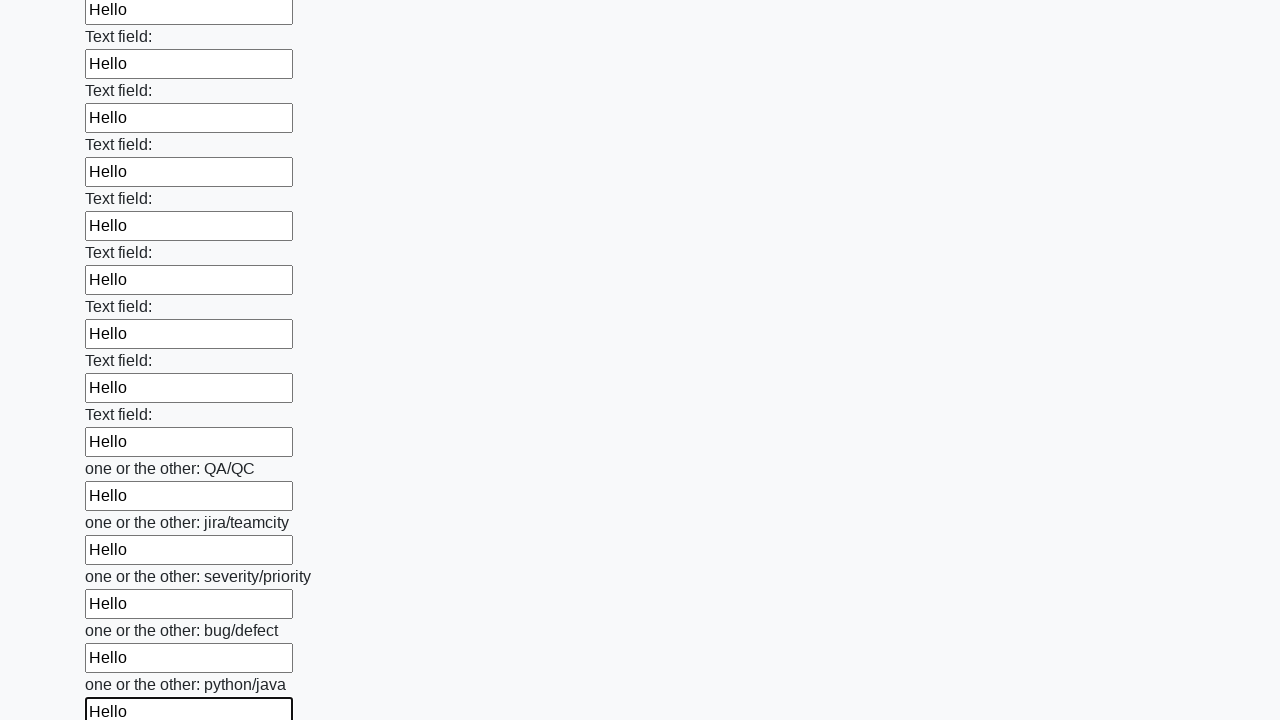

Filled a text input field with 'Hello' on [type="text"] >> nth=92
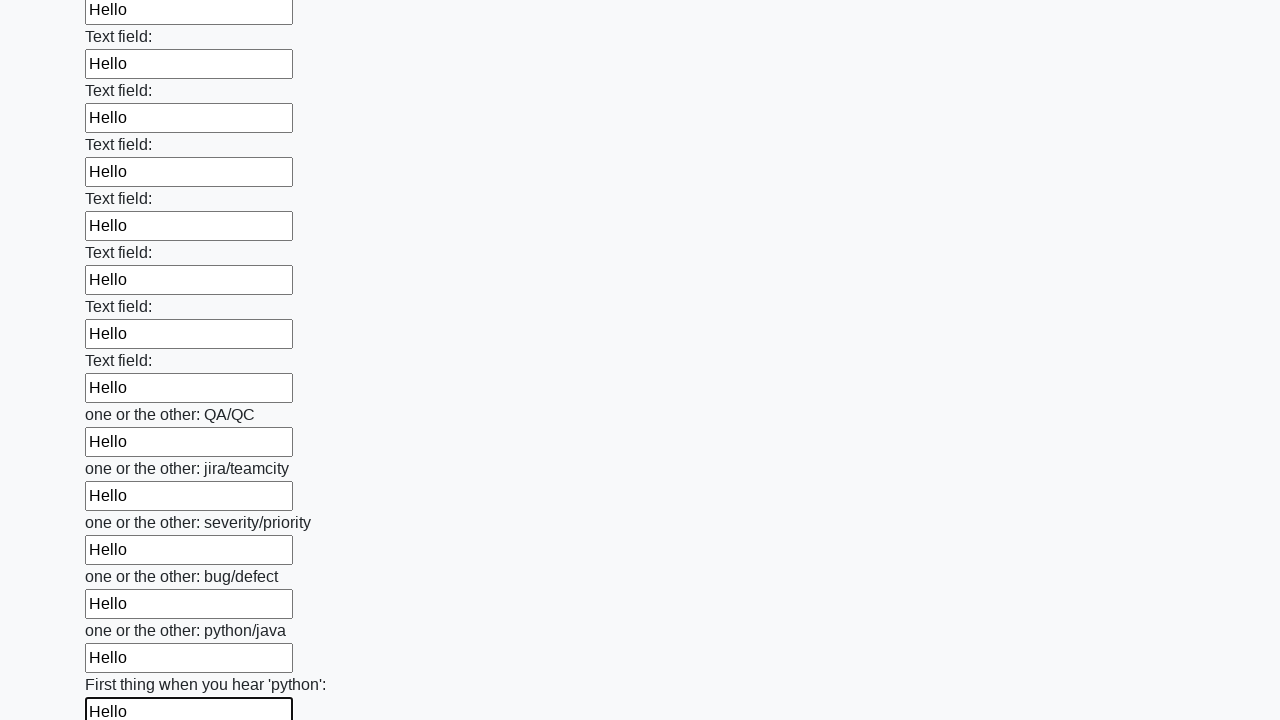

Filled a text input field with 'Hello' on [type="text"] >> nth=93
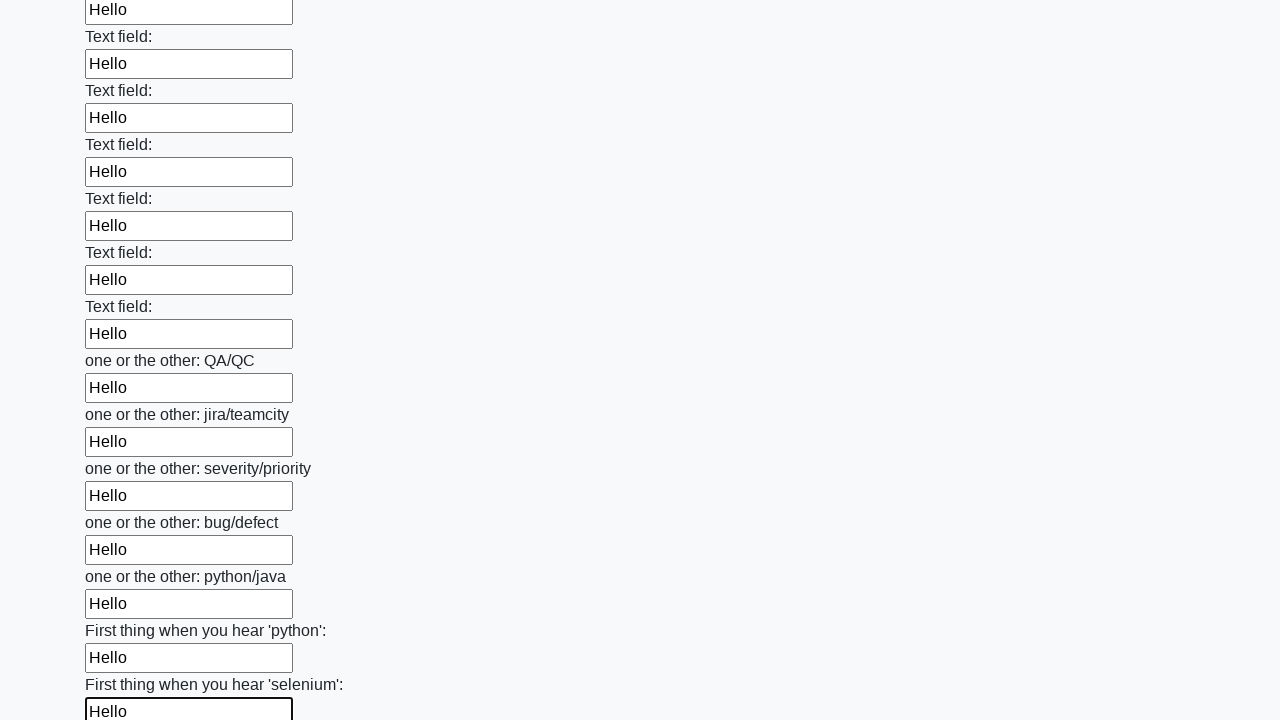

Filled a text input field with 'Hello' on [type="text"] >> nth=94
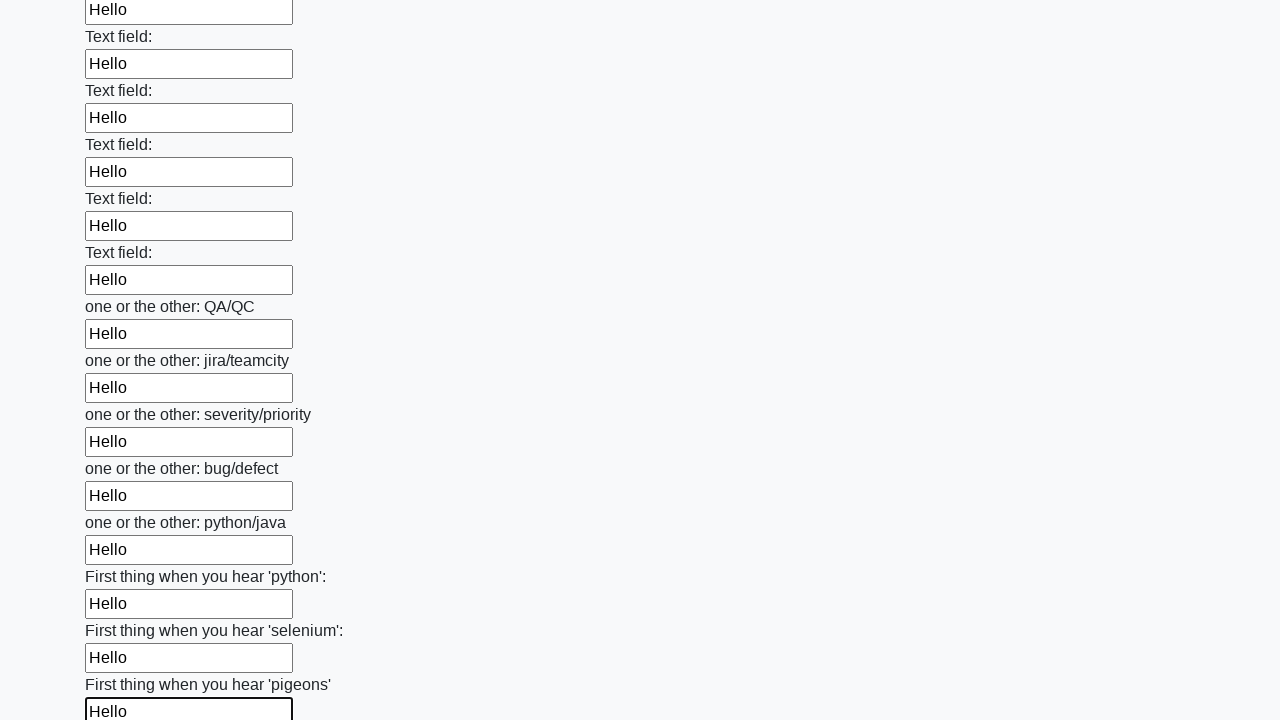

Filled a text input field with 'Hello' on [type="text"] >> nth=95
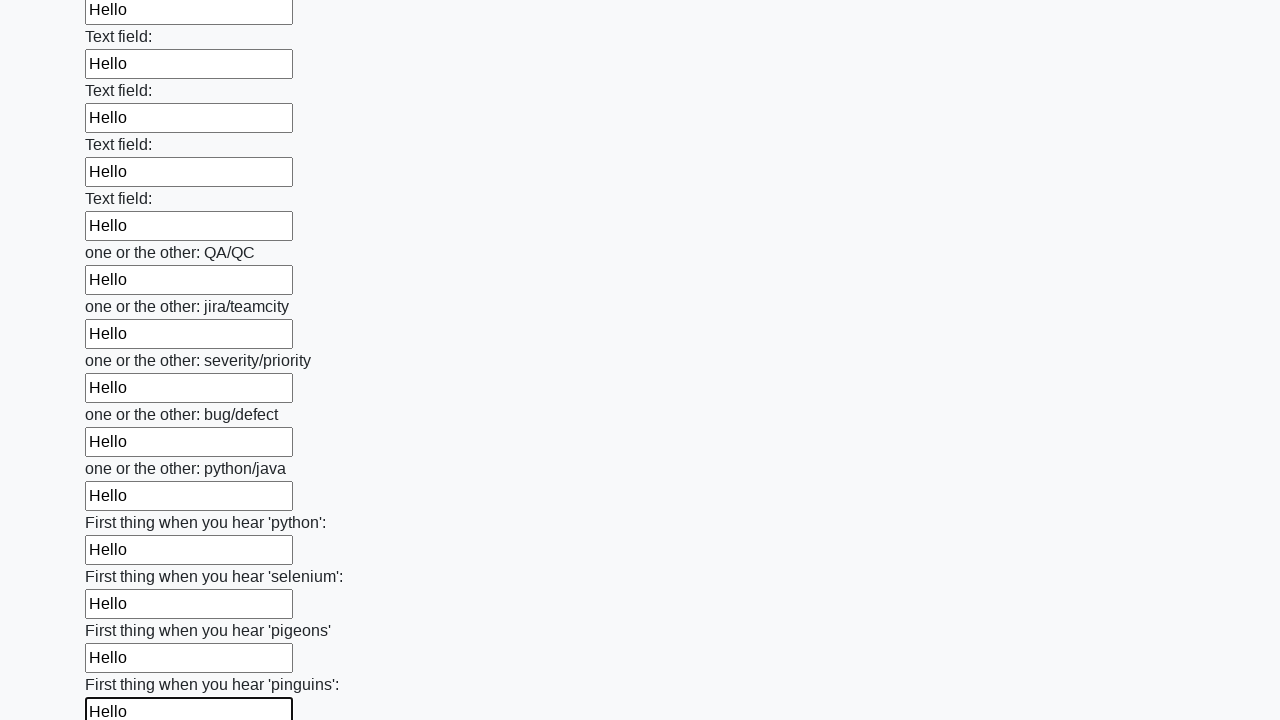

Filled a text input field with 'Hello' on [type="text"] >> nth=96
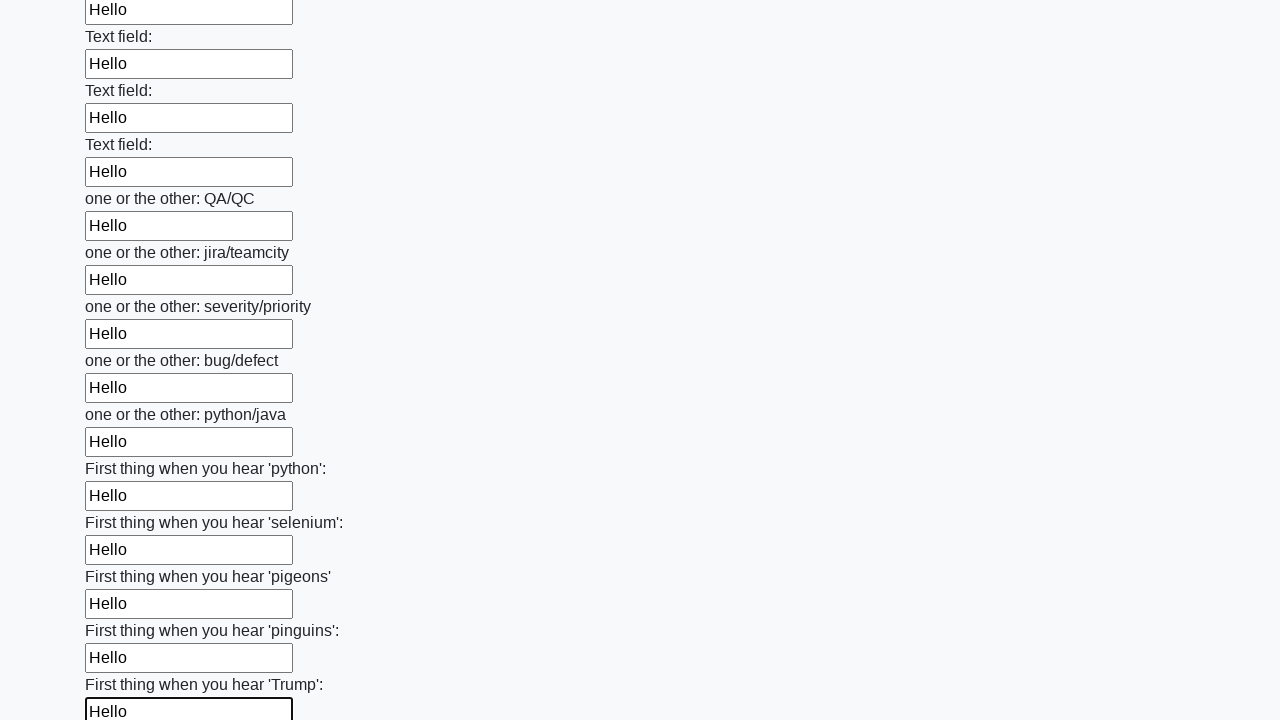

Filled a text input field with 'Hello' on [type="text"] >> nth=97
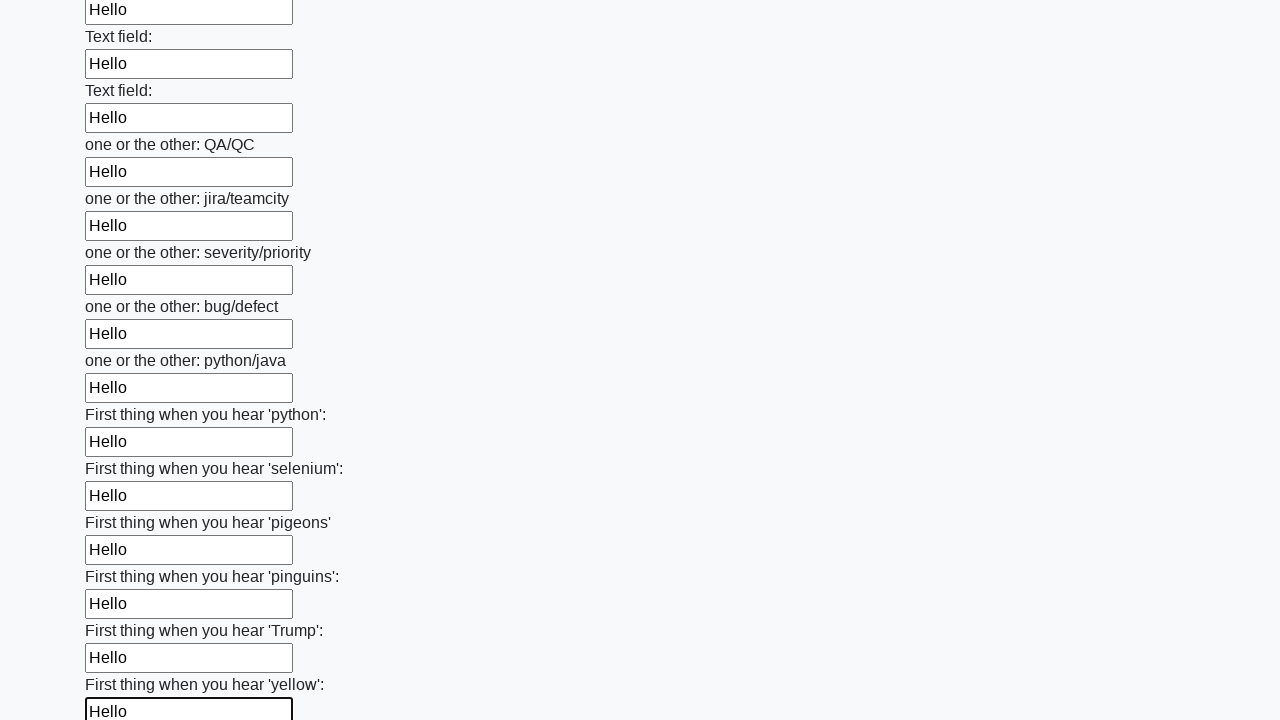

Filled a text input field with 'Hello' on [type="text"] >> nth=98
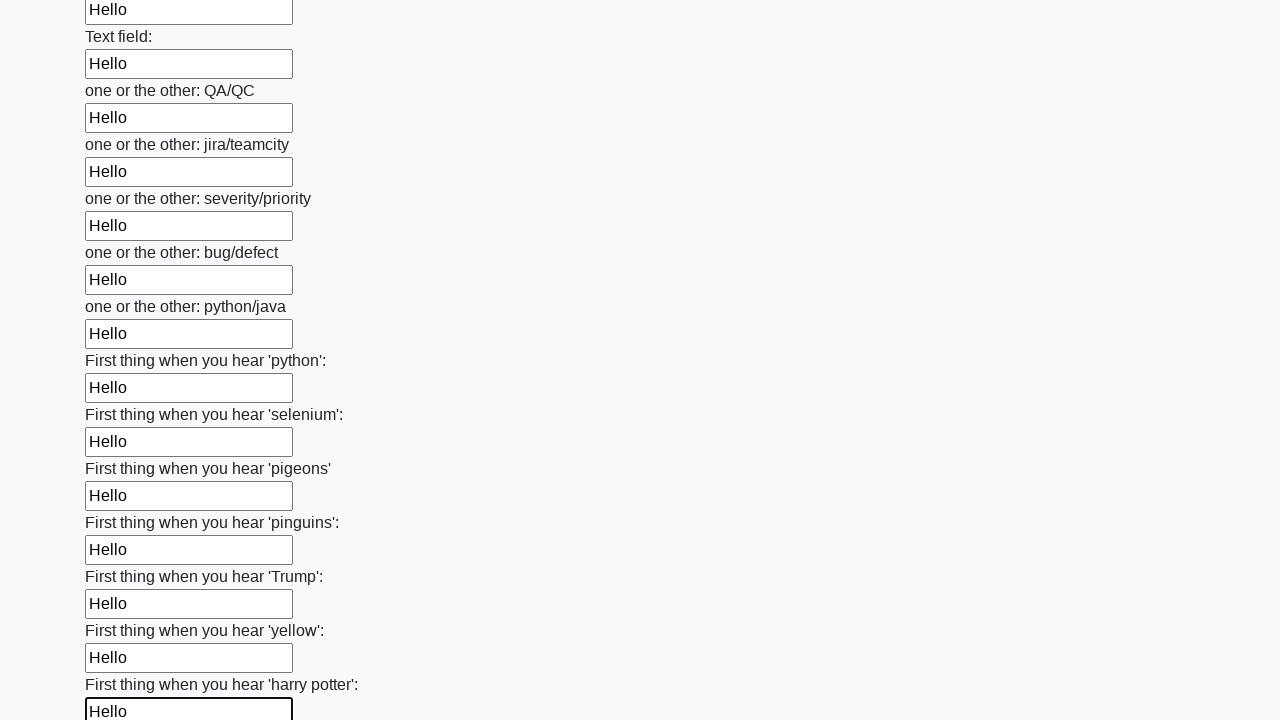

Filled a text input field with 'Hello' on [type="text"] >> nth=99
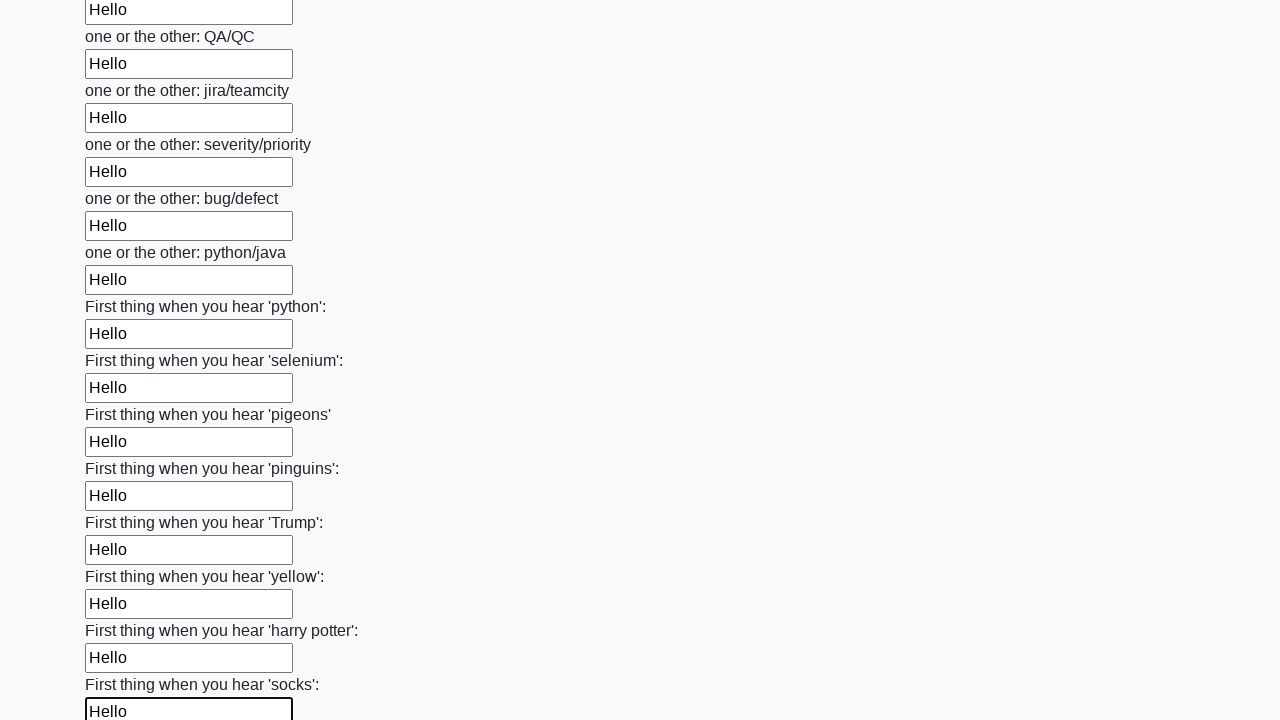

Clicked the submit button to complete form submission at (123, 611) on button.btn
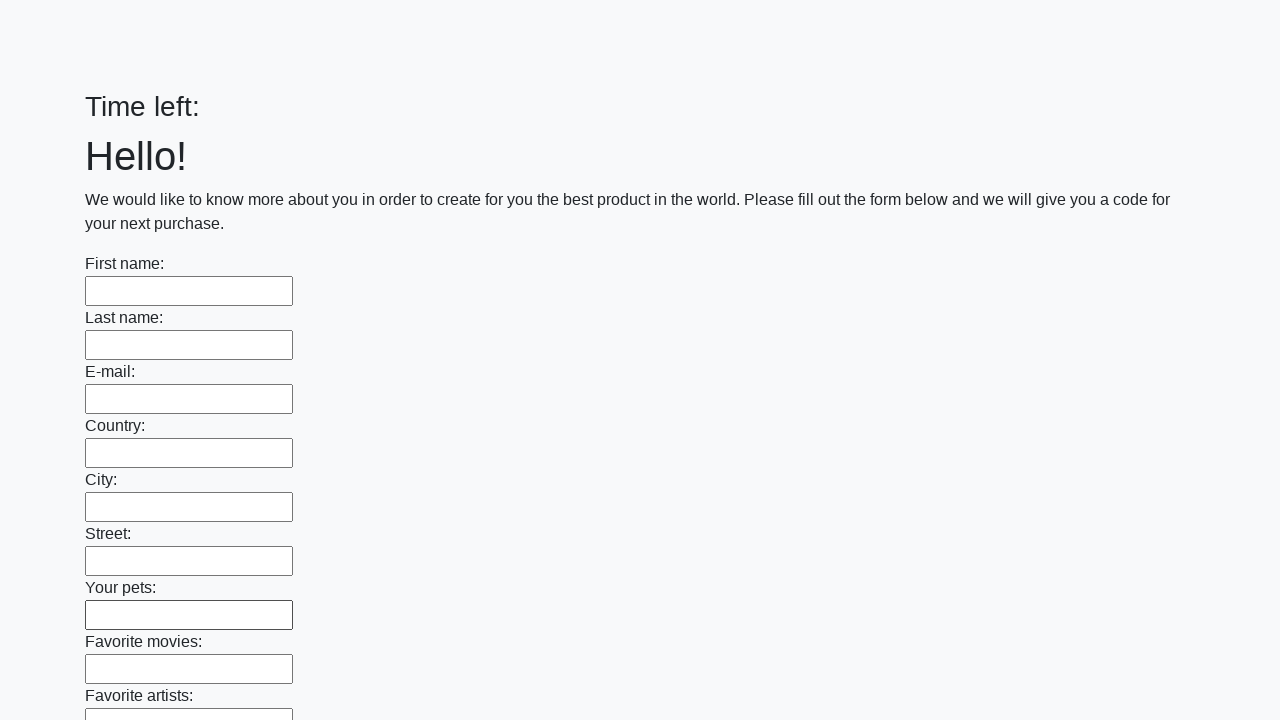

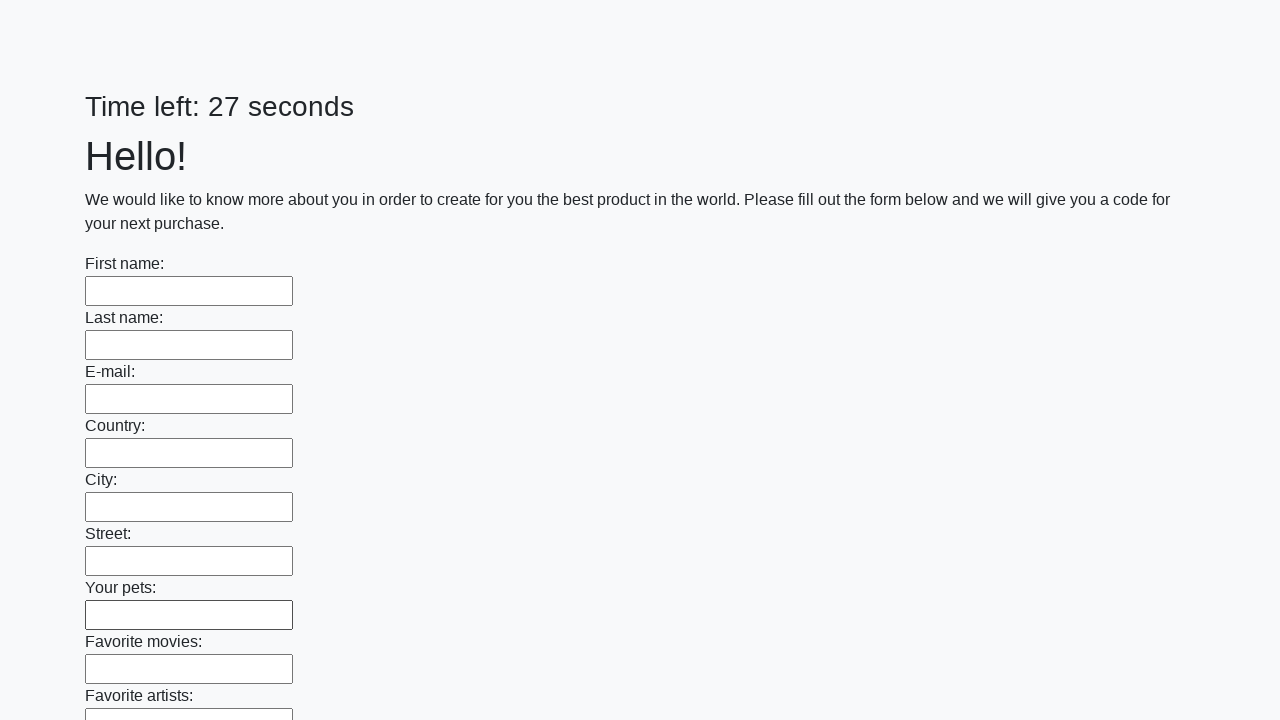